Tests filling out a large form by entering text into all text input fields and clicking the submit button

Starting URL: http://suninjuly.github.io/huge_form.html

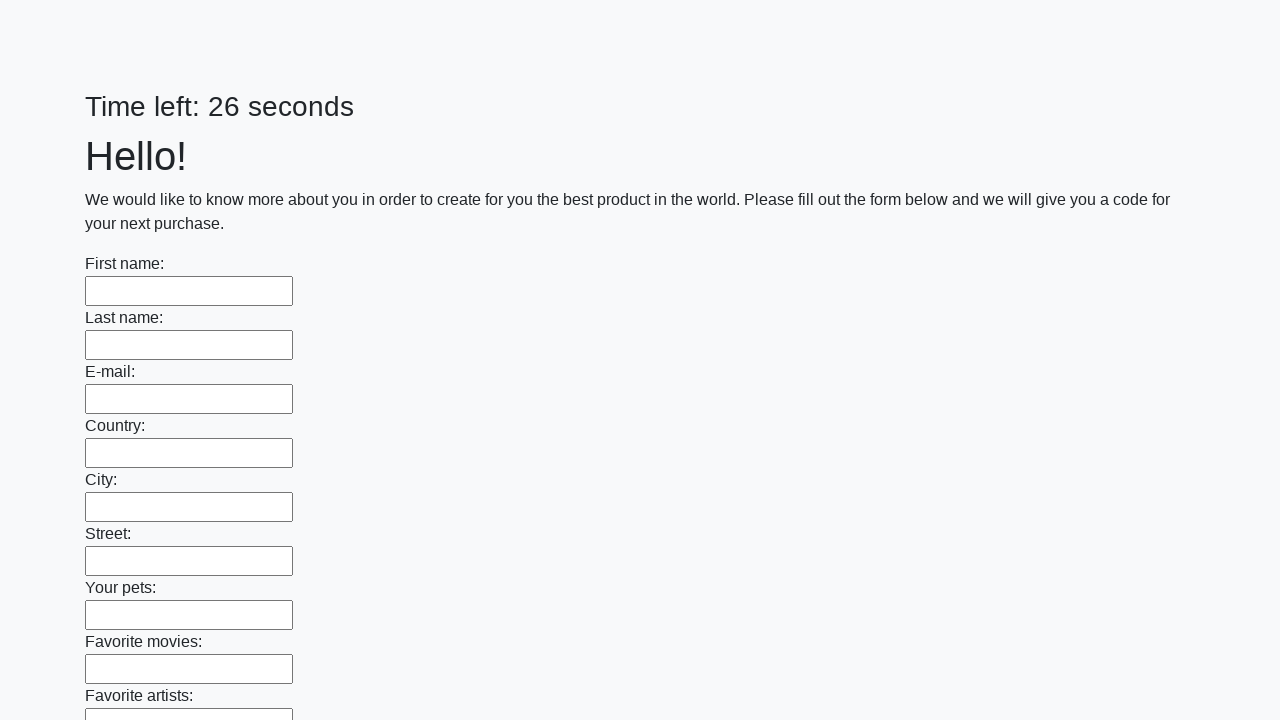

Located all text input fields on the form
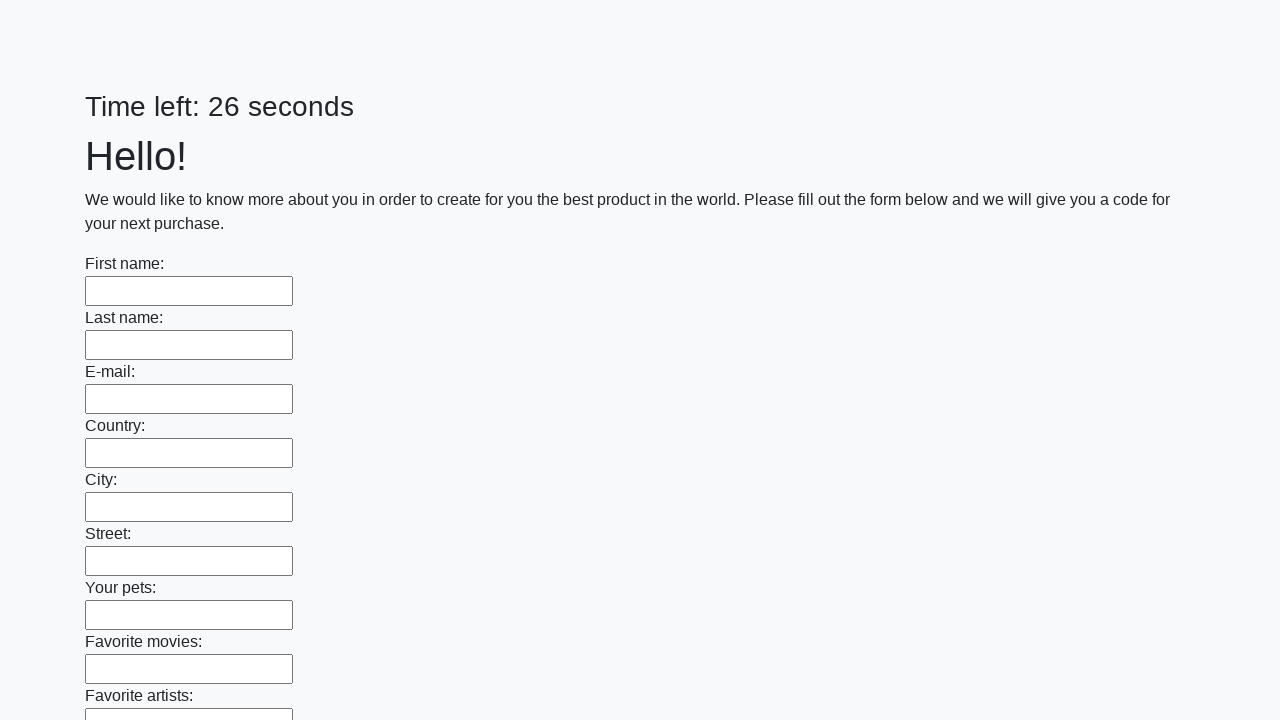

Found 100 text input fields to fill
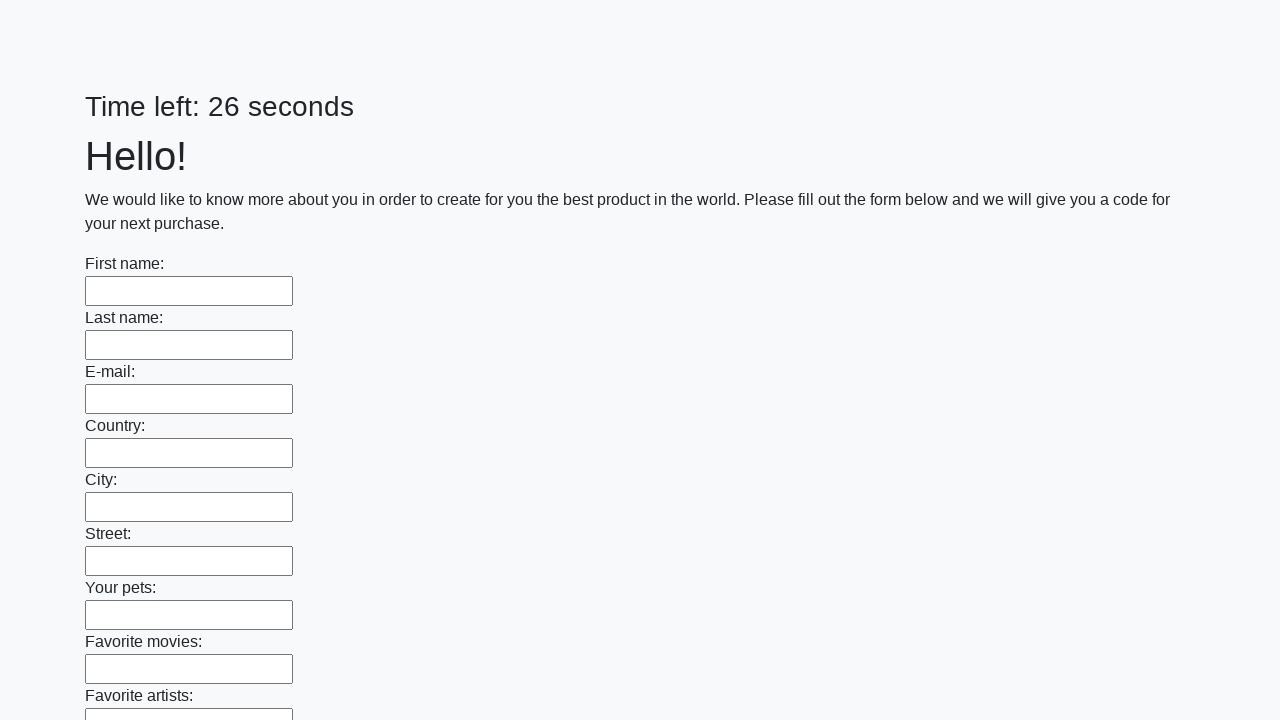

Filled text input field 1 with 'Мой ответ' on input[type='text'] >> nth=0
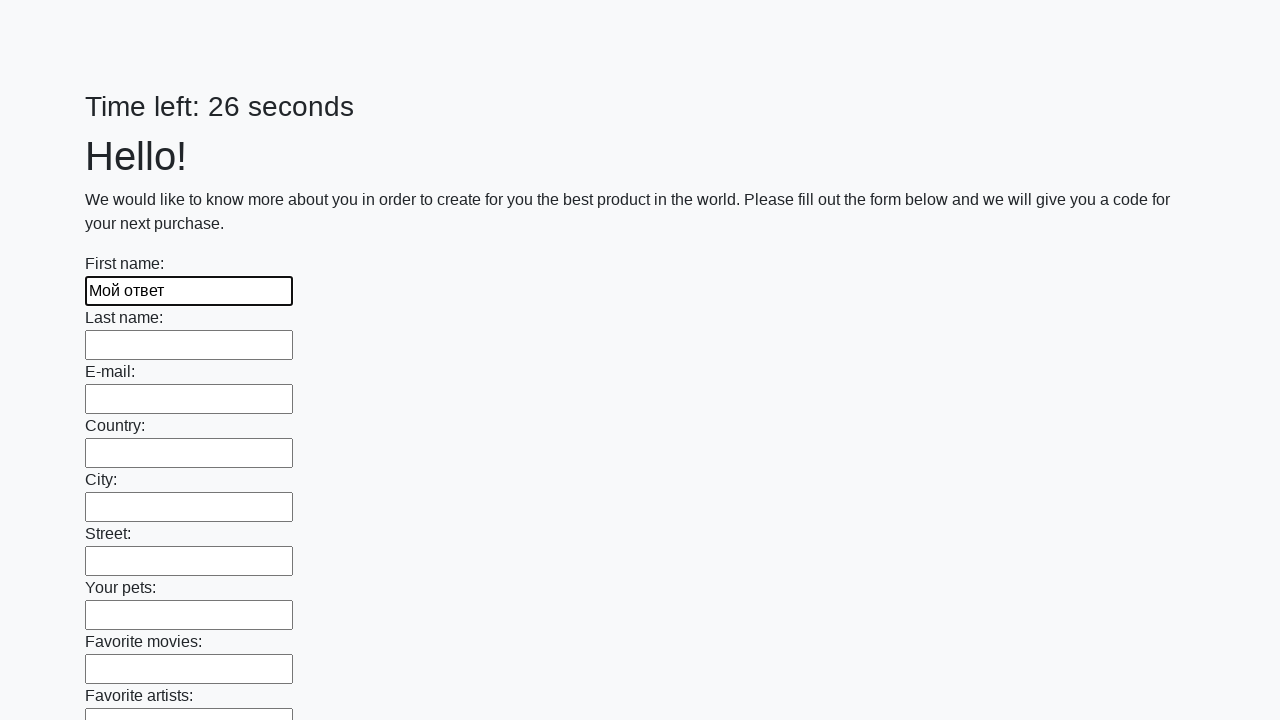

Filled text input field 2 with 'Мой ответ' on input[type='text'] >> nth=1
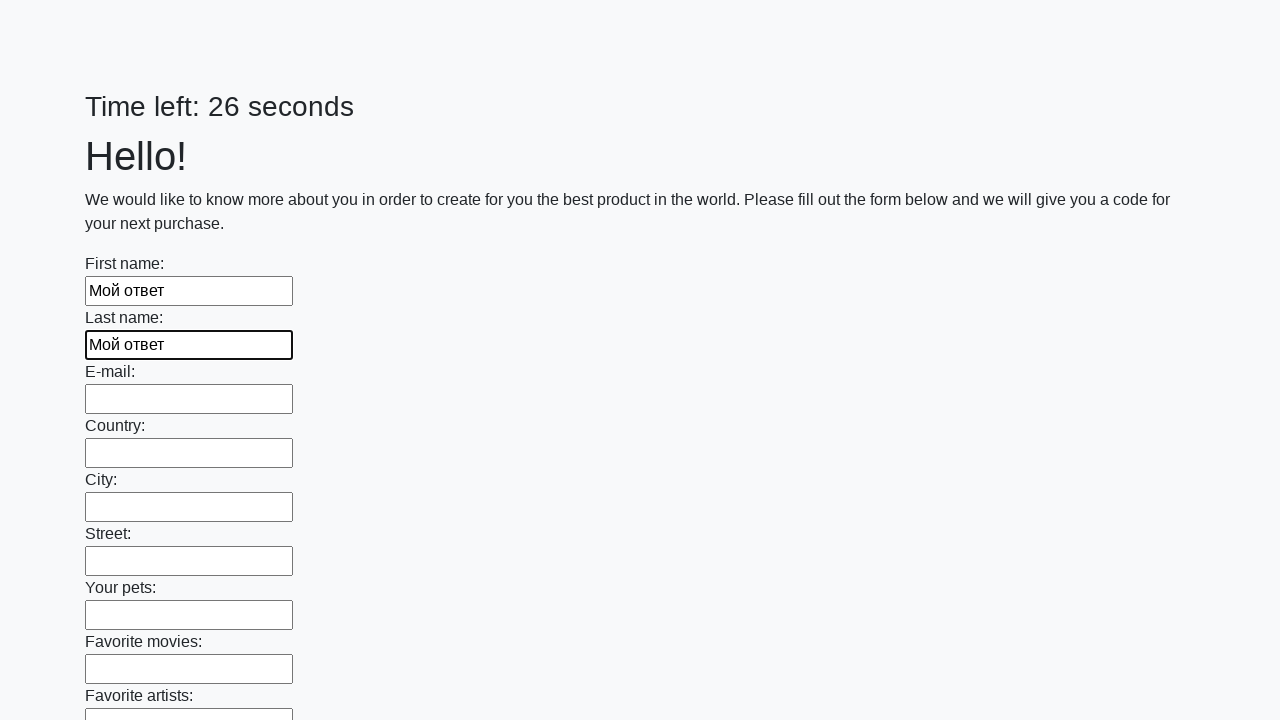

Filled text input field 3 with 'Мой ответ' on input[type='text'] >> nth=2
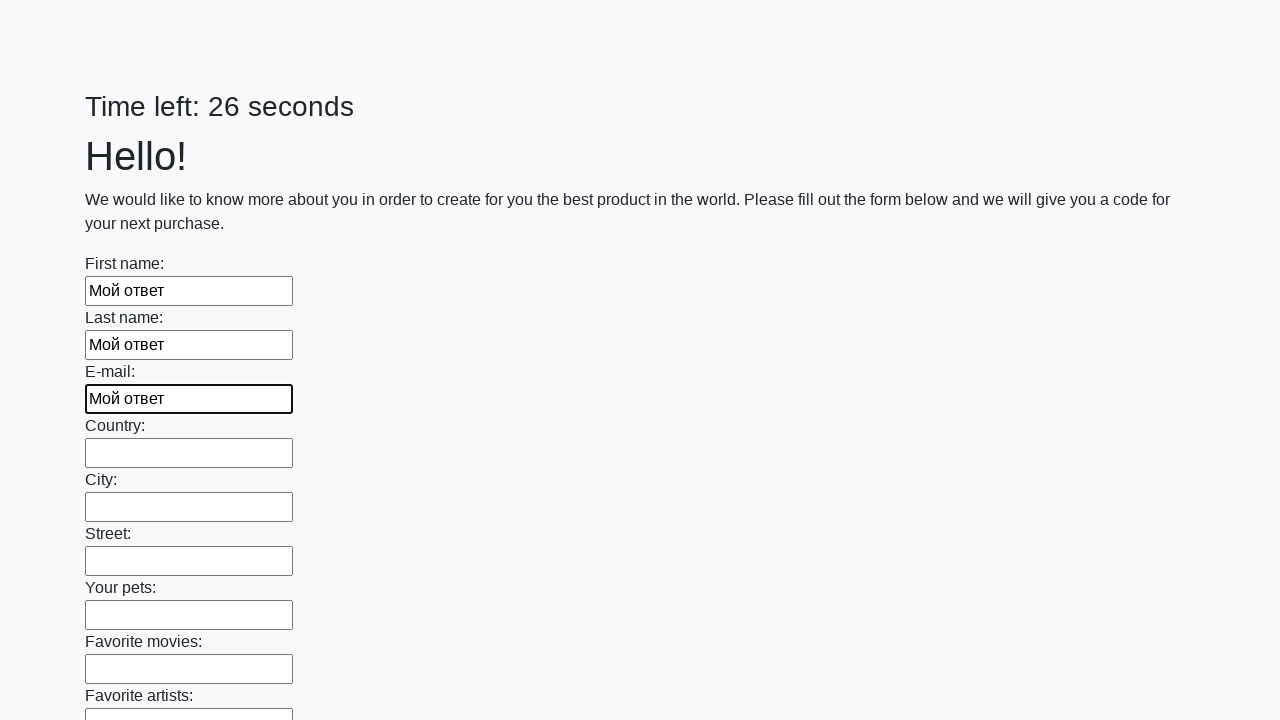

Filled text input field 4 with 'Мой ответ' on input[type='text'] >> nth=3
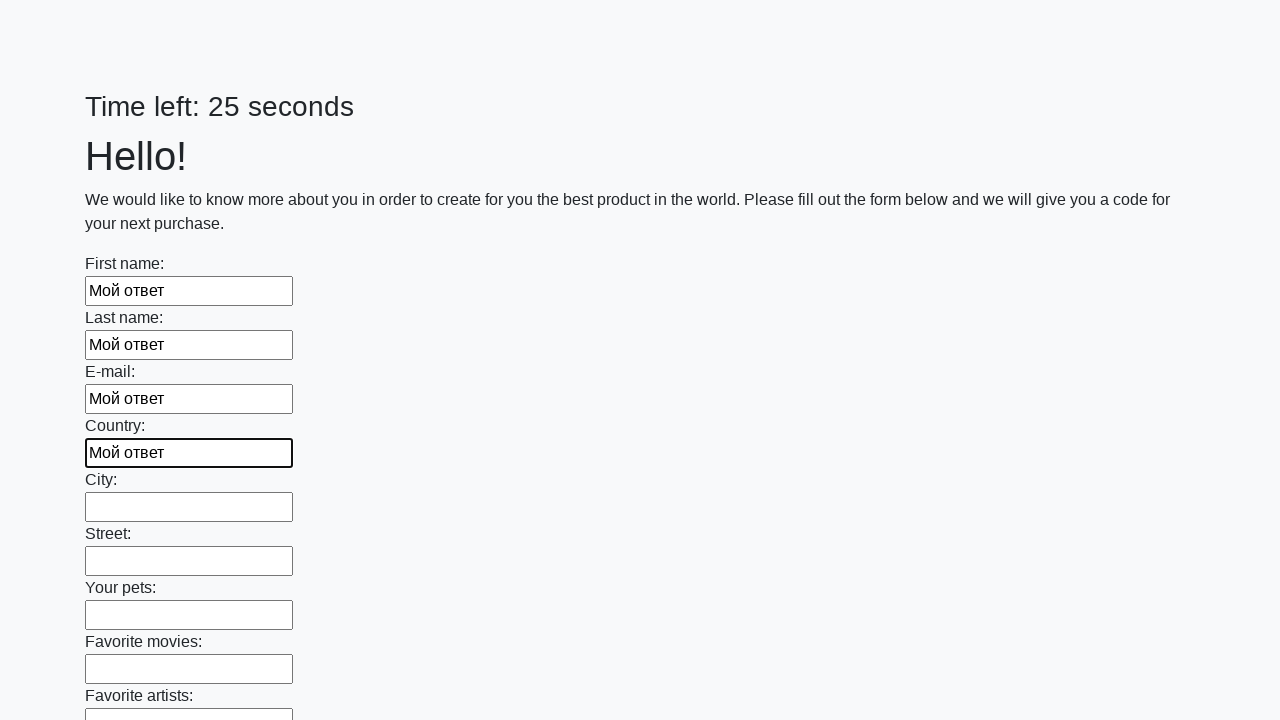

Filled text input field 5 with 'Мой ответ' on input[type='text'] >> nth=4
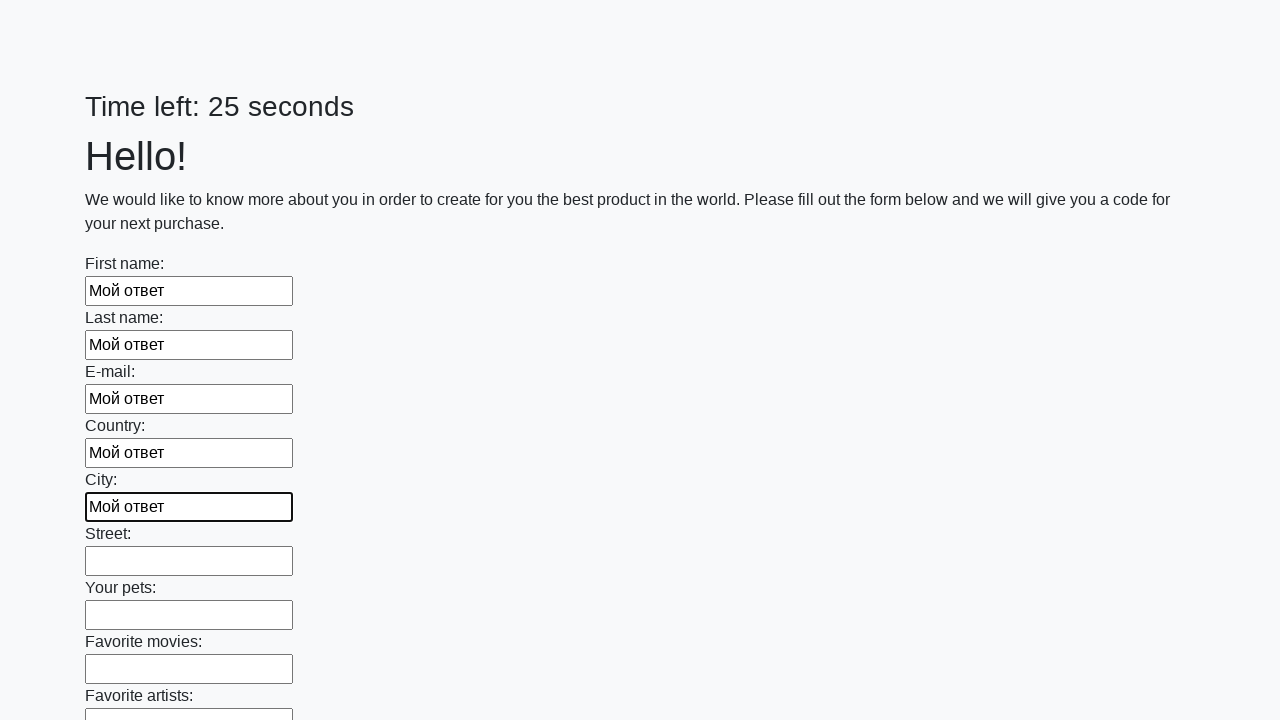

Filled text input field 6 with 'Мой ответ' on input[type='text'] >> nth=5
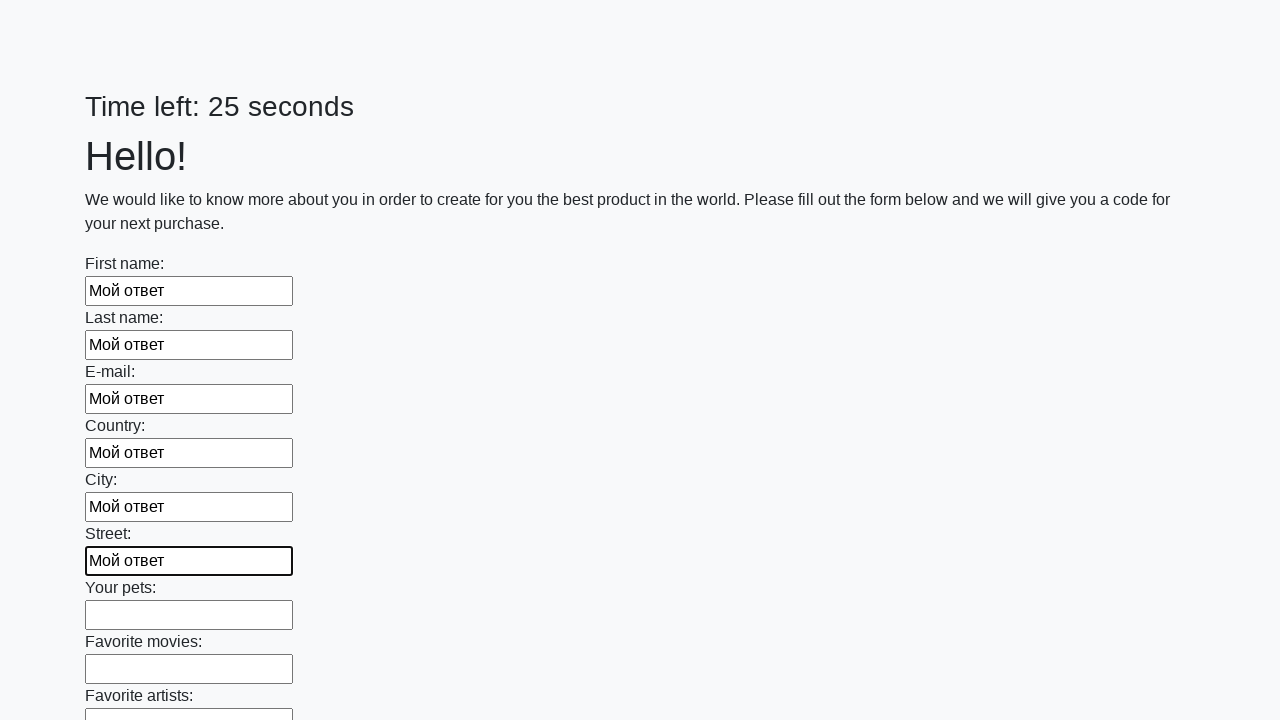

Filled text input field 7 with 'Мой ответ' on input[type='text'] >> nth=6
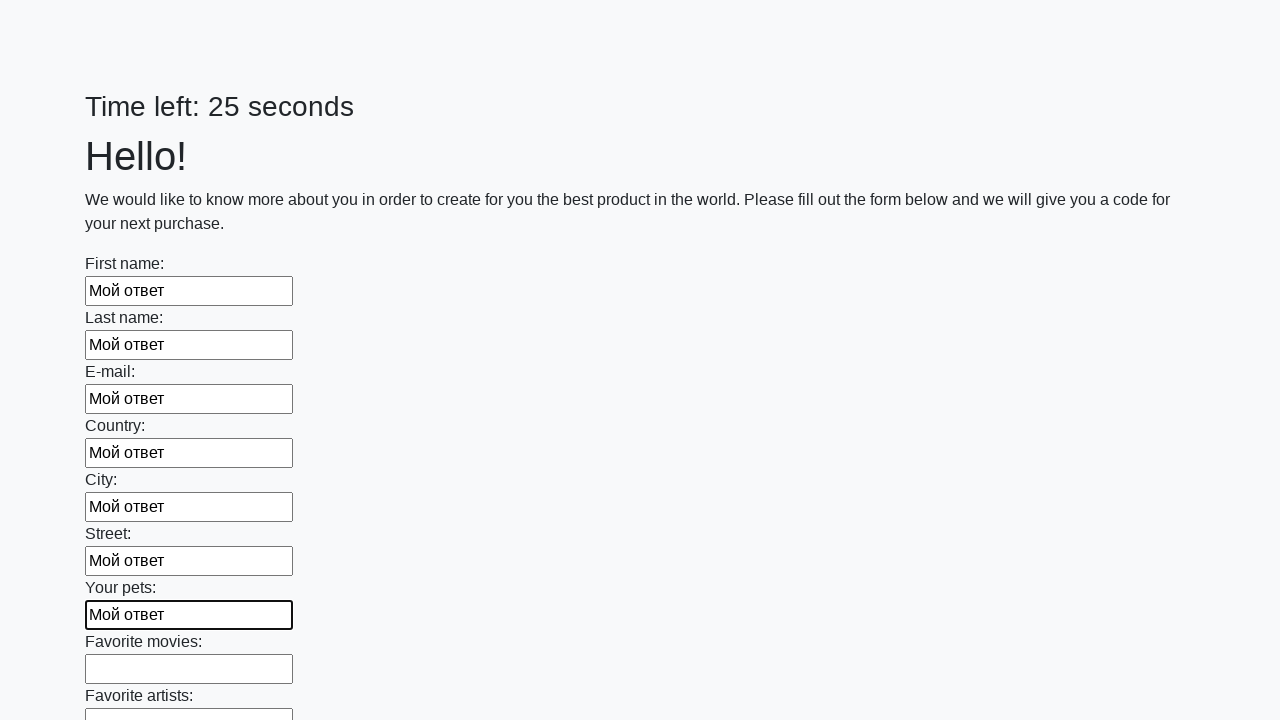

Filled text input field 8 with 'Мой ответ' on input[type='text'] >> nth=7
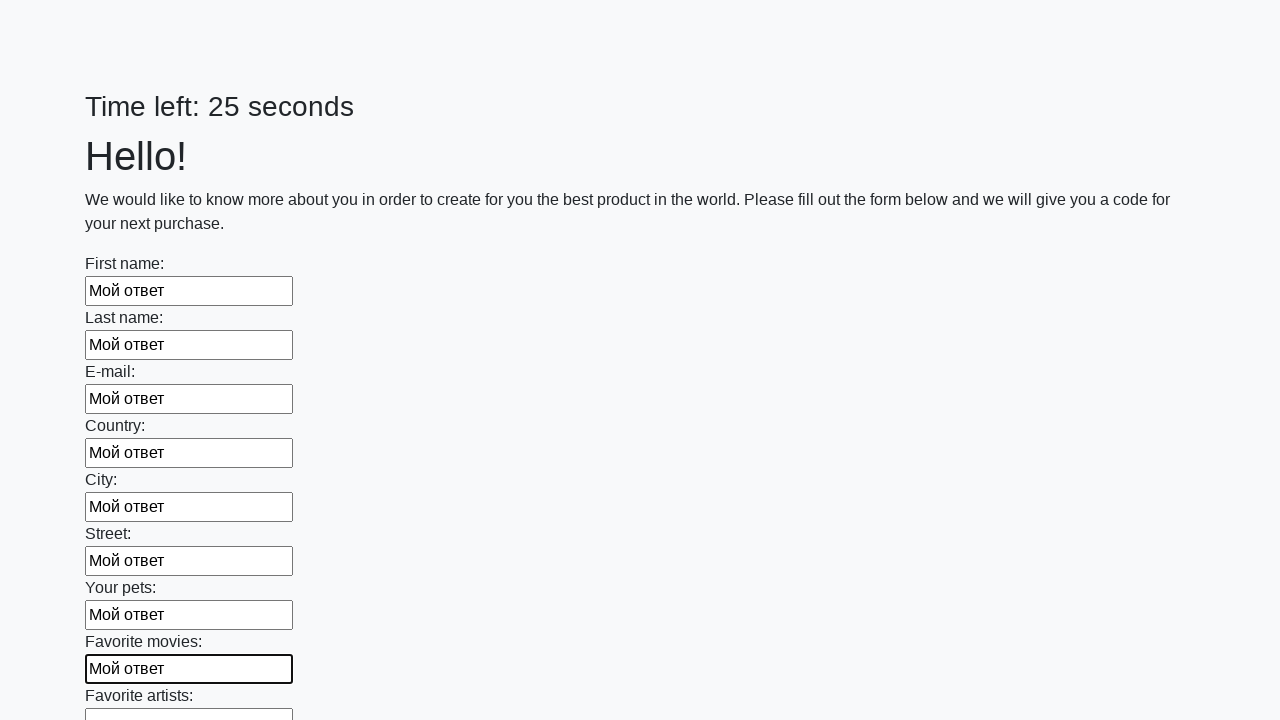

Filled text input field 9 with 'Мой ответ' on input[type='text'] >> nth=8
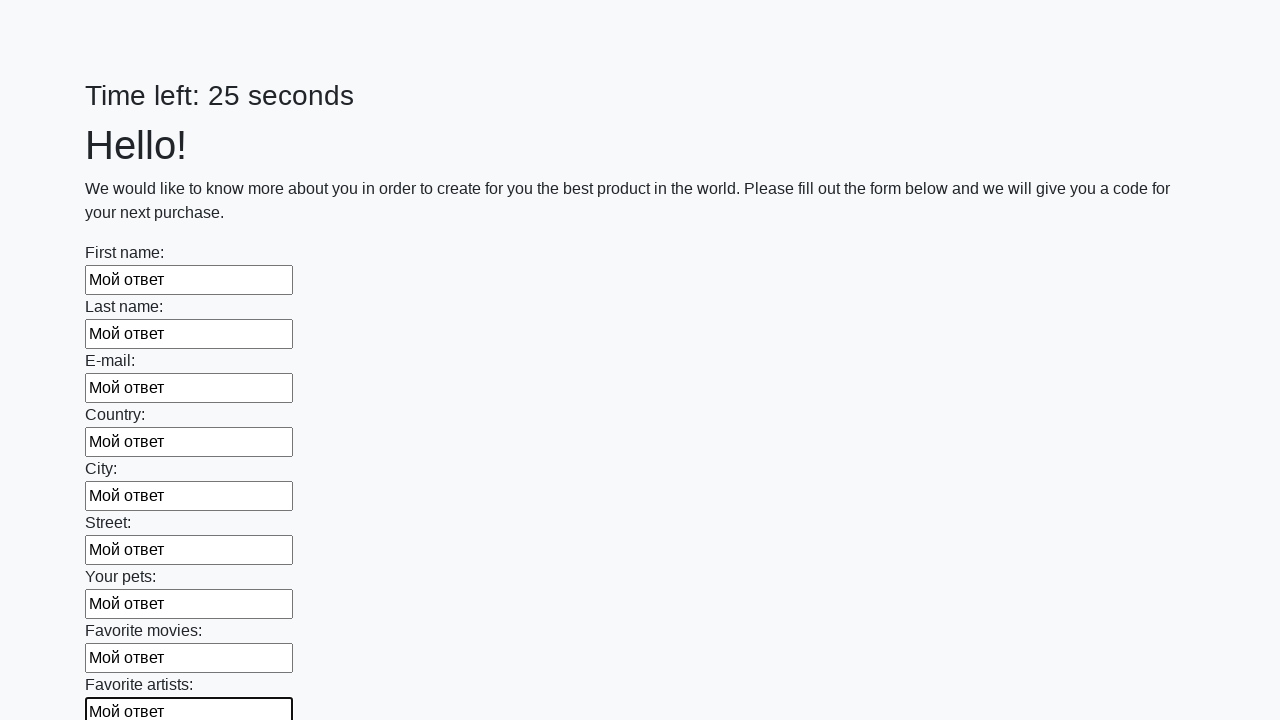

Filled text input field 10 with 'Мой ответ' on input[type='text'] >> nth=9
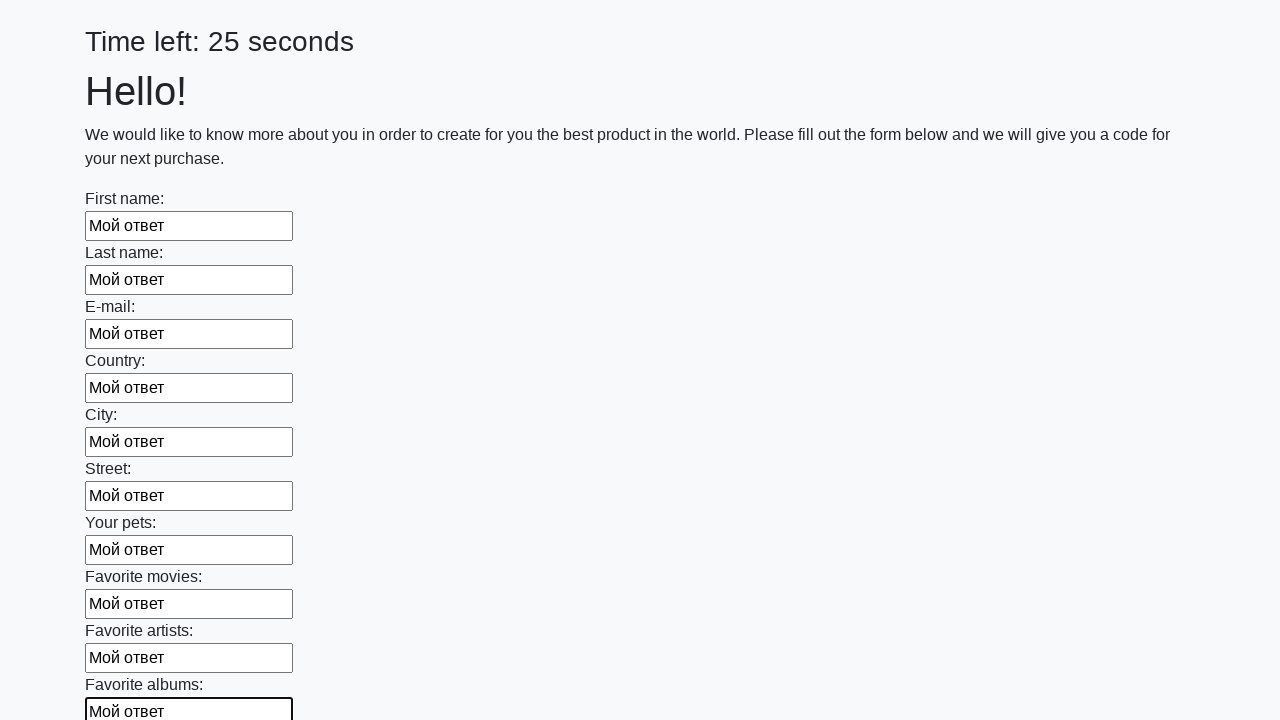

Filled text input field 11 with 'Мой ответ' on input[type='text'] >> nth=10
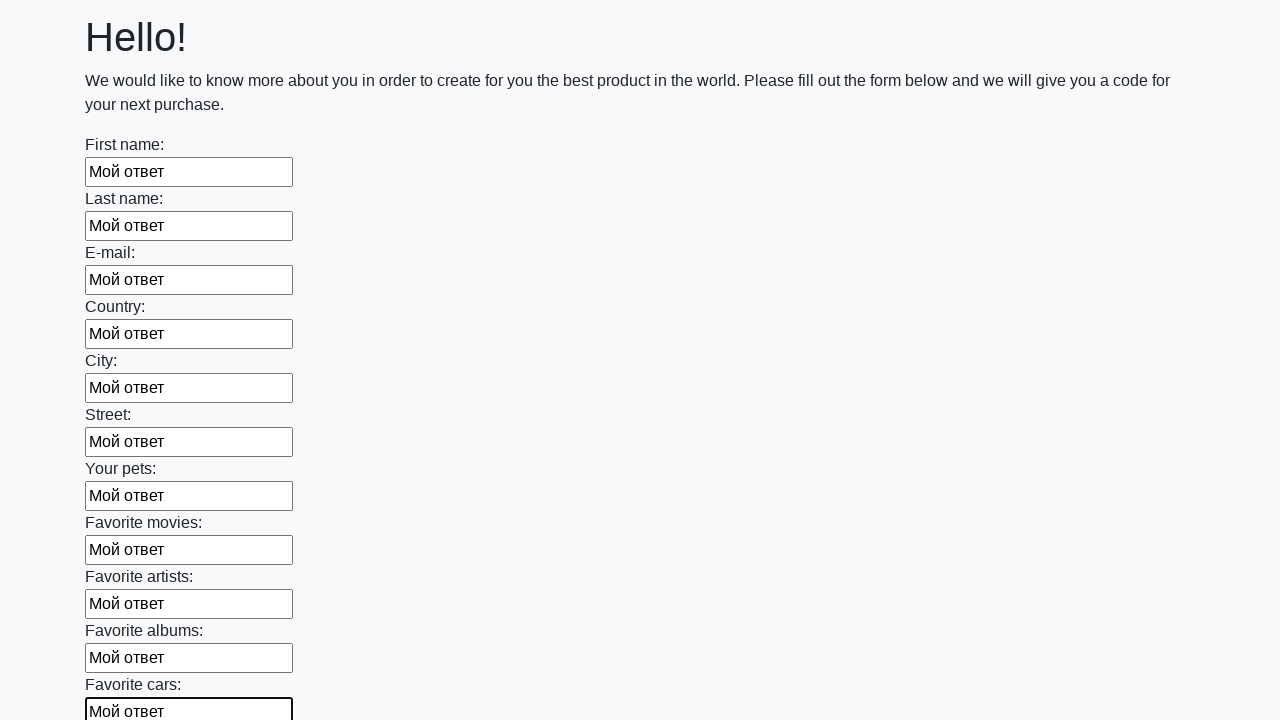

Filled text input field 12 with 'Мой ответ' on input[type='text'] >> nth=11
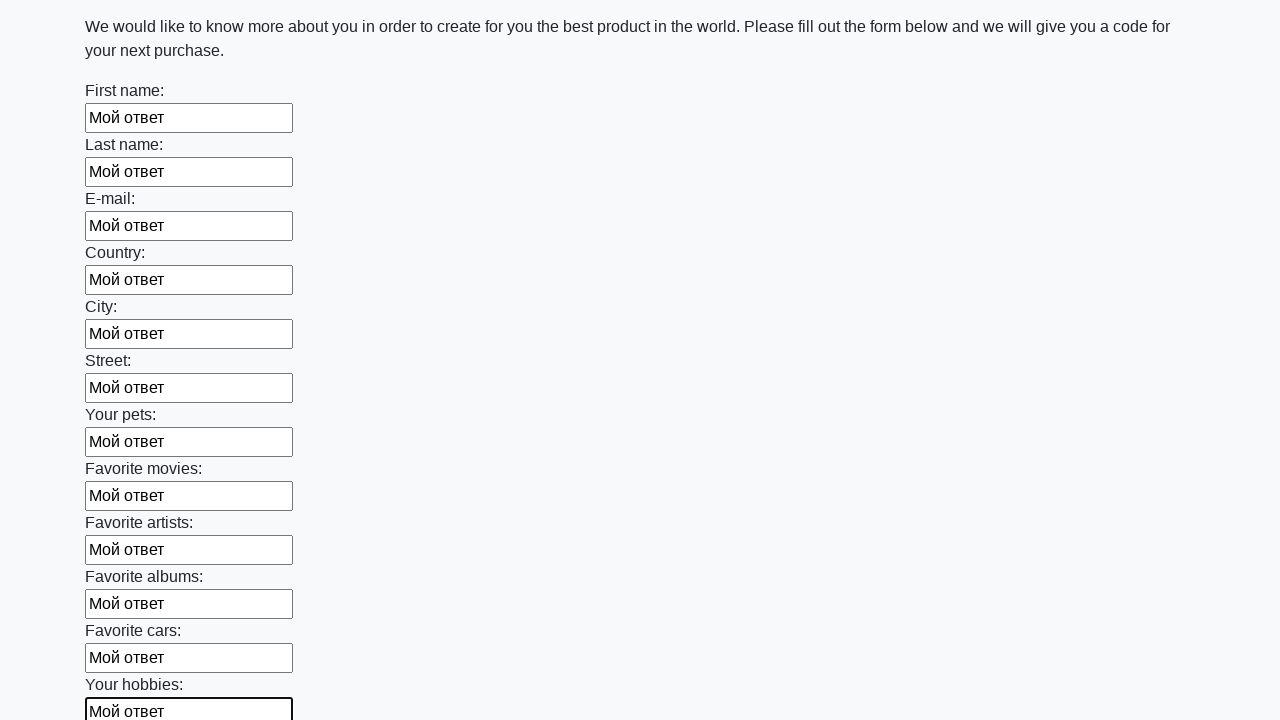

Filled text input field 13 with 'Мой ответ' on input[type='text'] >> nth=12
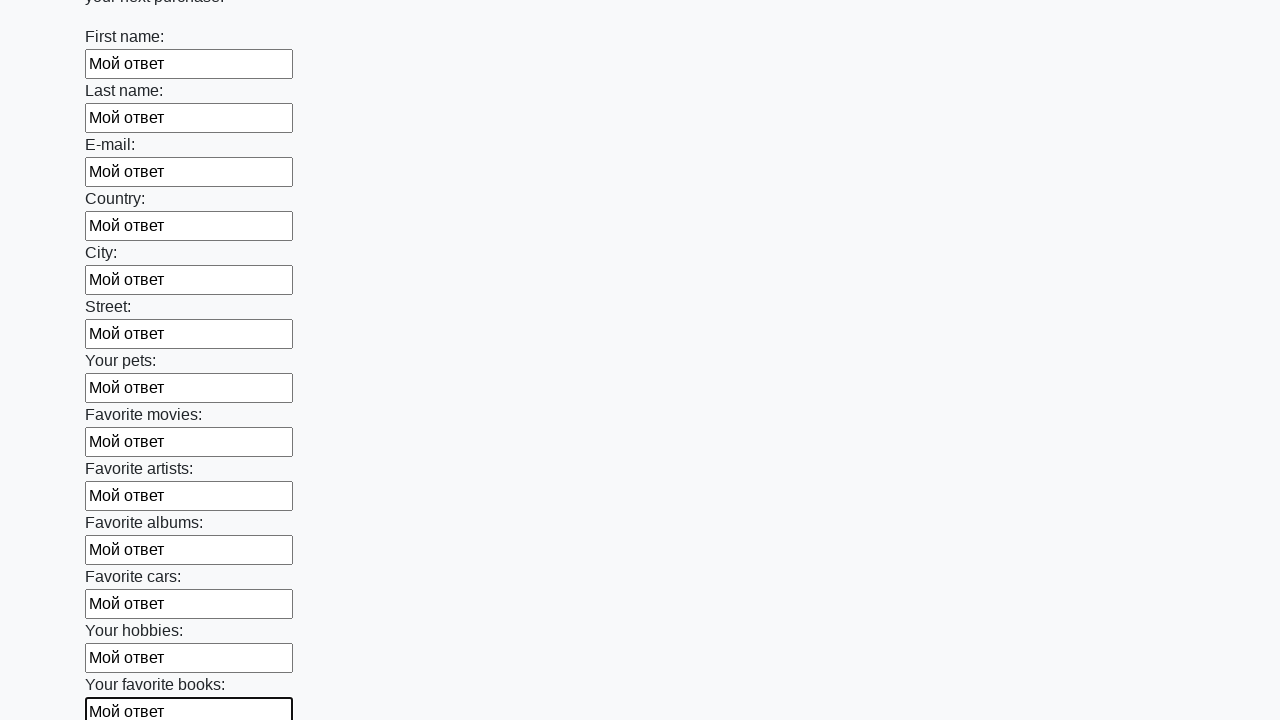

Filled text input field 14 with 'Мой ответ' on input[type='text'] >> nth=13
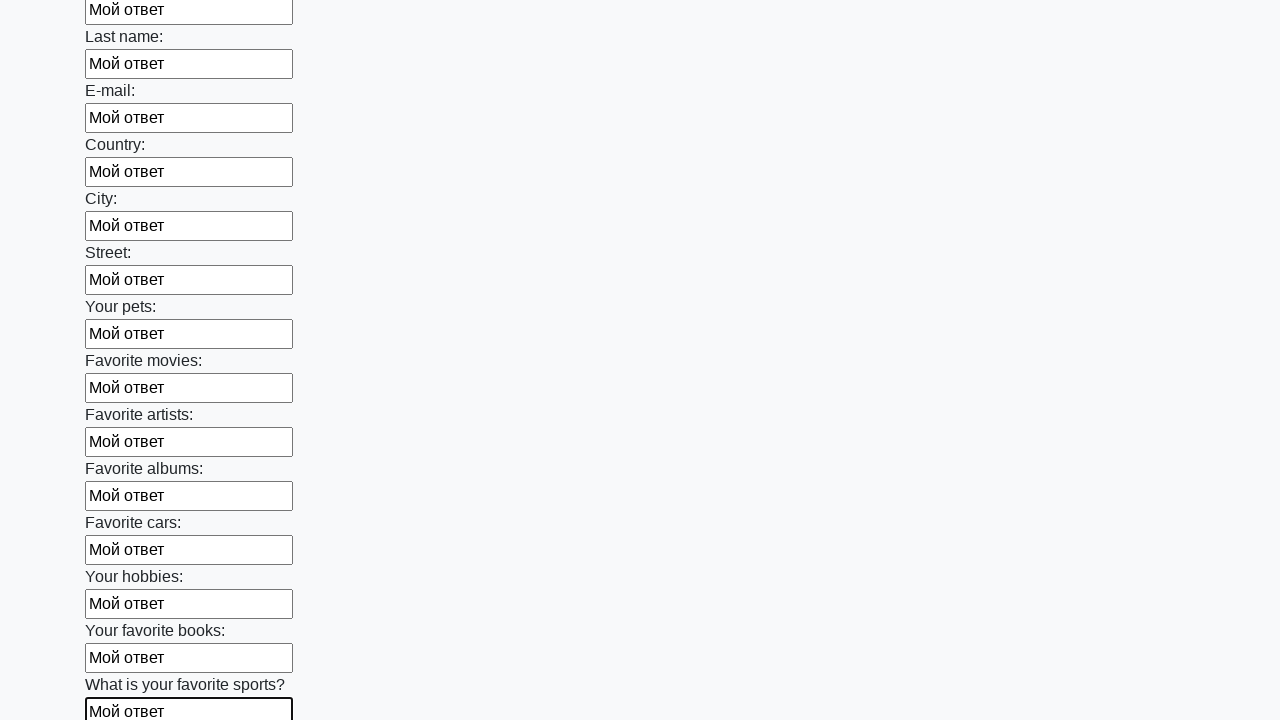

Filled text input field 15 with 'Мой ответ' on input[type='text'] >> nth=14
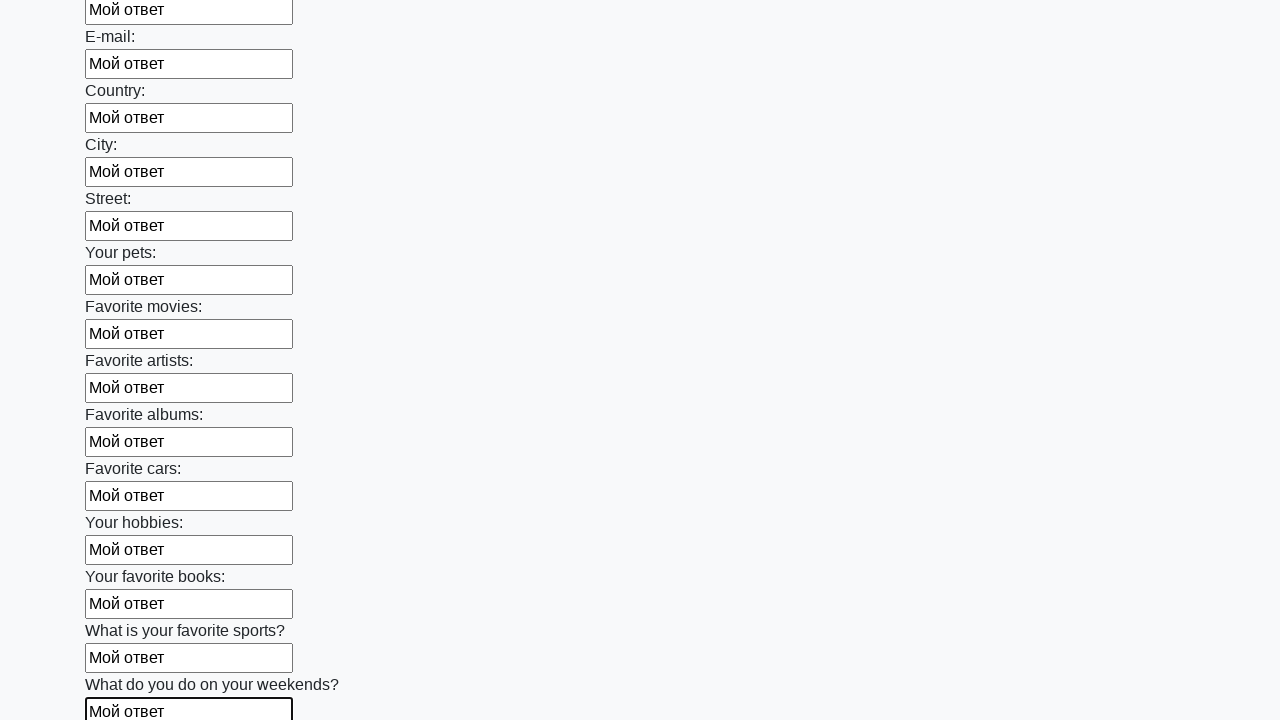

Filled text input field 16 with 'Мой ответ' on input[type='text'] >> nth=15
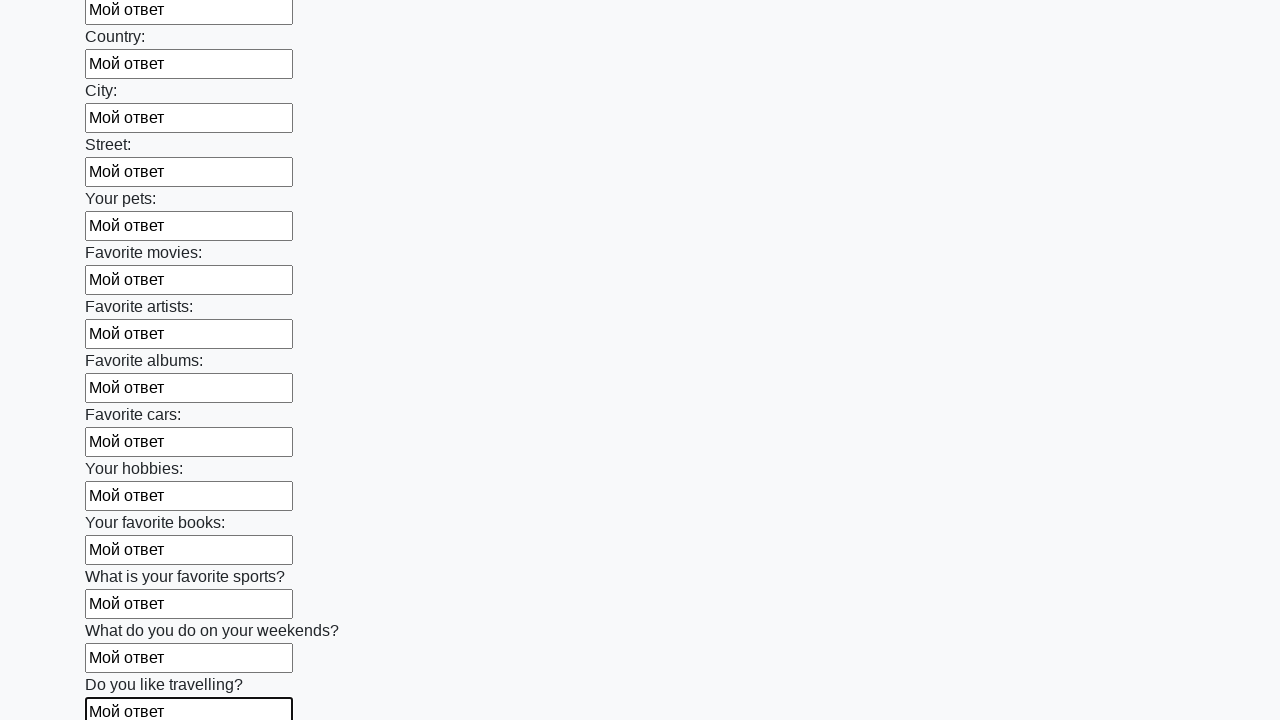

Filled text input field 17 with 'Мой ответ' on input[type='text'] >> nth=16
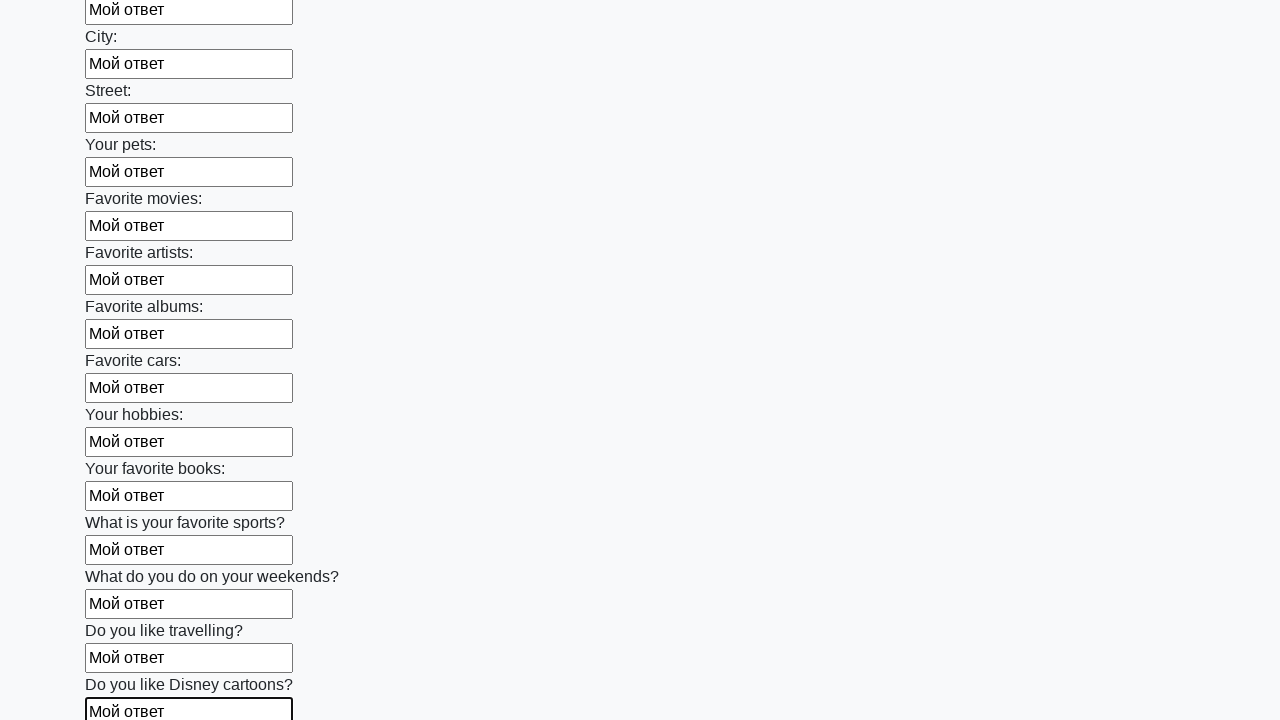

Filled text input field 18 with 'Мой ответ' on input[type='text'] >> nth=17
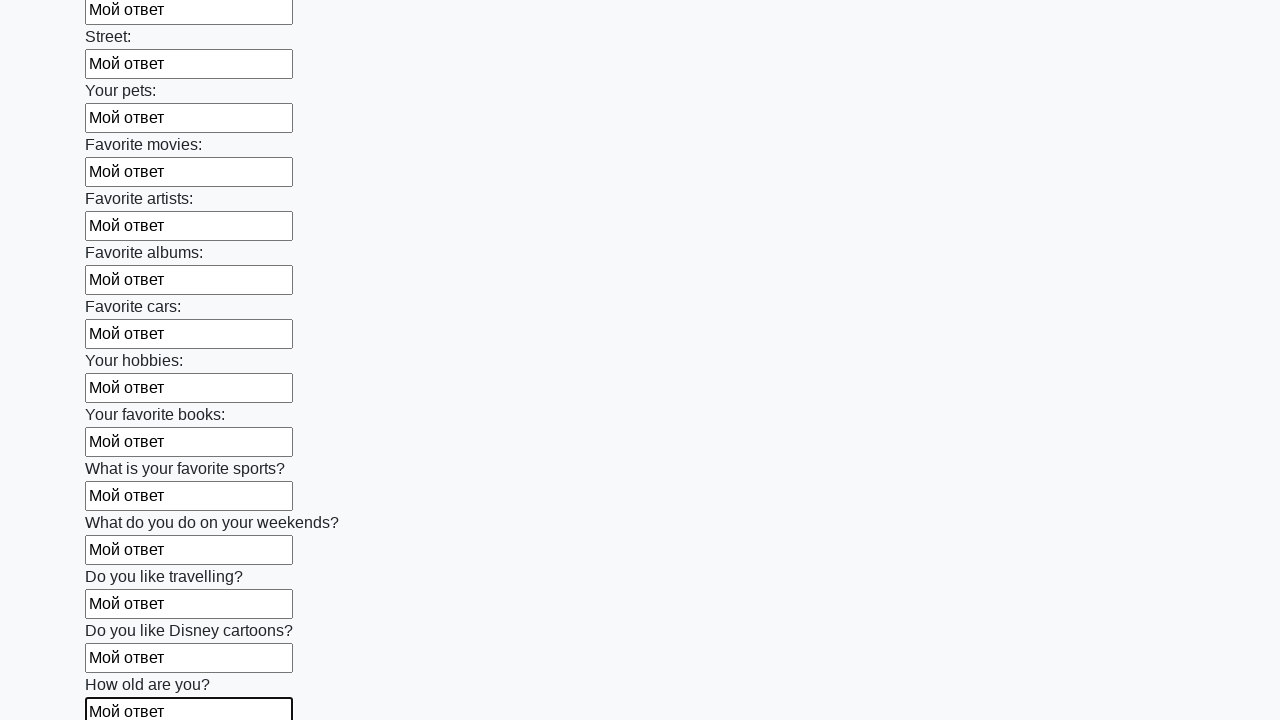

Filled text input field 19 with 'Мой ответ' on input[type='text'] >> nth=18
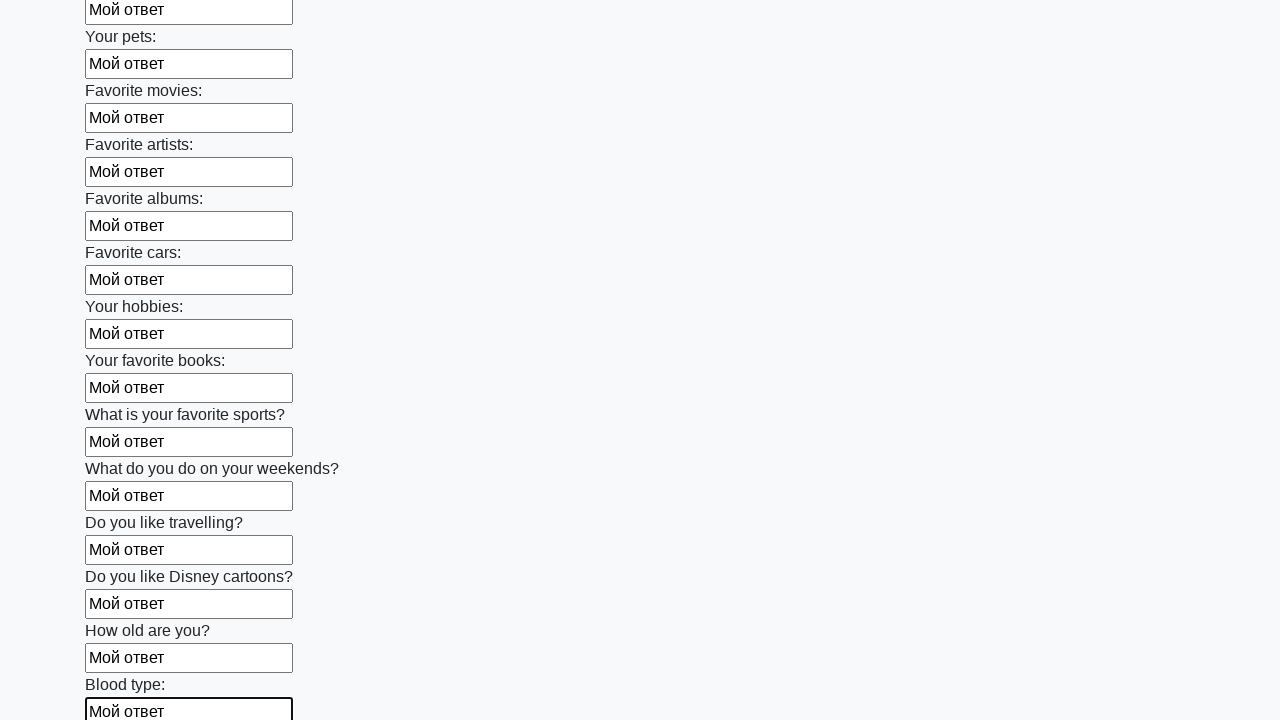

Filled text input field 20 with 'Мой ответ' on input[type='text'] >> nth=19
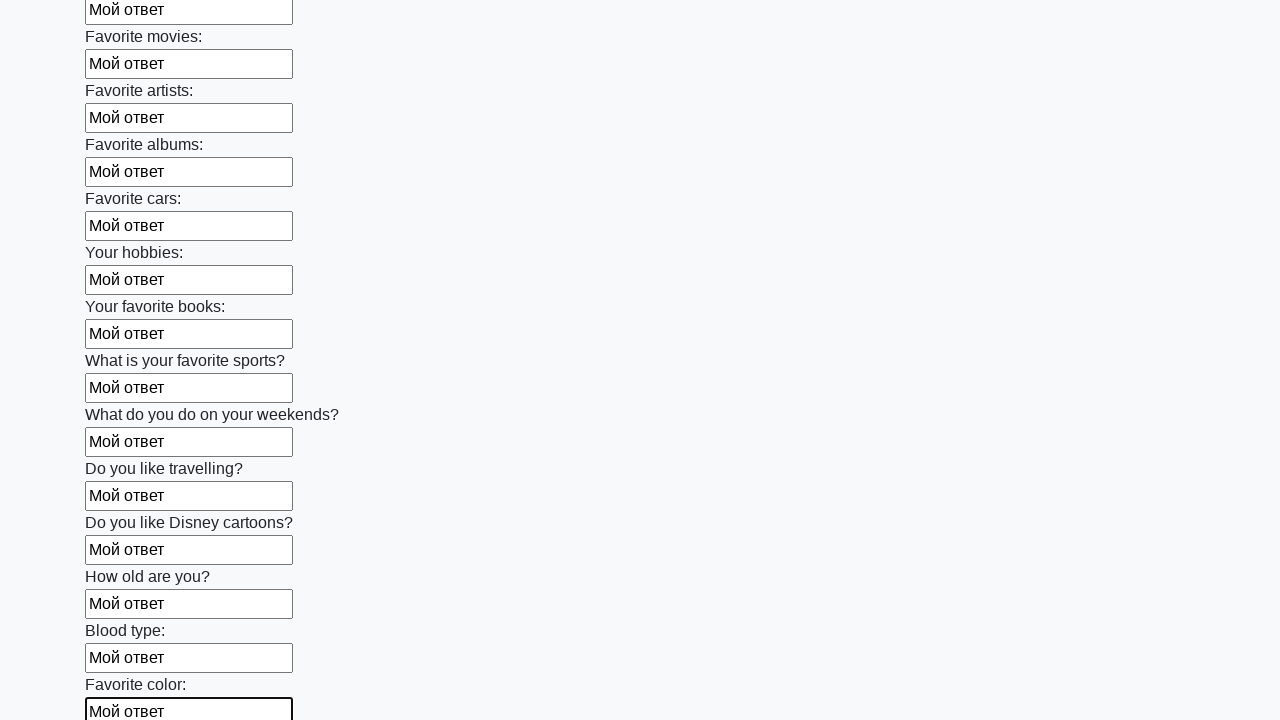

Filled text input field 21 with 'Мой ответ' on input[type='text'] >> nth=20
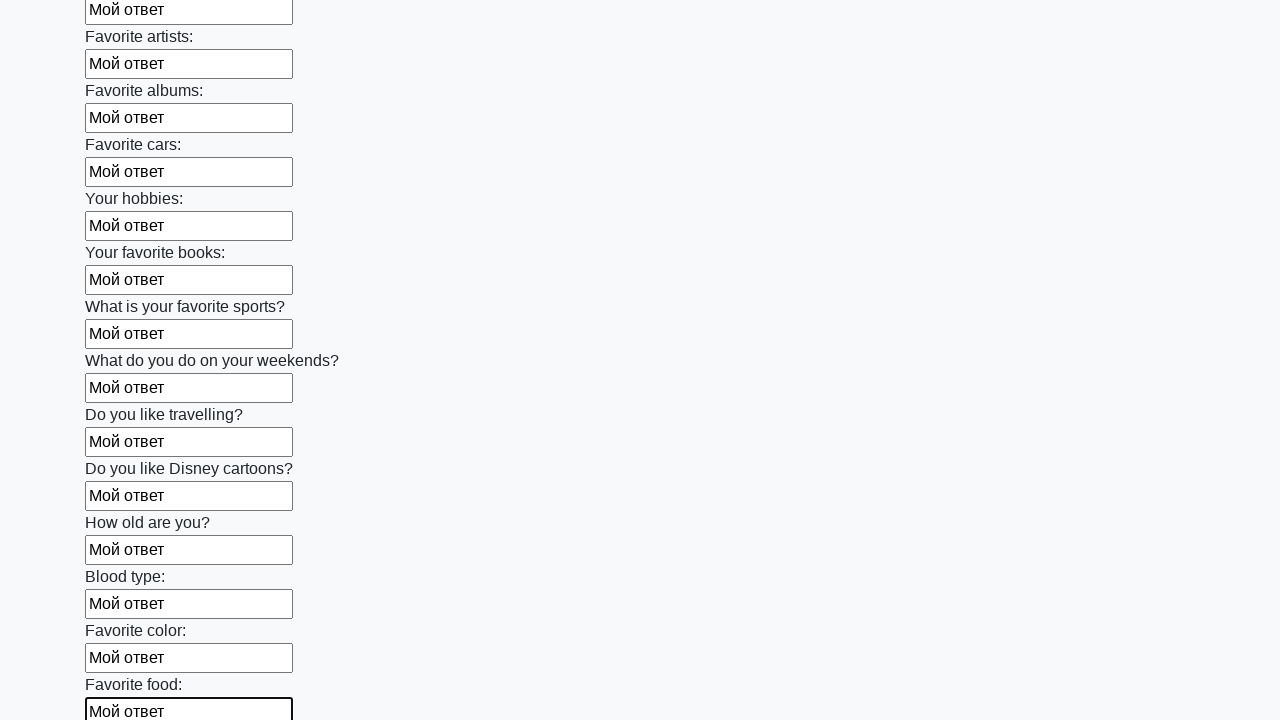

Filled text input field 22 with 'Мой ответ' on input[type='text'] >> nth=21
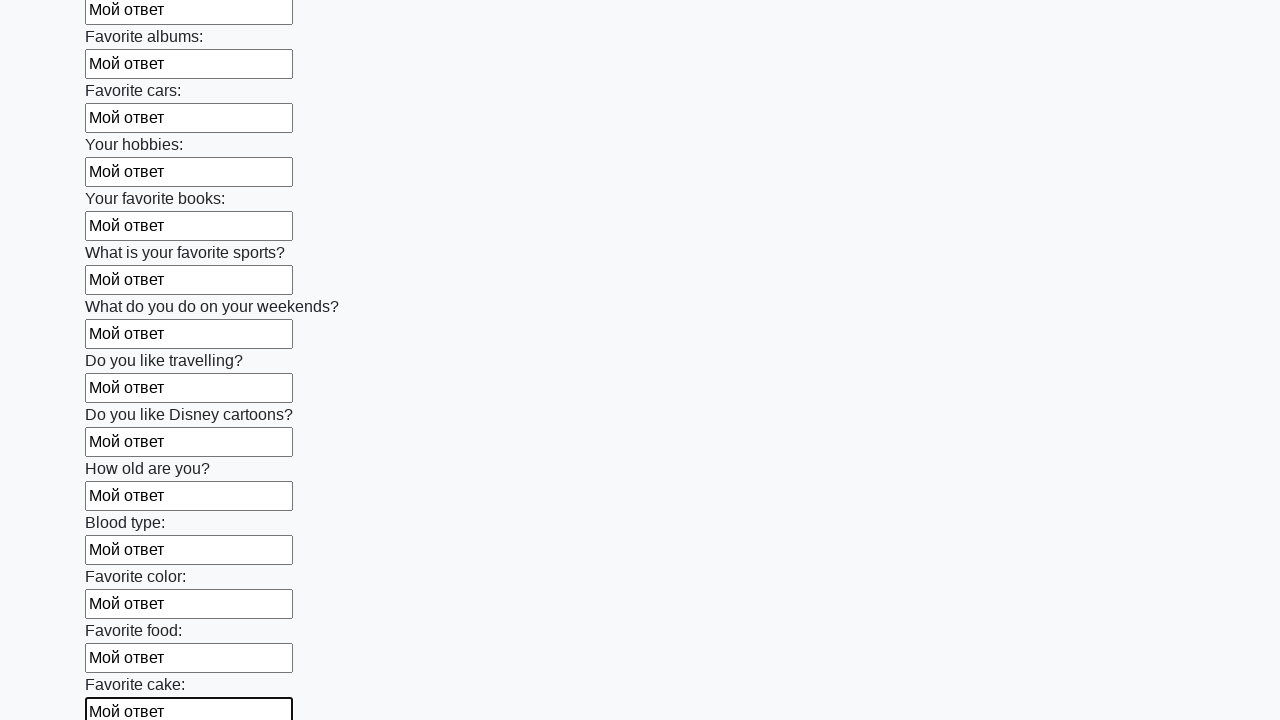

Filled text input field 23 with 'Мой ответ' on input[type='text'] >> nth=22
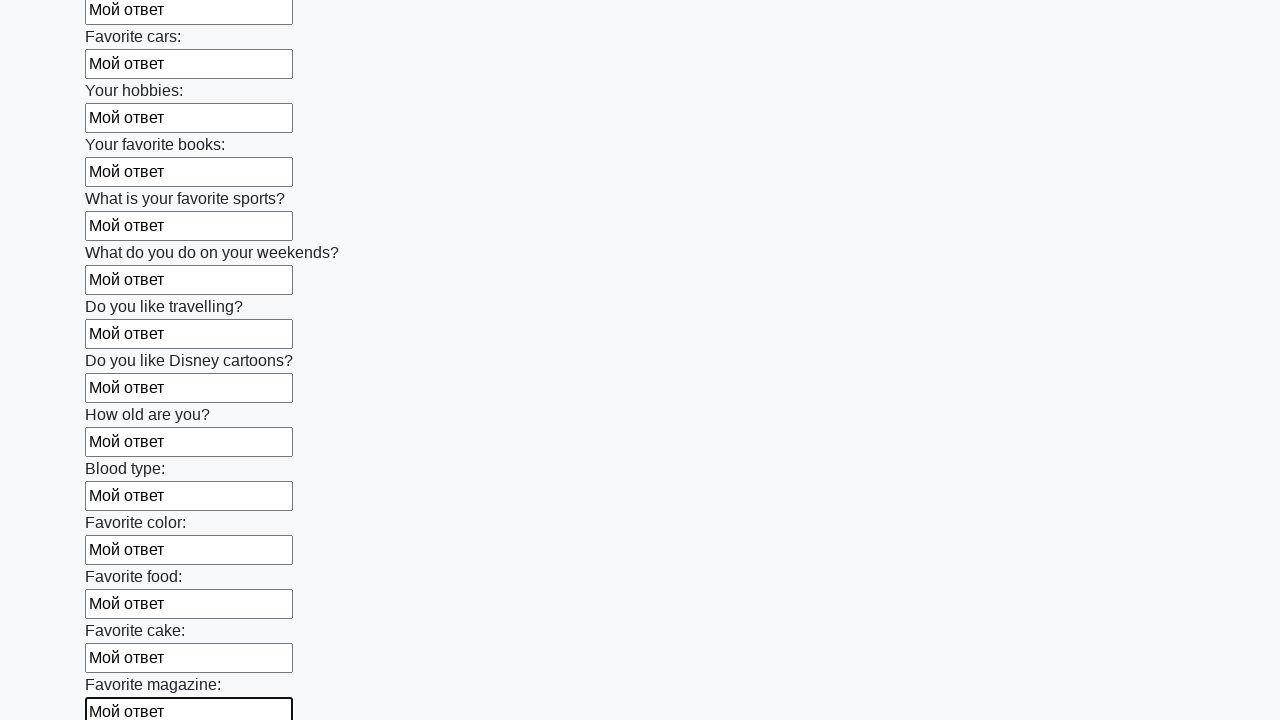

Filled text input field 24 with 'Мой ответ' on input[type='text'] >> nth=23
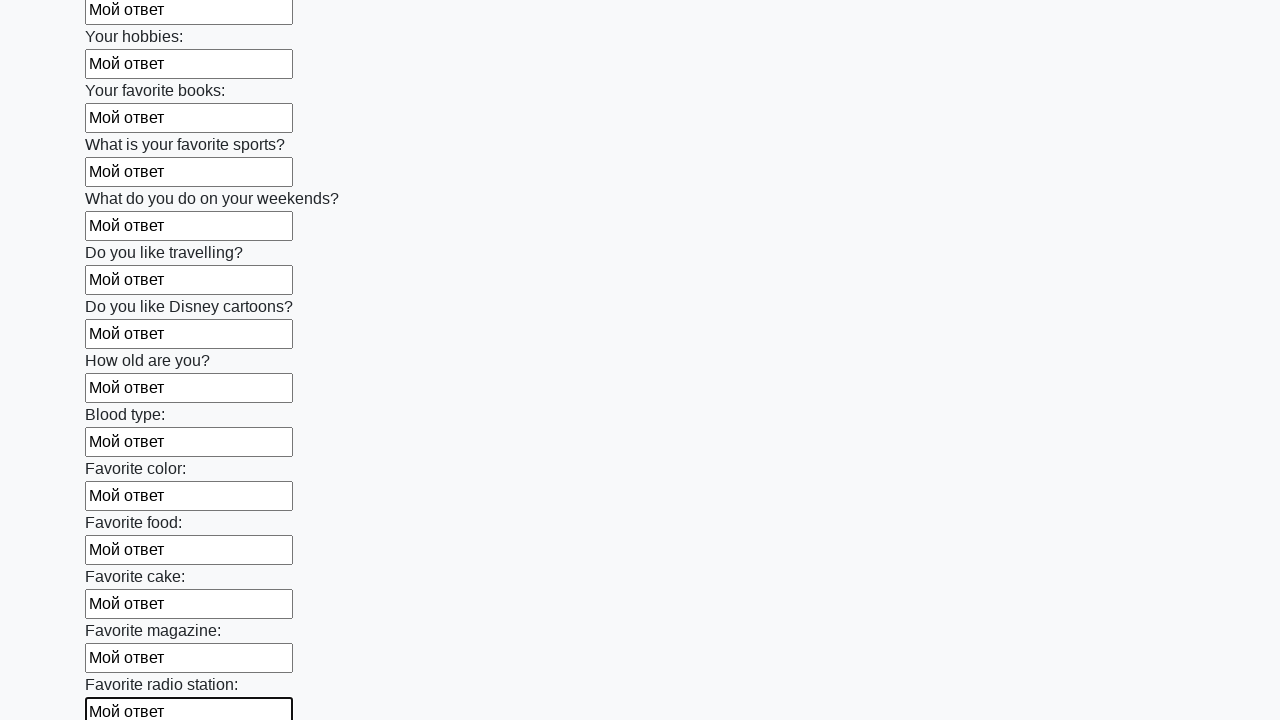

Filled text input field 25 with 'Мой ответ' on input[type='text'] >> nth=24
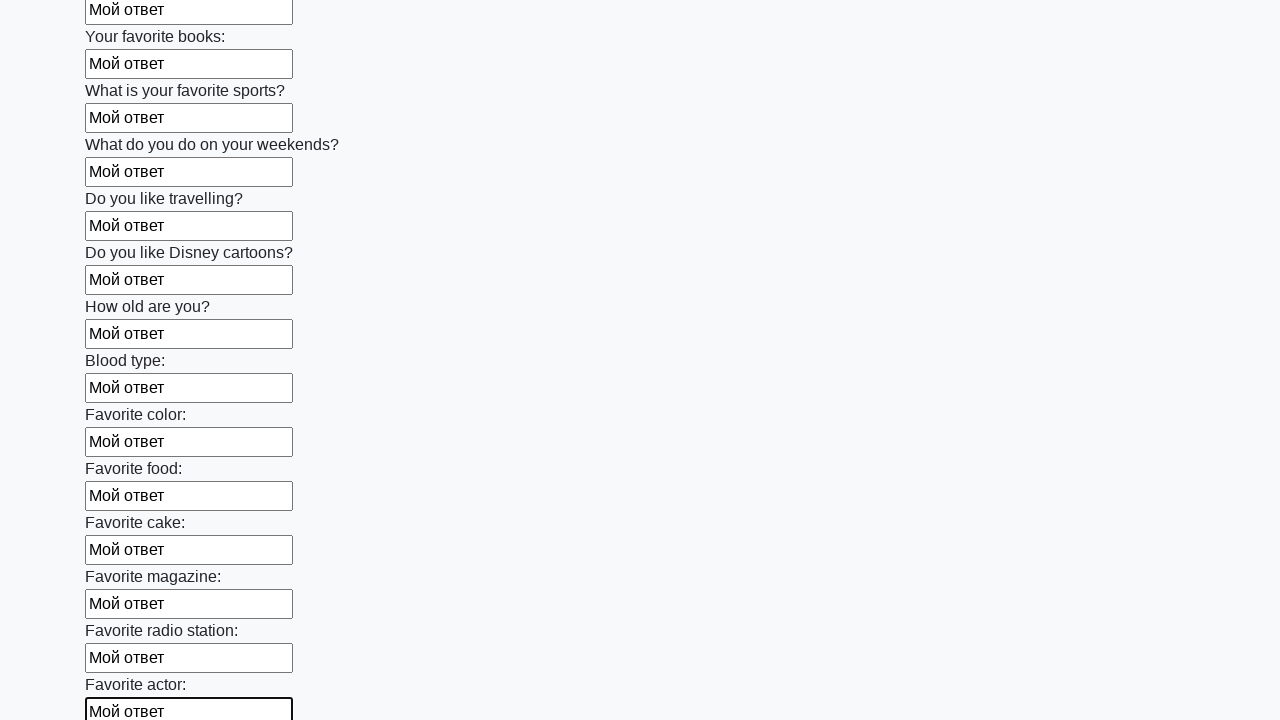

Filled text input field 26 with 'Мой ответ' on input[type='text'] >> nth=25
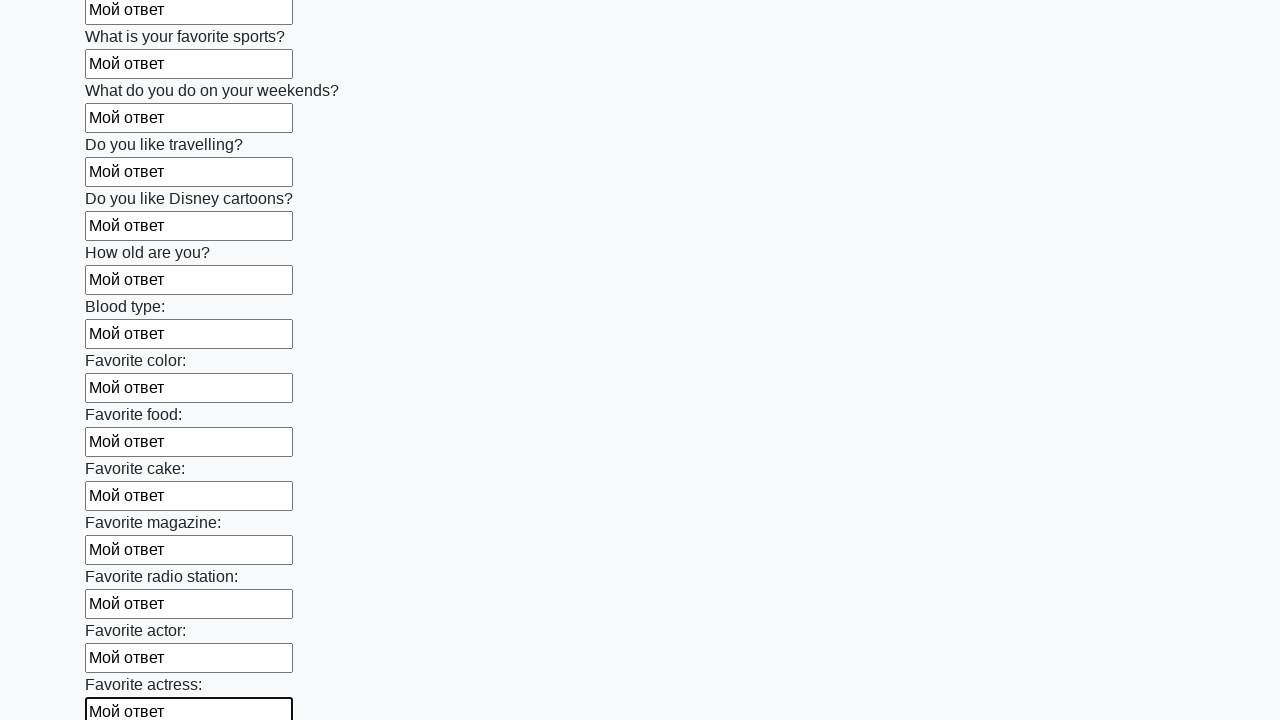

Filled text input field 27 with 'Мой ответ' on input[type='text'] >> nth=26
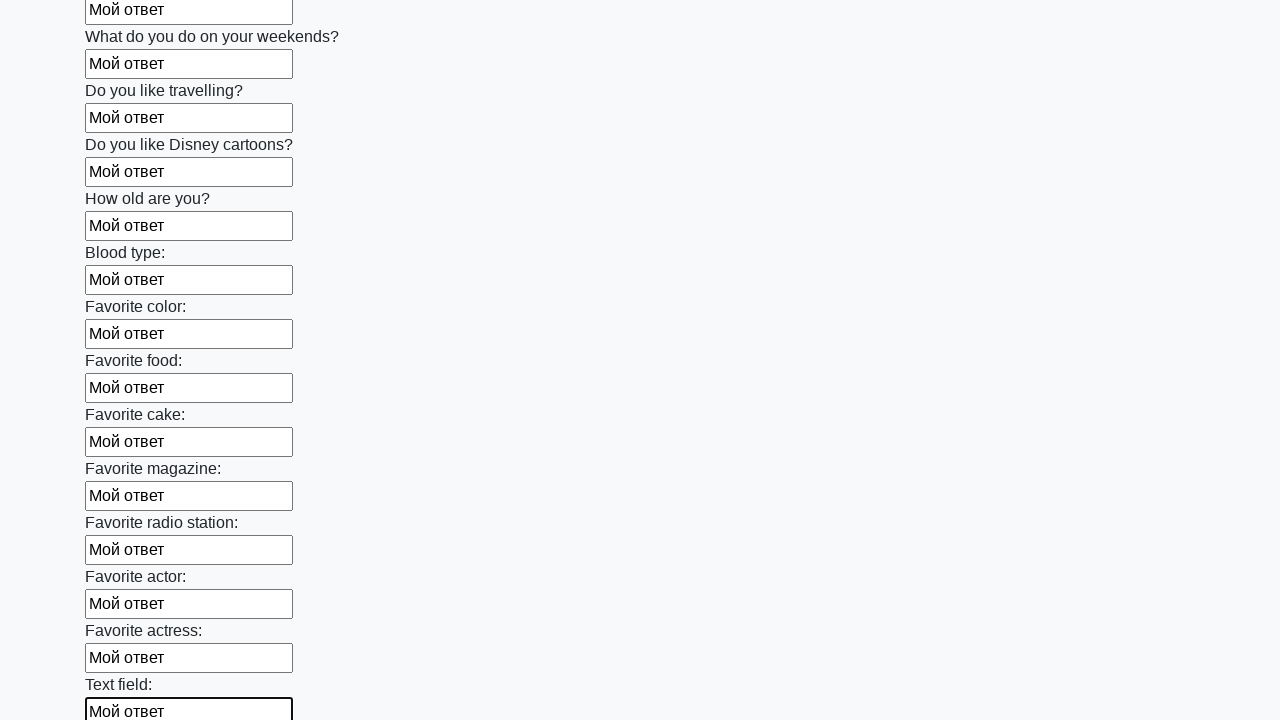

Filled text input field 28 with 'Мой ответ' on input[type='text'] >> nth=27
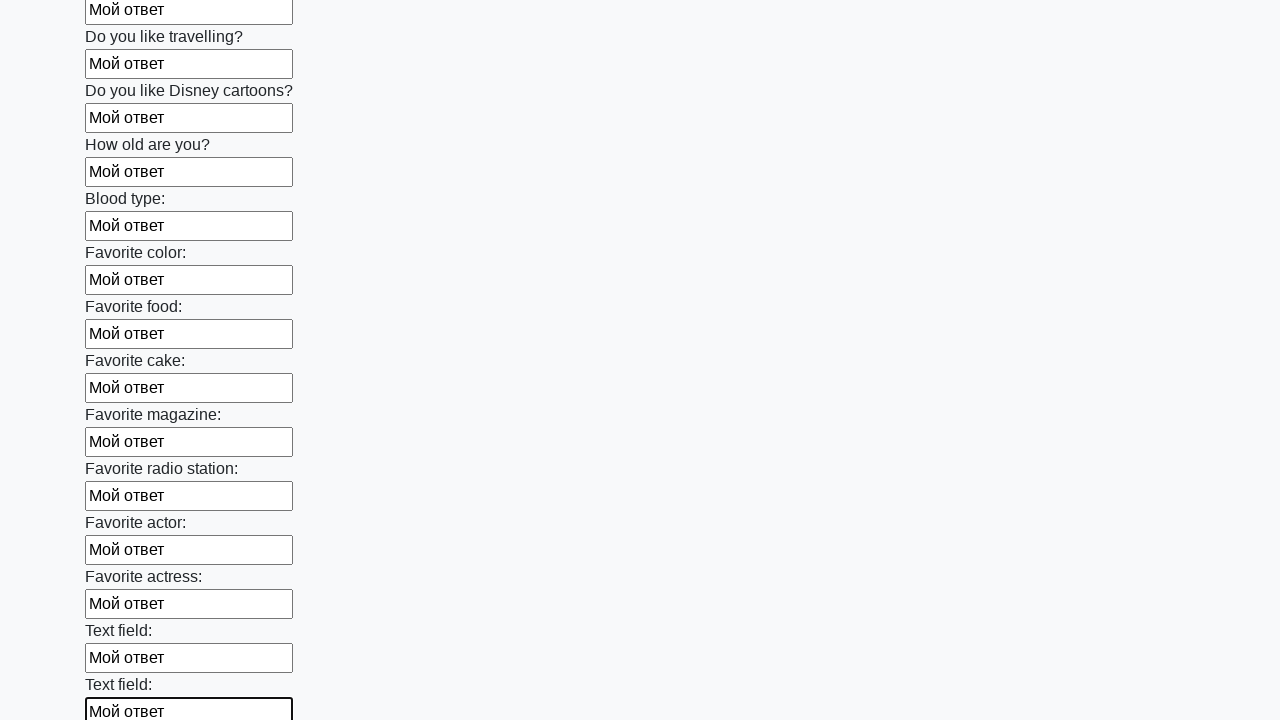

Filled text input field 29 with 'Мой ответ' on input[type='text'] >> nth=28
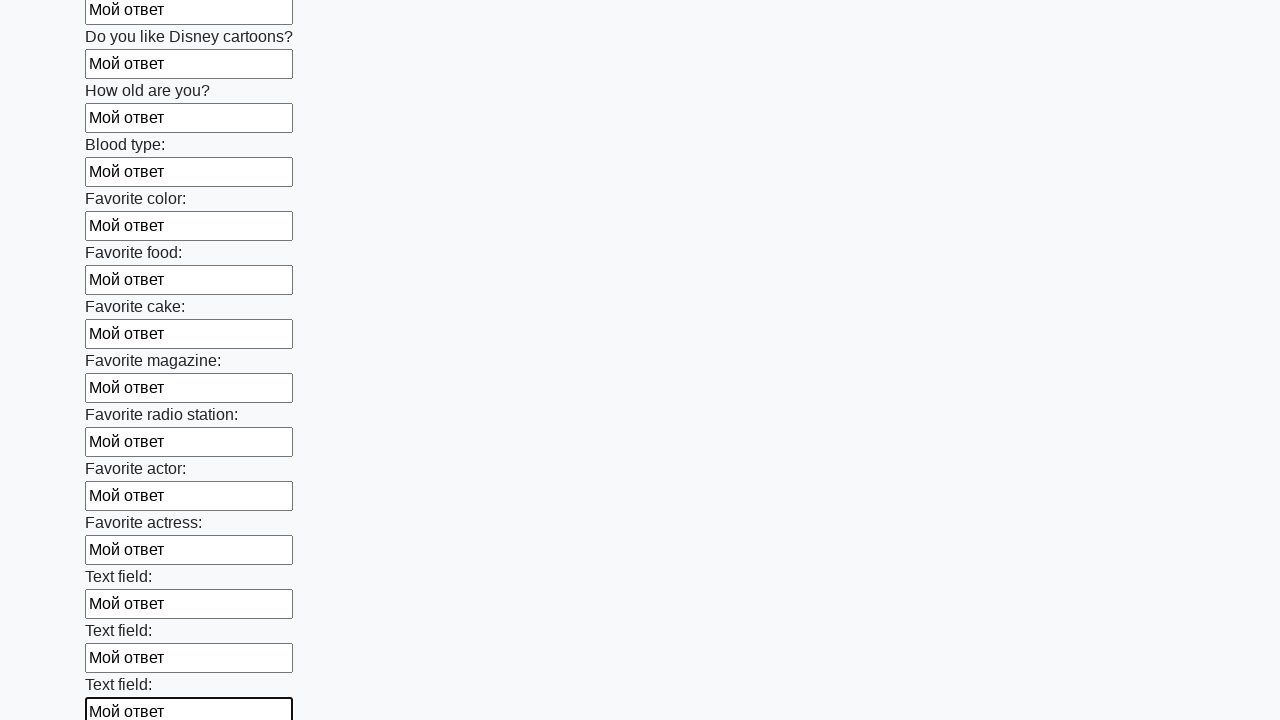

Filled text input field 30 with 'Мой ответ' on input[type='text'] >> nth=29
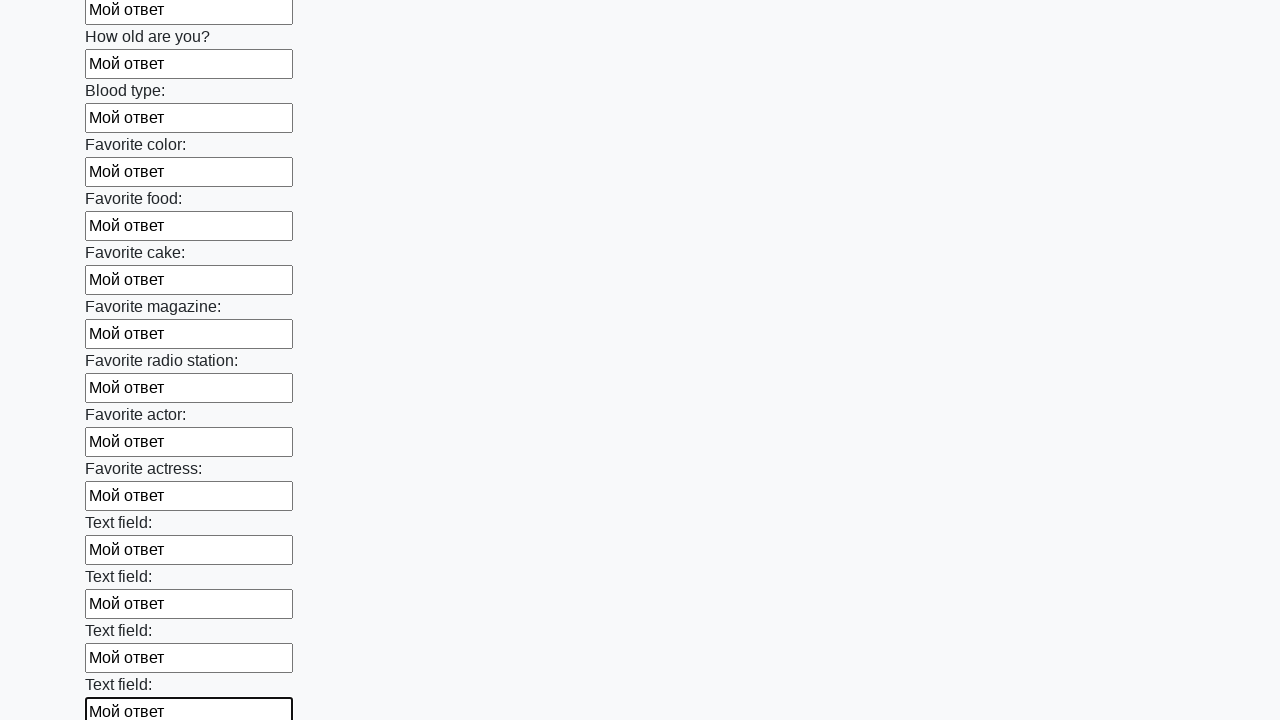

Filled text input field 31 with 'Мой ответ' on input[type='text'] >> nth=30
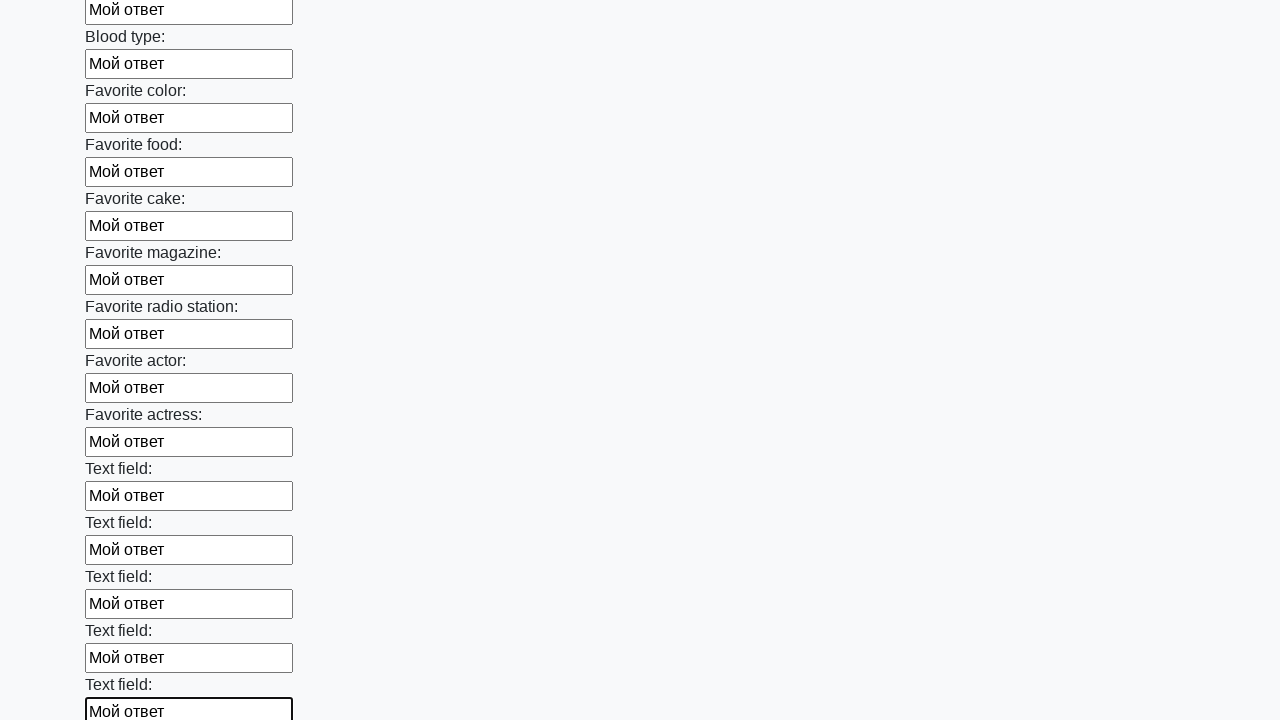

Filled text input field 32 with 'Мой ответ' on input[type='text'] >> nth=31
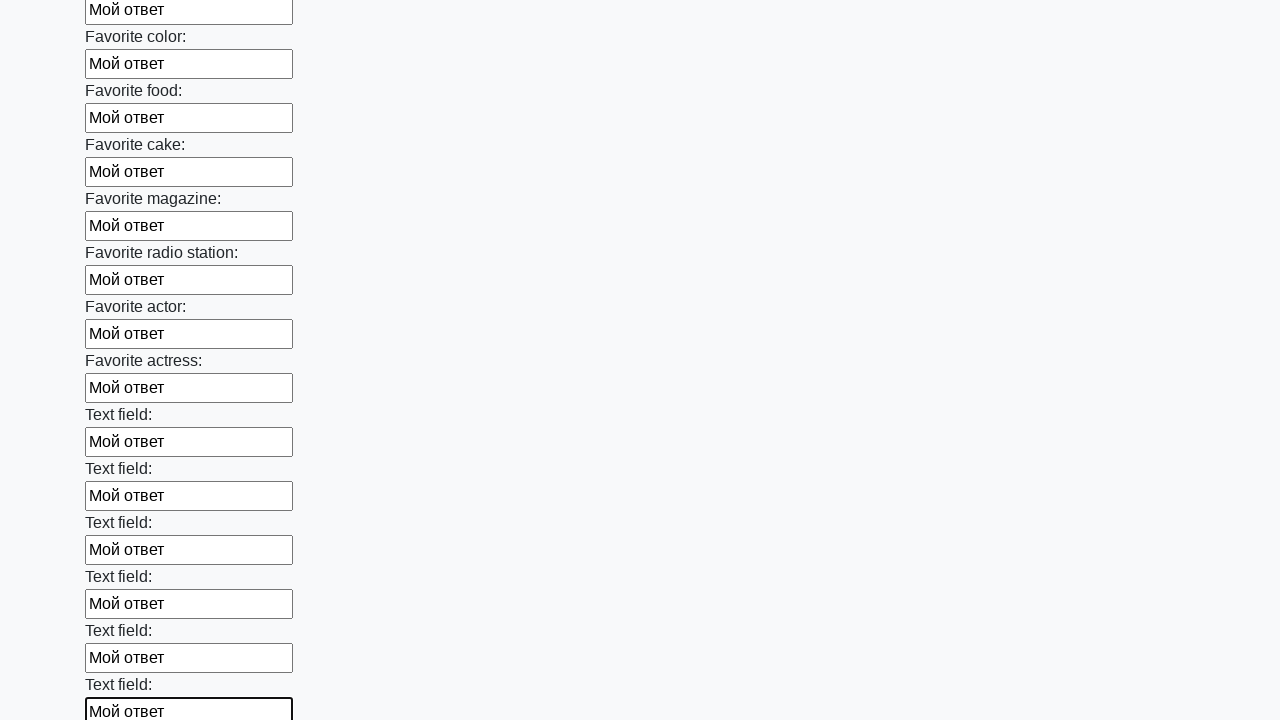

Filled text input field 33 with 'Мой ответ' on input[type='text'] >> nth=32
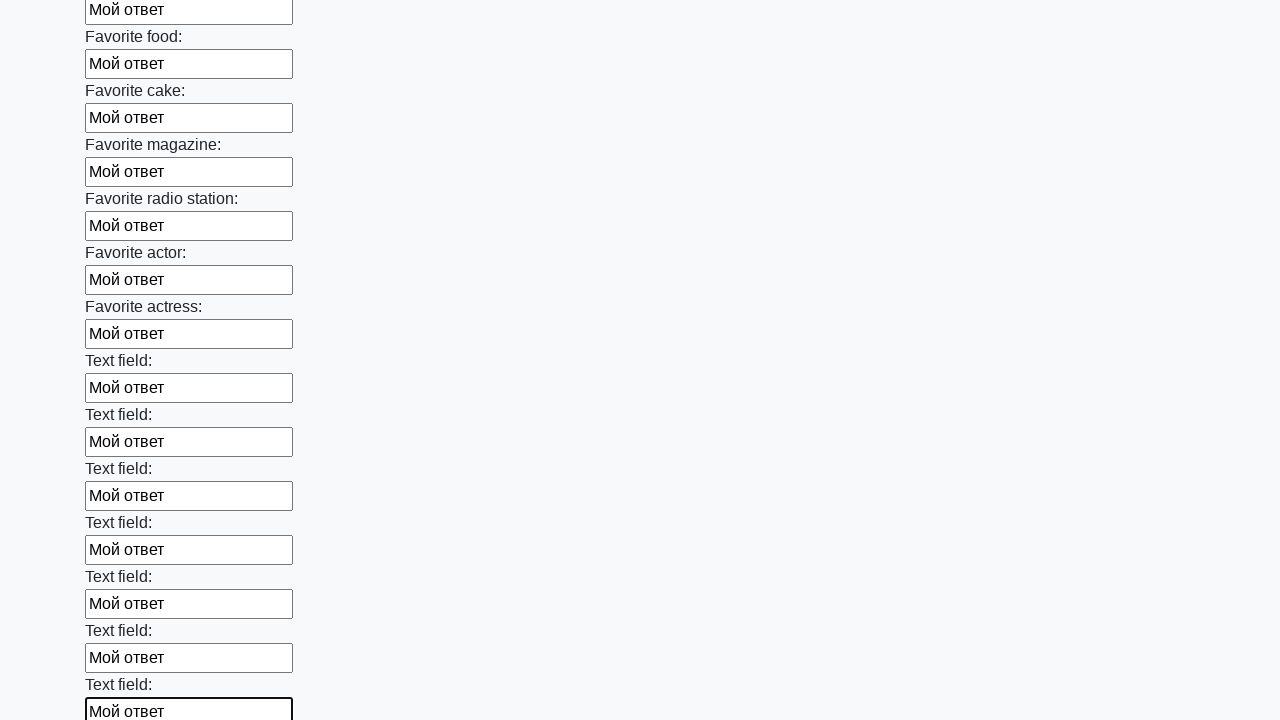

Filled text input field 34 with 'Мой ответ' on input[type='text'] >> nth=33
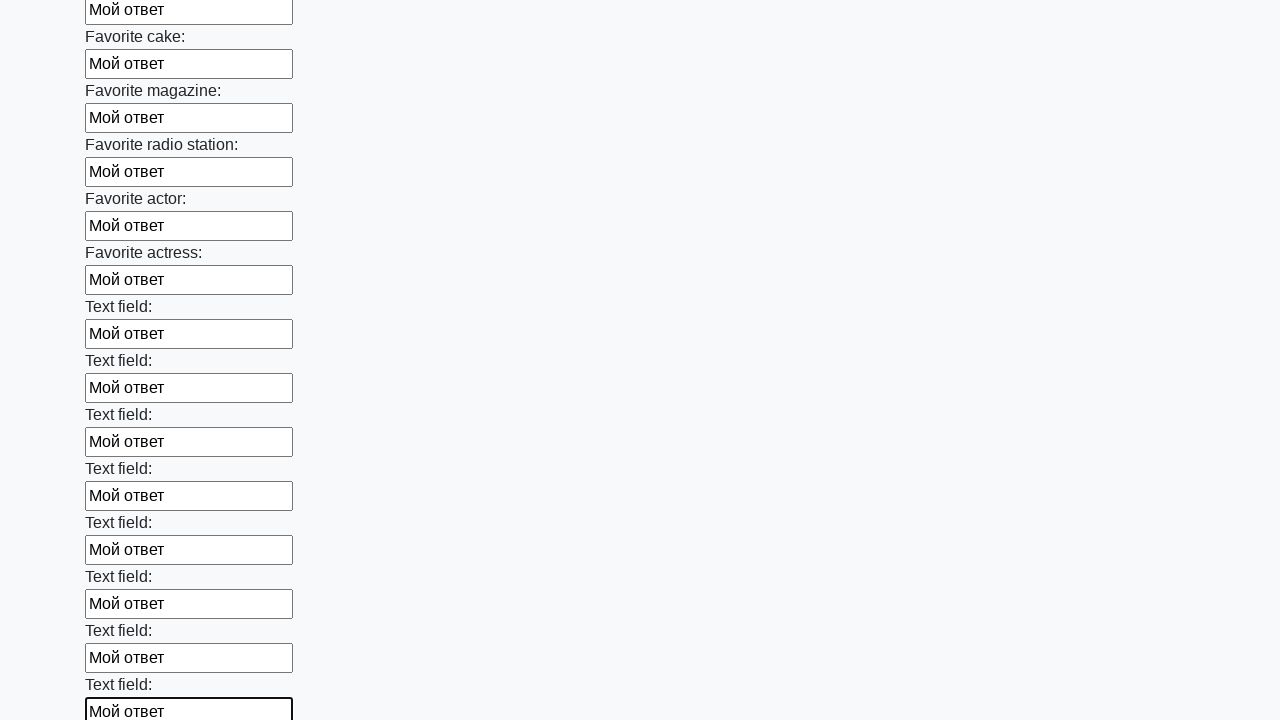

Filled text input field 35 with 'Мой ответ' on input[type='text'] >> nth=34
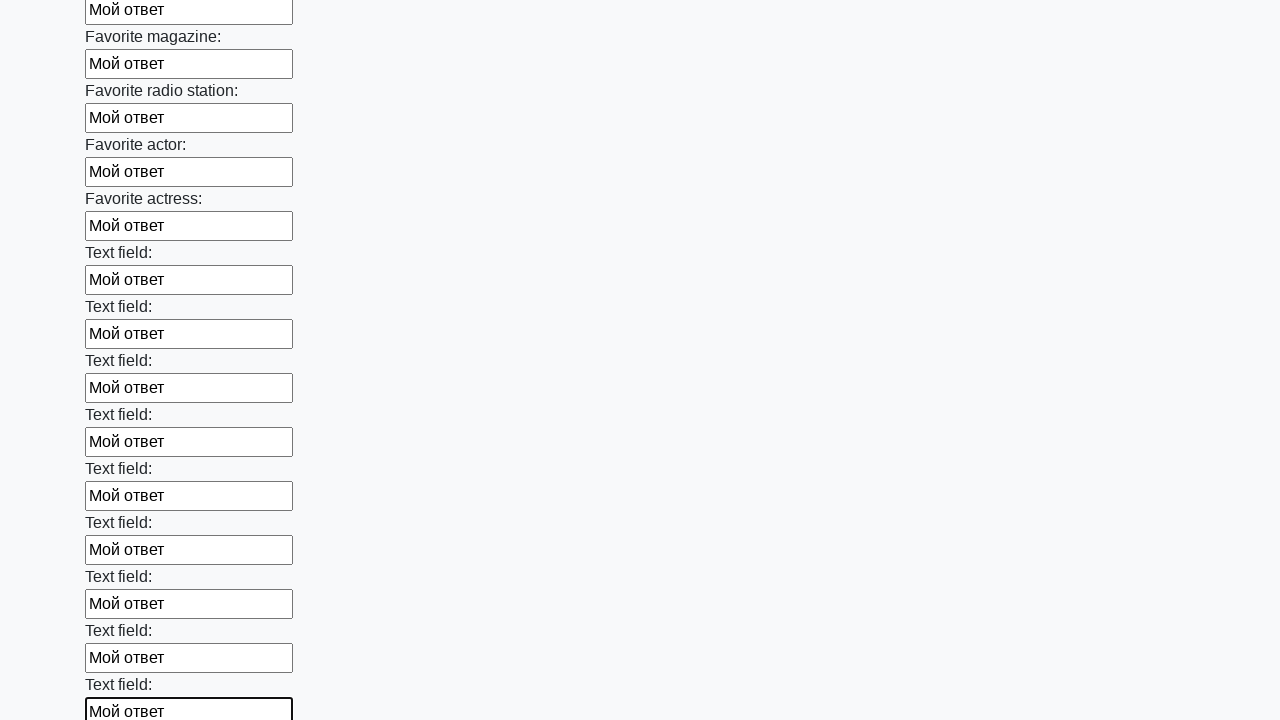

Filled text input field 36 with 'Мой ответ' on input[type='text'] >> nth=35
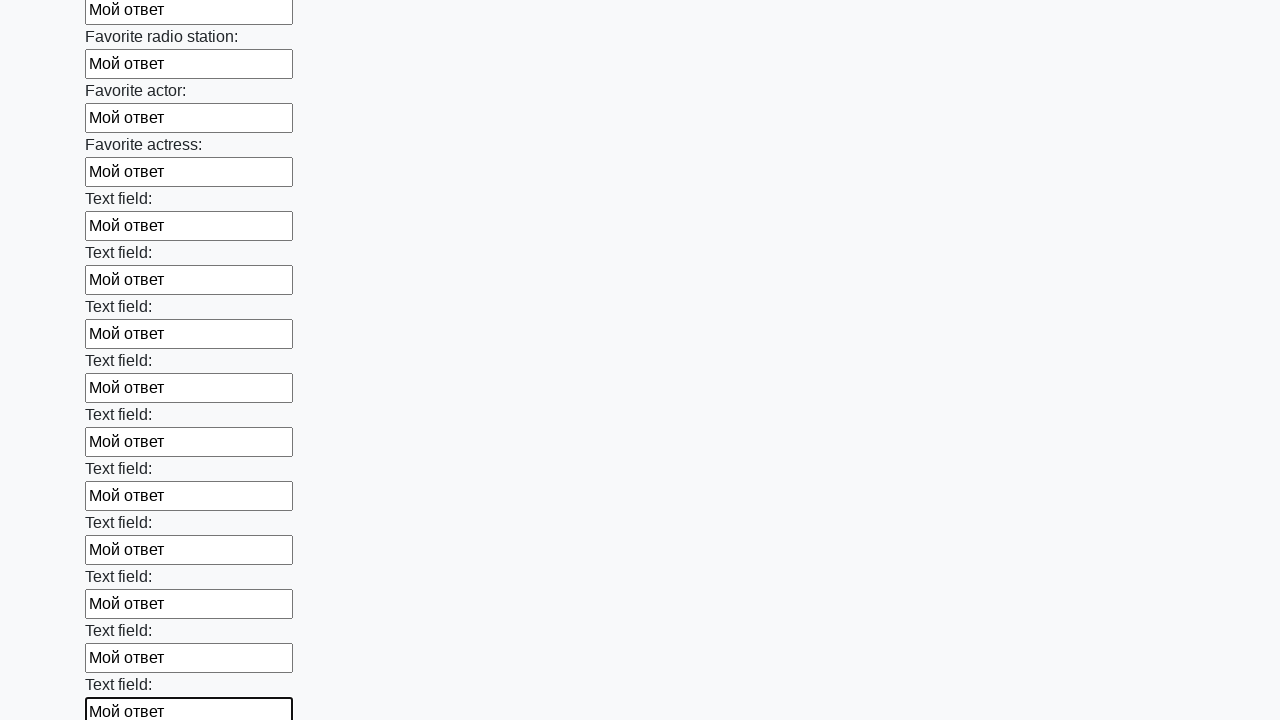

Filled text input field 37 with 'Мой ответ' on input[type='text'] >> nth=36
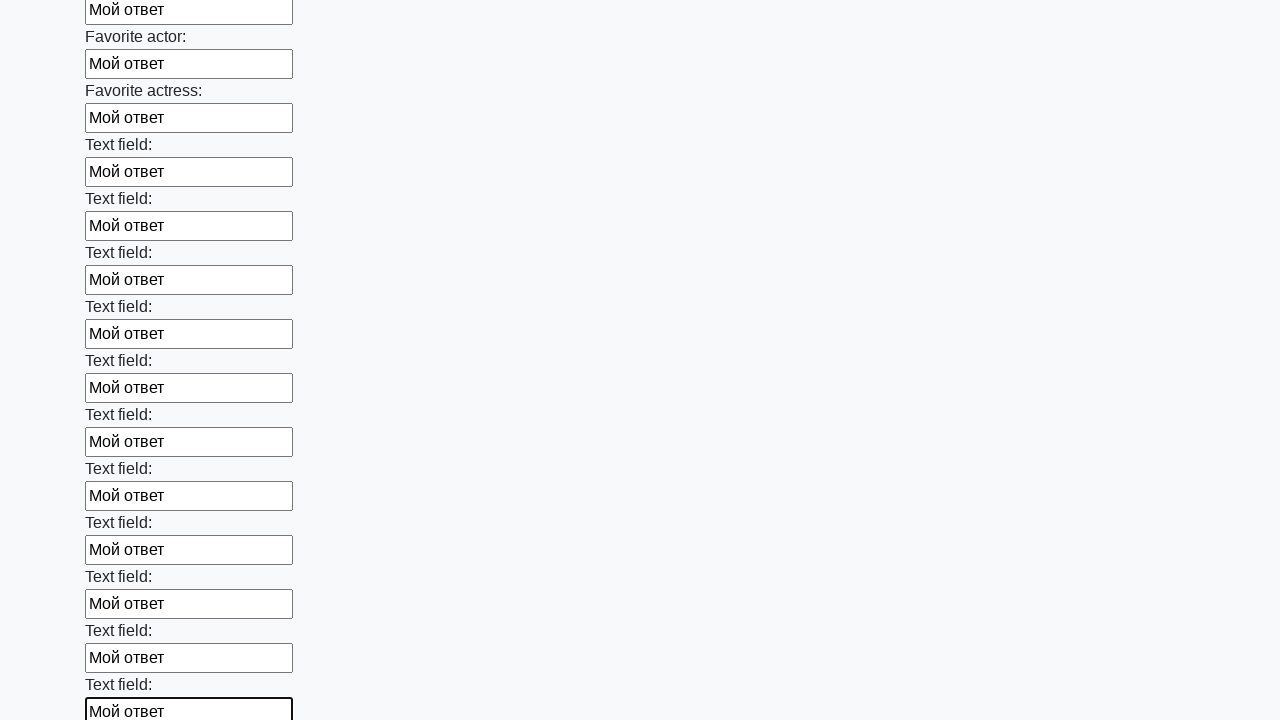

Filled text input field 38 with 'Мой ответ' on input[type='text'] >> nth=37
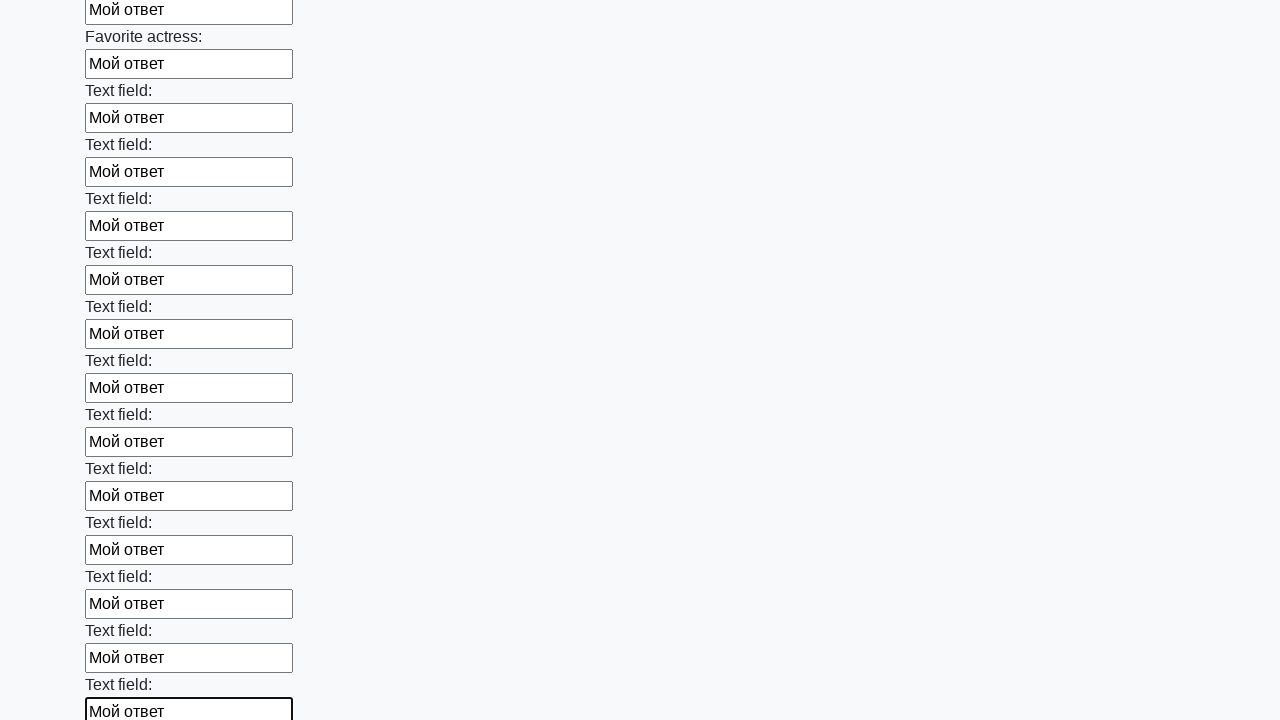

Filled text input field 39 with 'Мой ответ' on input[type='text'] >> nth=38
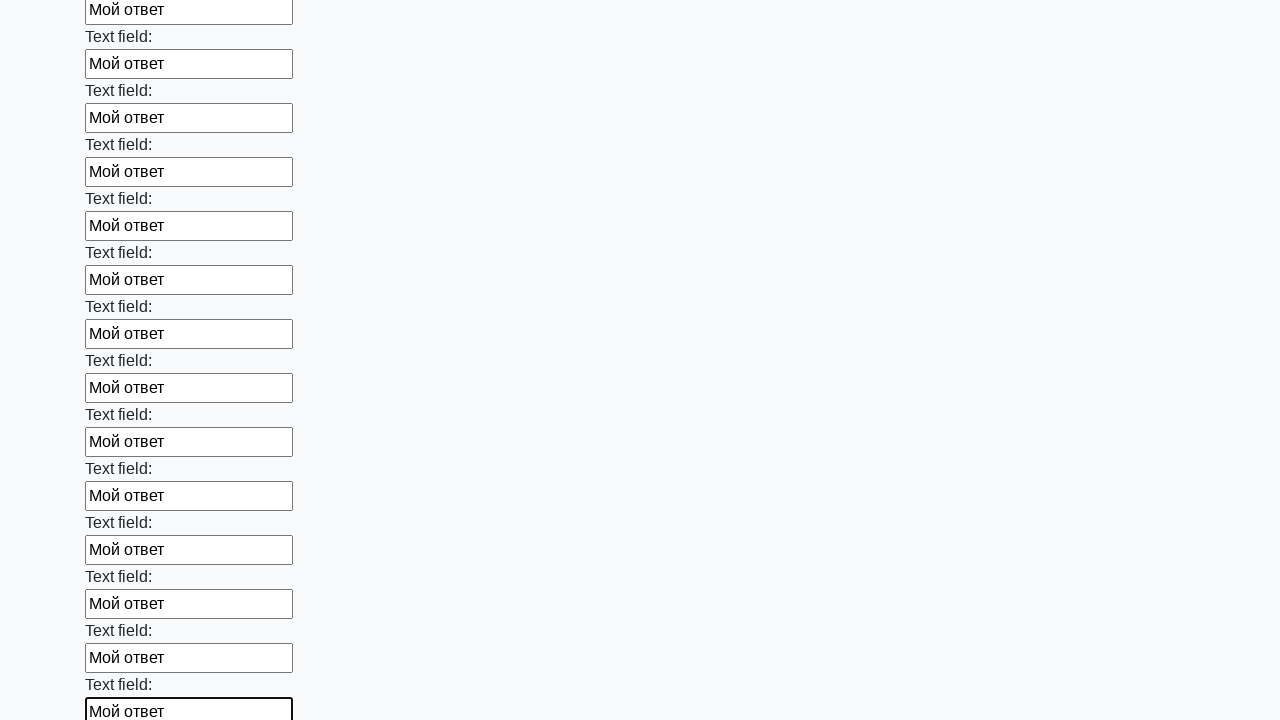

Filled text input field 40 with 'Мой ответ' on input[type='text'] >> nth=39
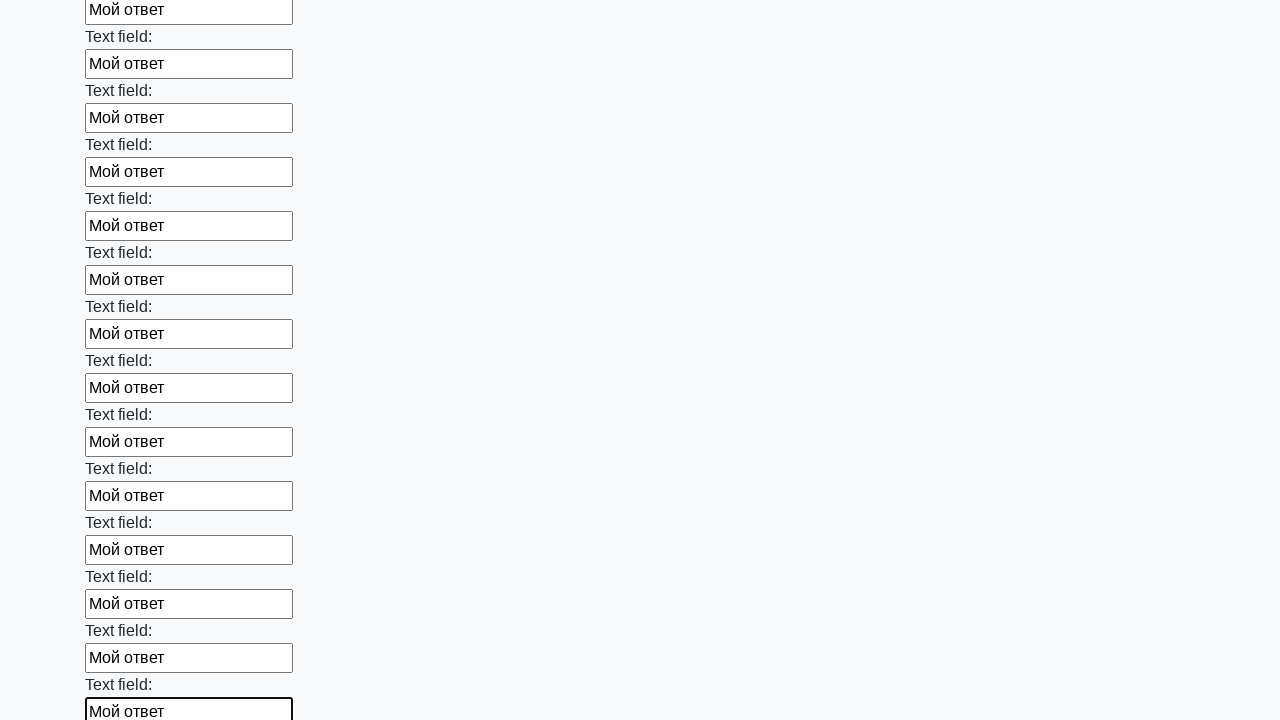

Filled text input field 41 with 'Мой ответ' on input[type='text'] >> nth=40
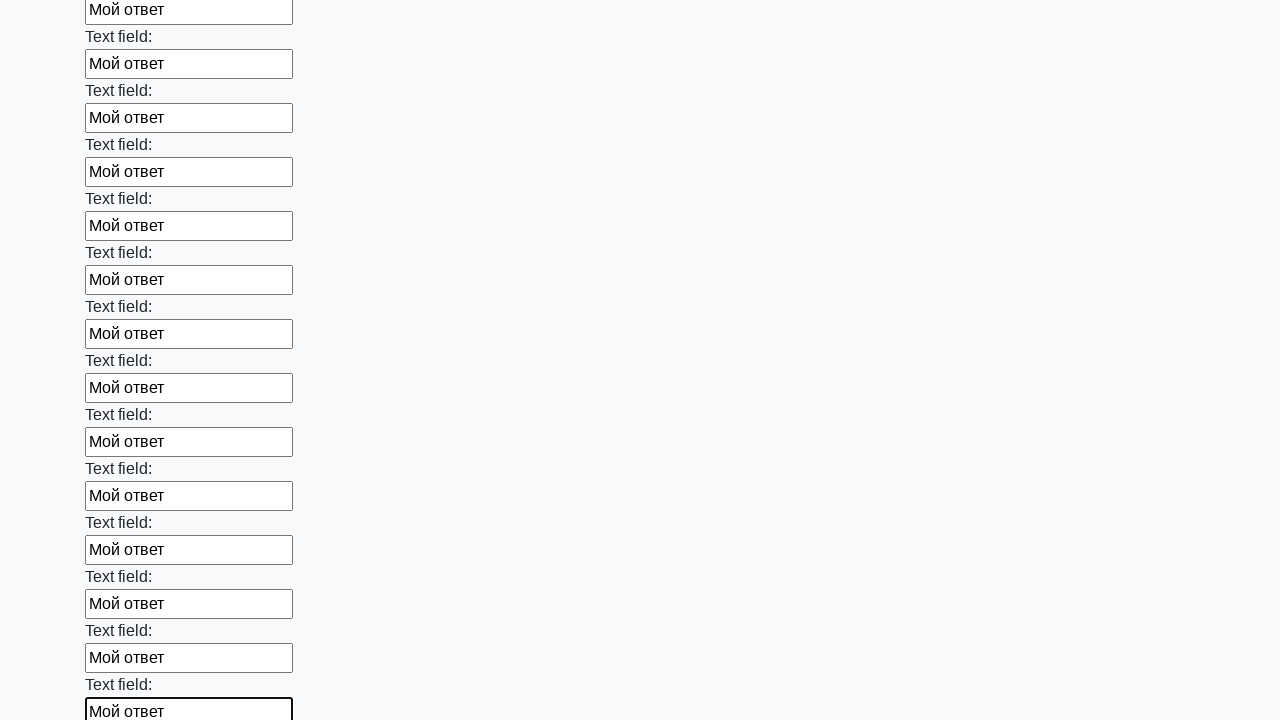

Filled text input field 42 with 'Мой ответ' on input[type='text'] >> nth=41
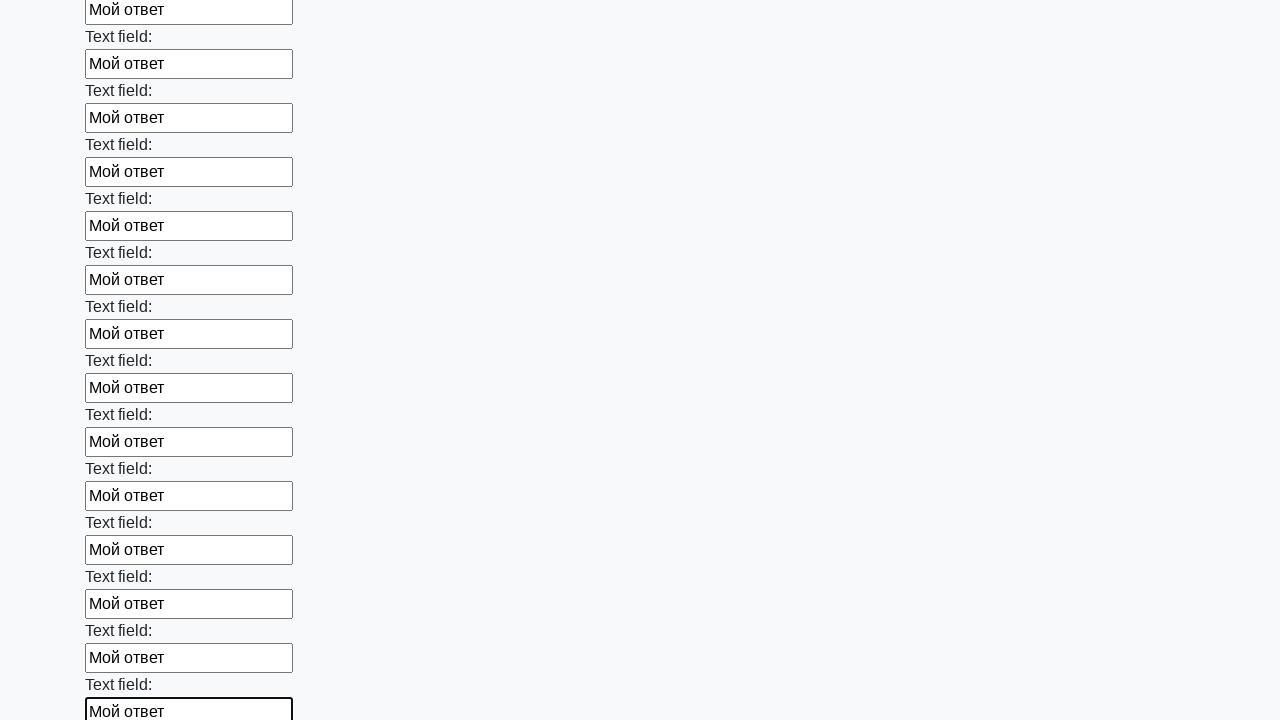

Filled text input field 43 with 'Мой ответ' on input[type='text'] >> nth=42
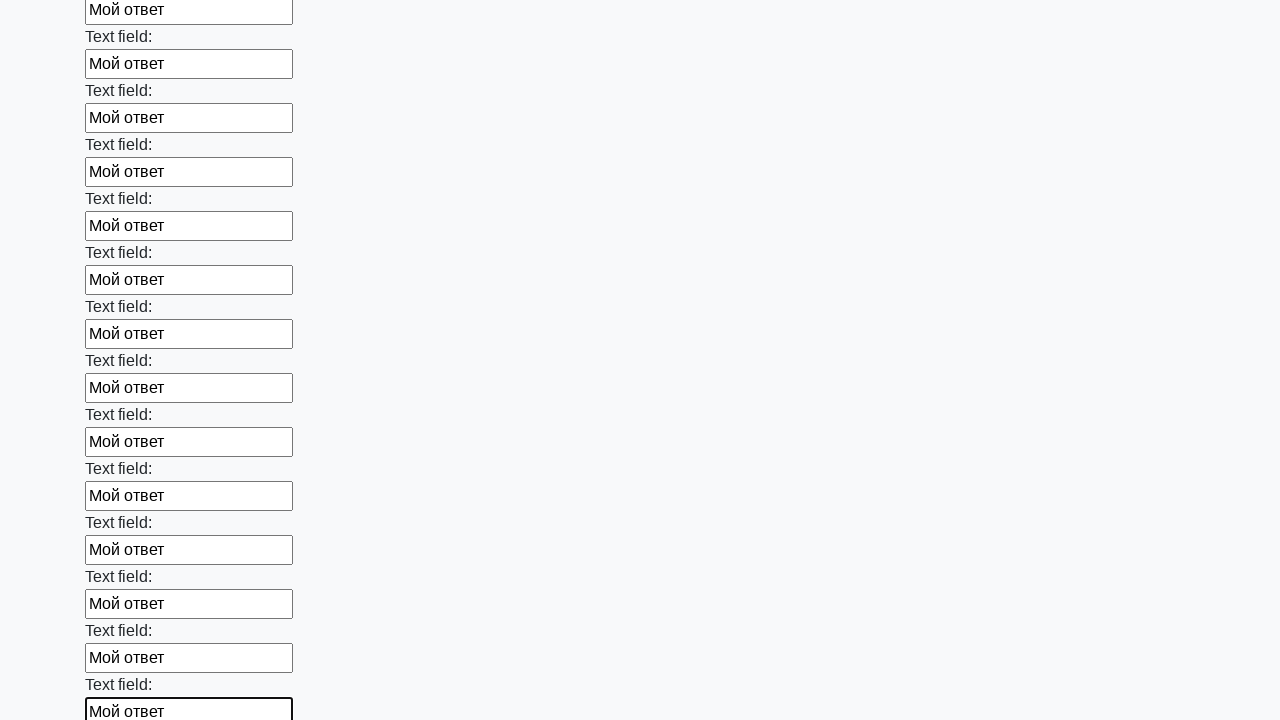

Filled text input field 44 with 'Мой ответ' on input[type='text'] >> nth=43
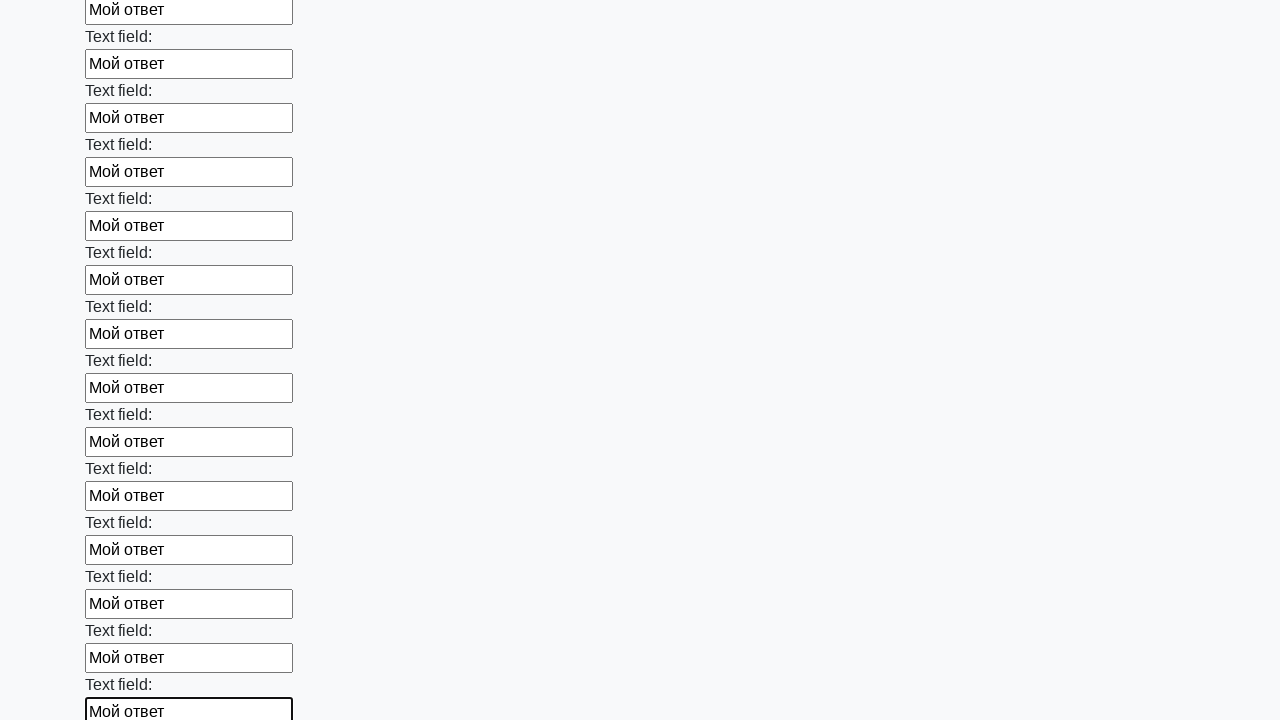

Filled text input field 45 with 'Мой ответ' on input[type='text'] >> nth=44
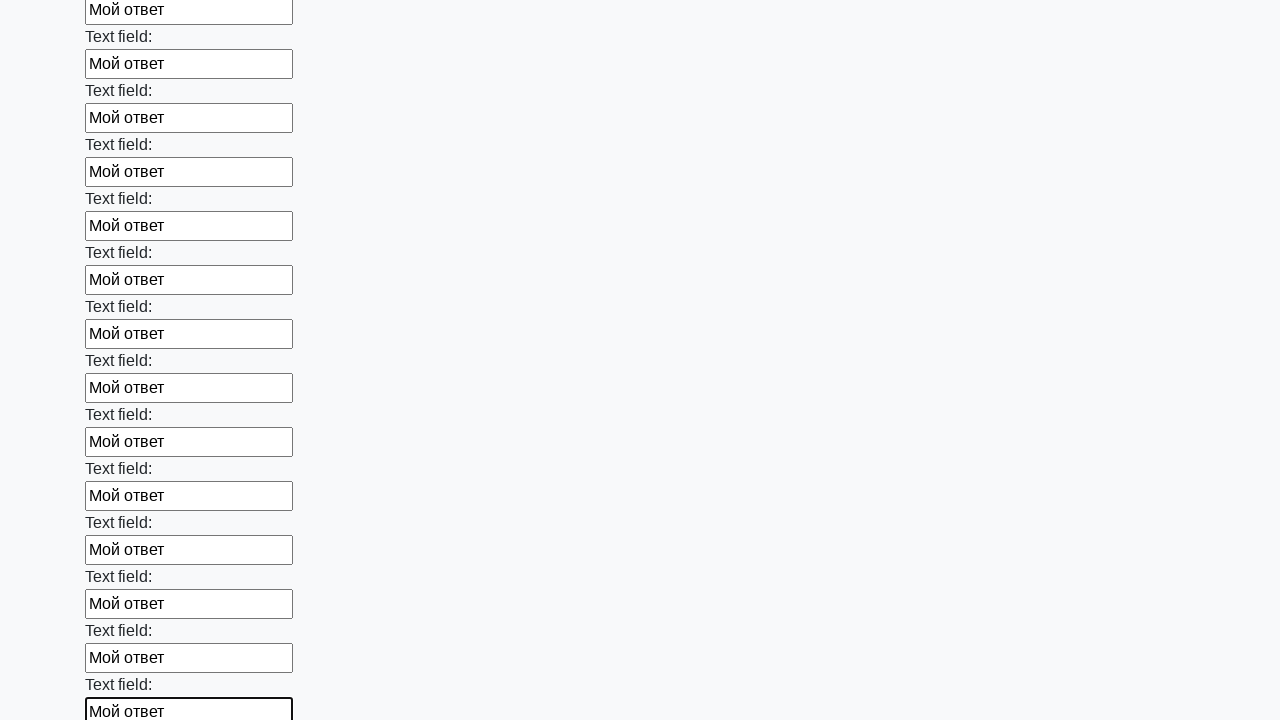

Filled text input field 46 with 'Мой ответ' on input[type='text'] >> nth=45
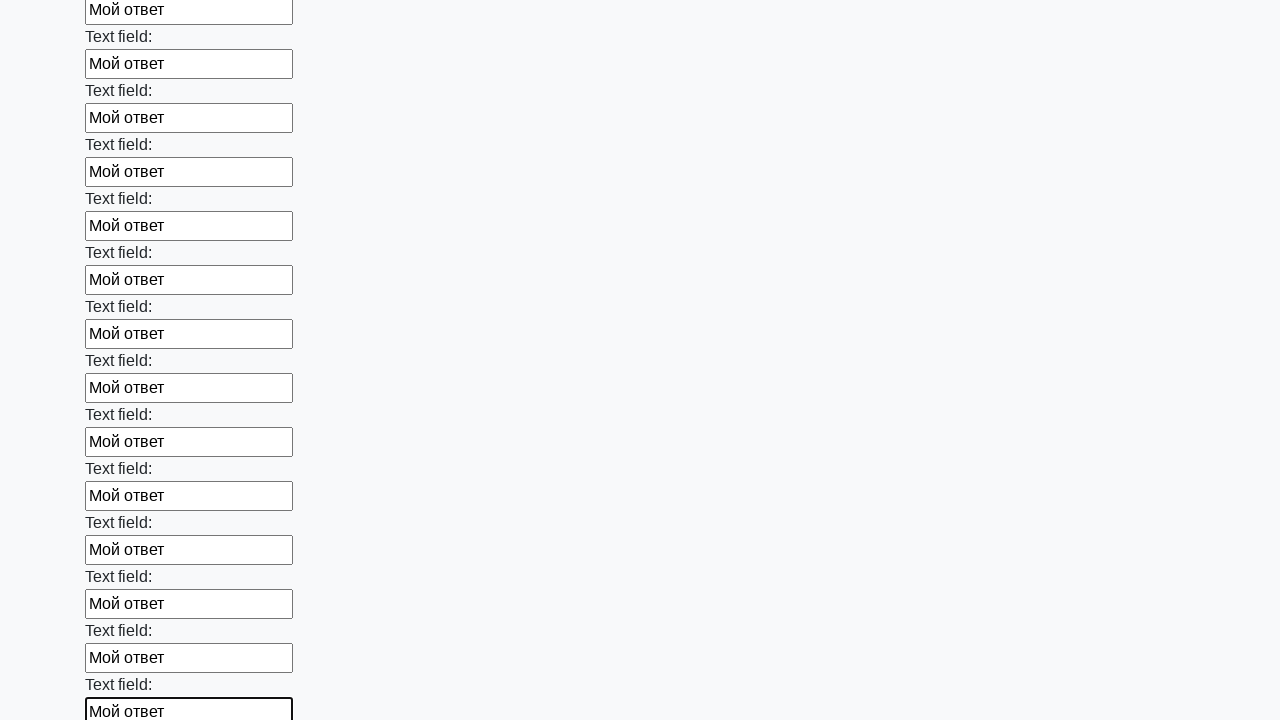

Filled text input field 47 with 'Мой ответ' on input[type='text'] >> nth=46
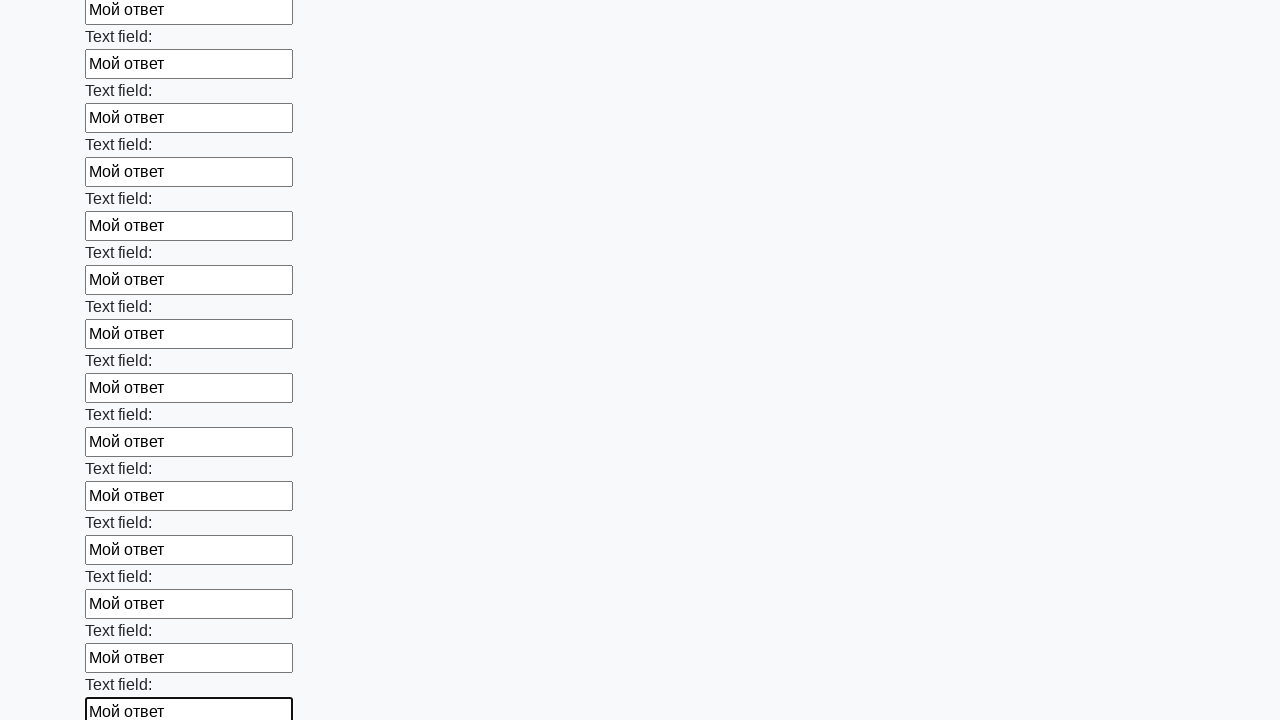

Filled text input field 48 with 'Мой ответ' on input[type='text'] >> nth=47
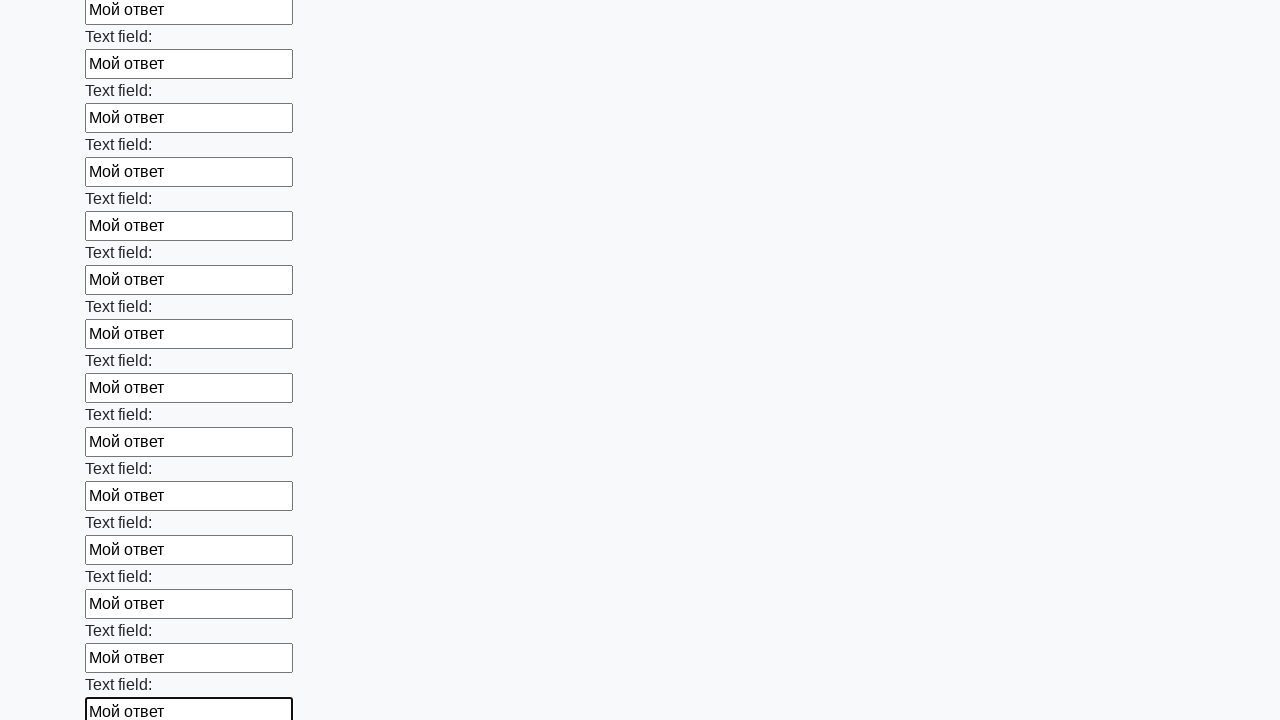

Filled text input field 49 with 'Мой ответ' on input[type='text'] >> nth=48
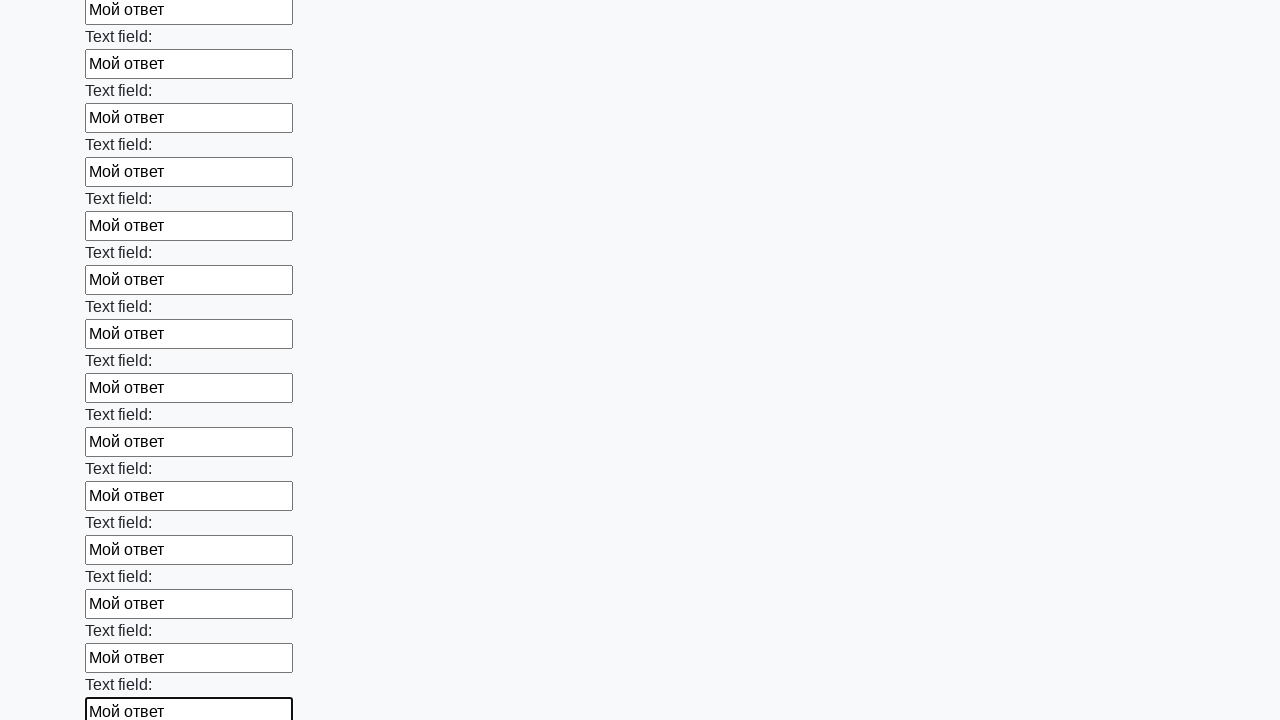

Filled text input field 50 with 'Мой ответ' on input[type='text'] >> nth=49
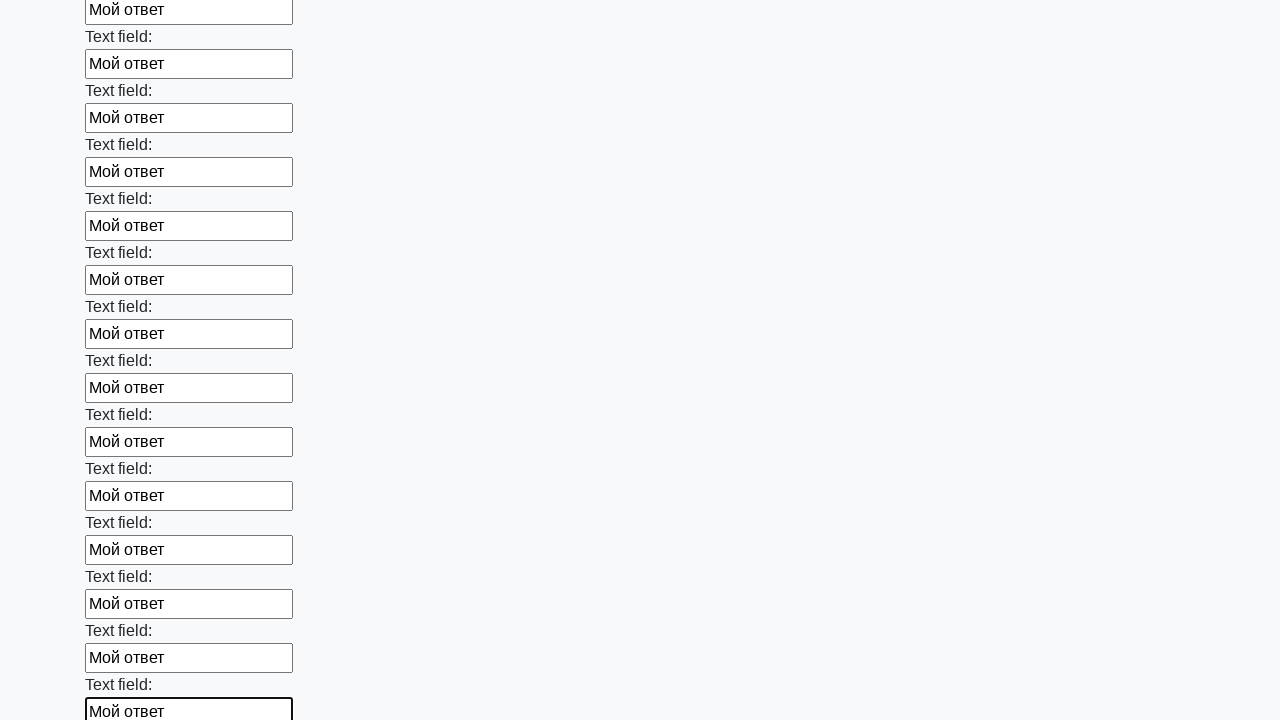

Filled text input field 51 with 'Мой ответ' on input[type='text'] >> nth=50
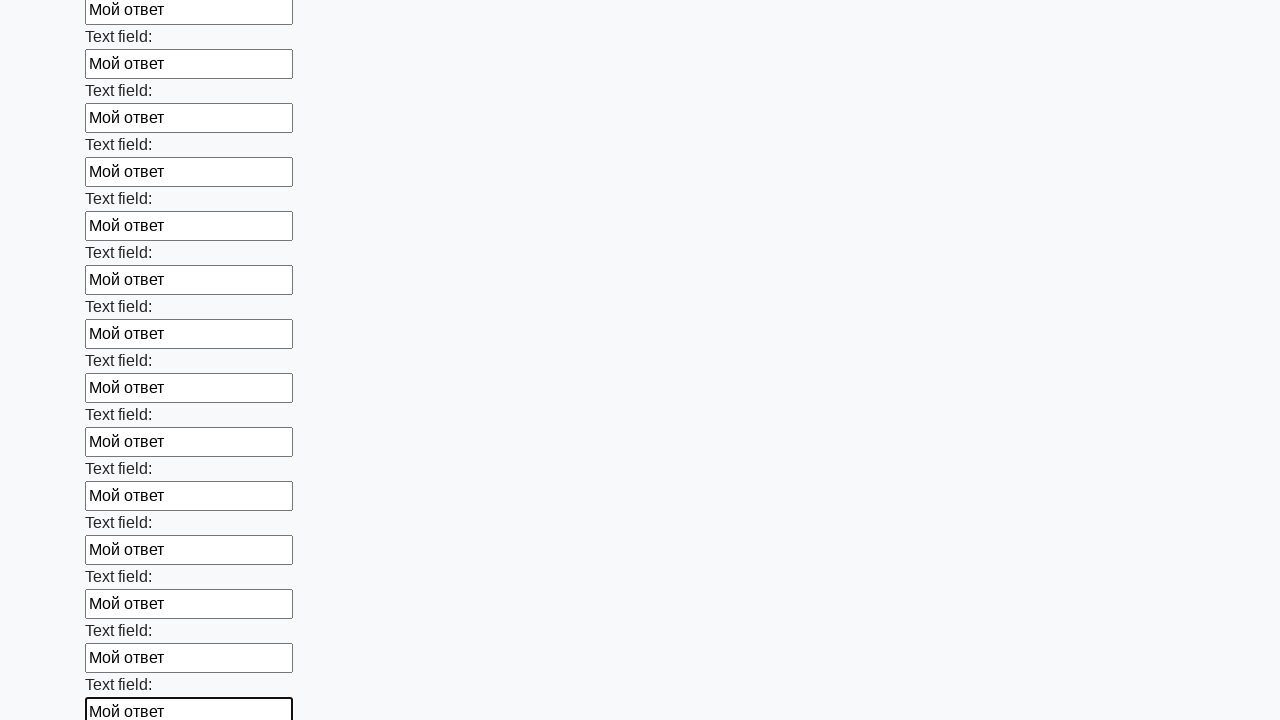

Filled text input field 52 with 'Мой ответ' on input[type='text'] >> nth=51
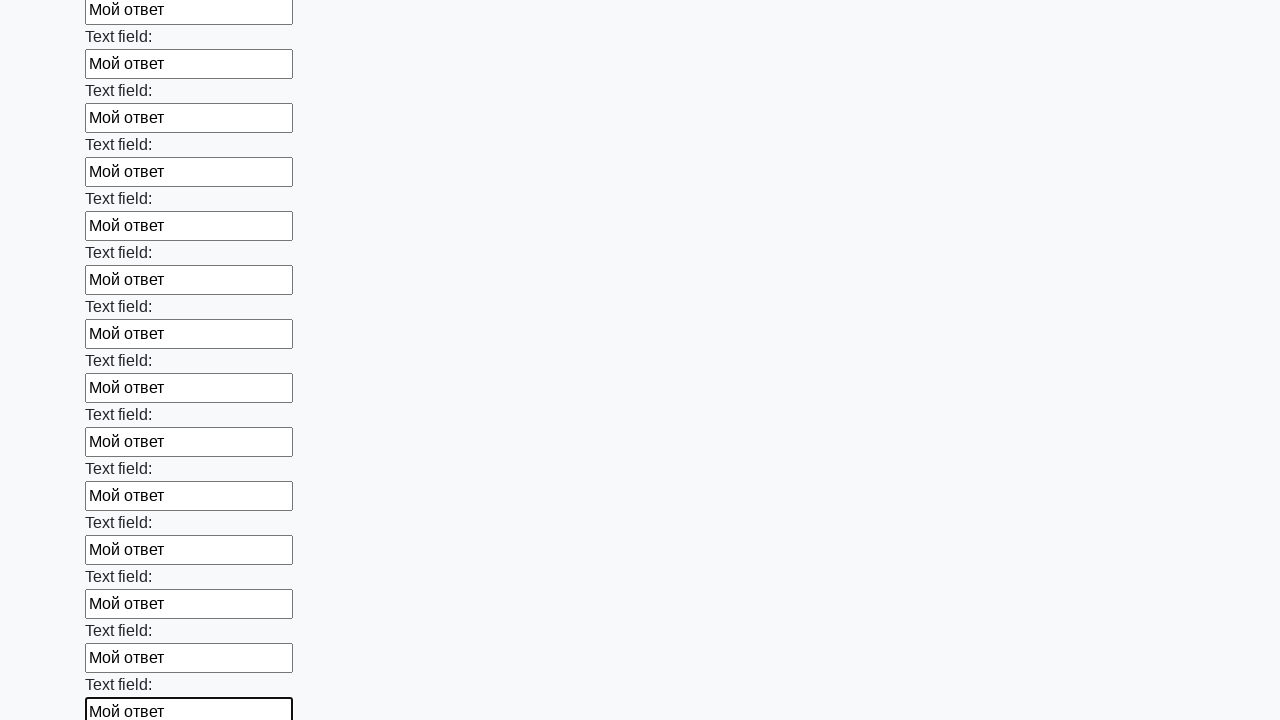

Filled text input field 53 with 'Мой ответ' on input[type='text'] >> nth=52
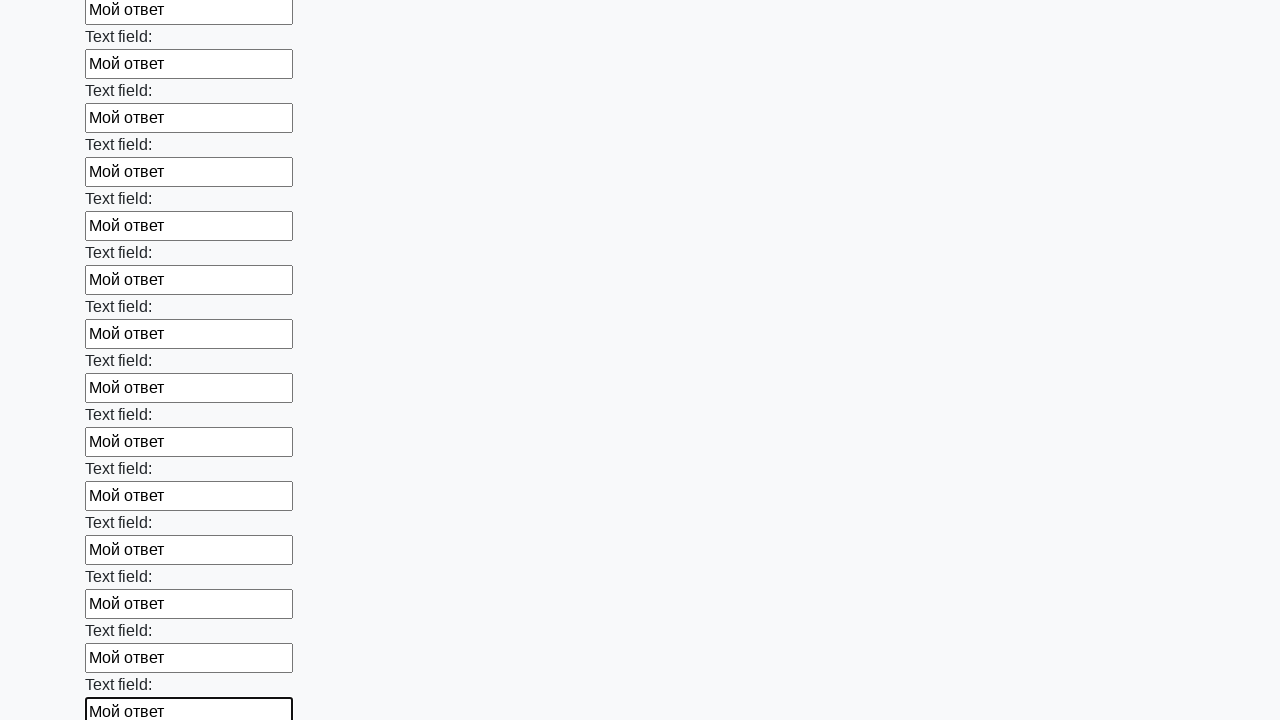

Filled text input field 54 with 'Мой ответ' on input[type='text'] >> nth=53
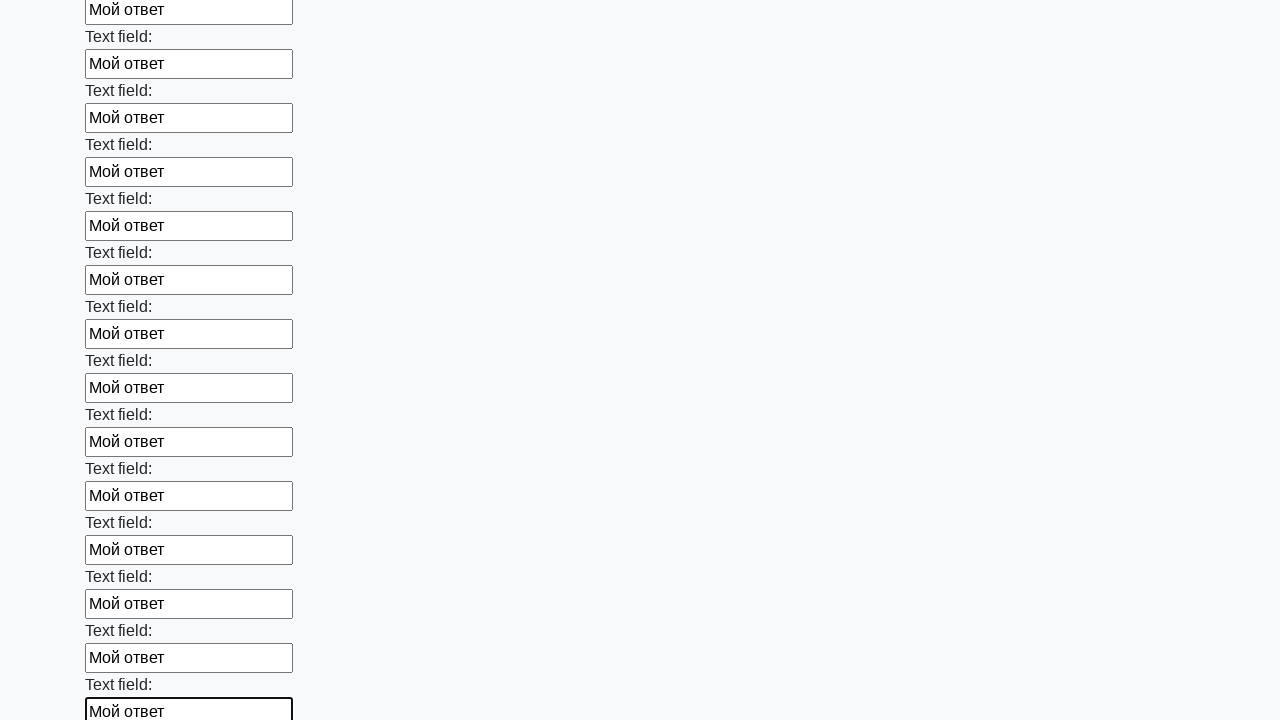

Filled text input field 55 with 'Мой ответ' on input[type='text'] >> nth=54
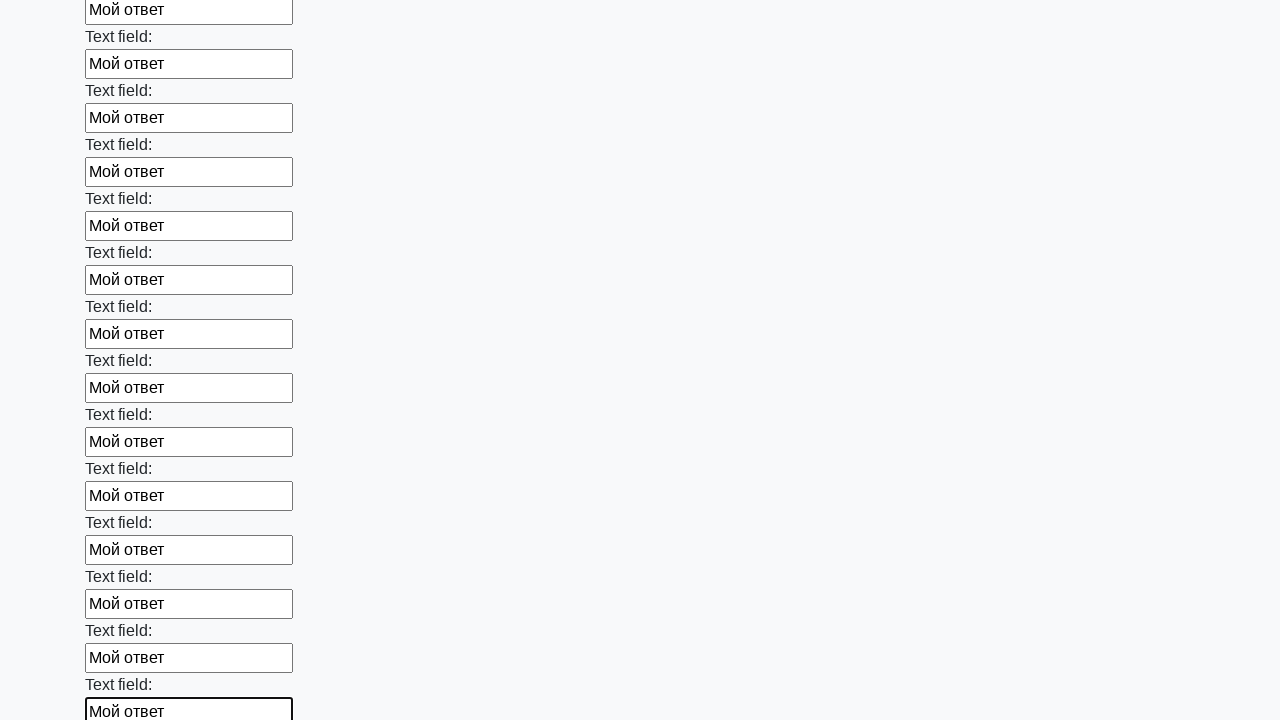

Filled text input field 56 with 'Мой ответ' on input[type='text'] >> nth=55
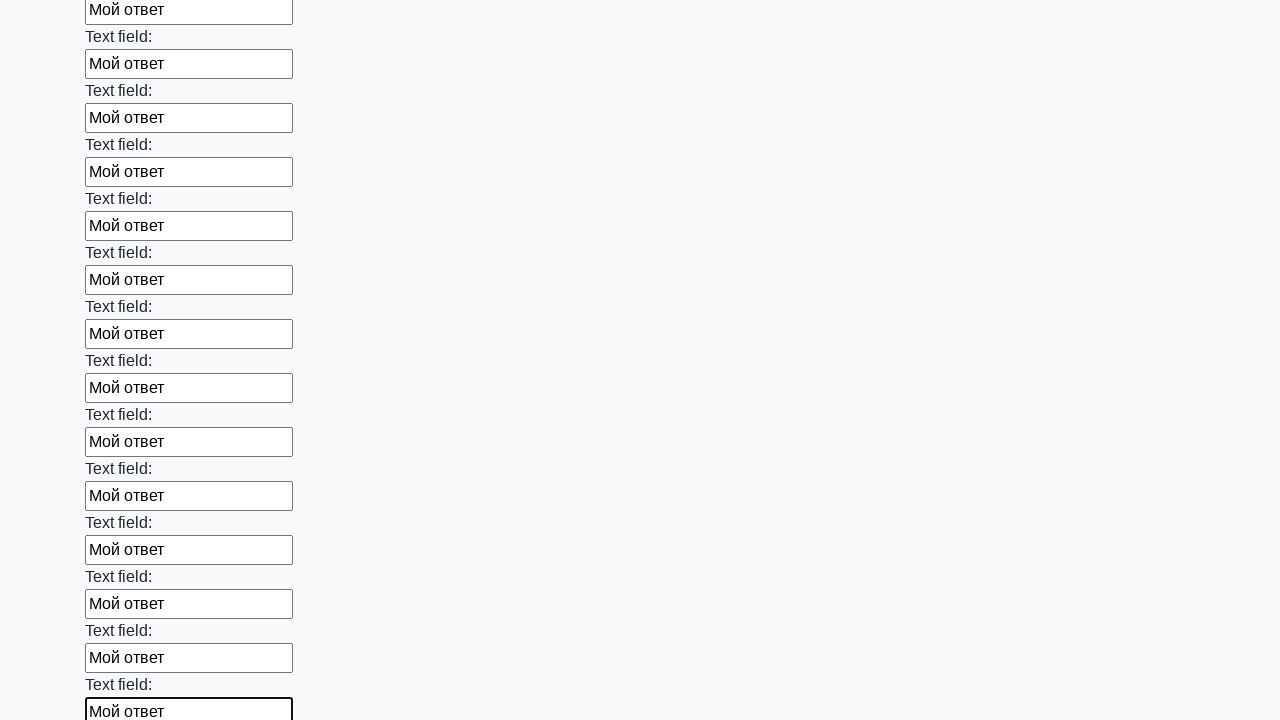

Filled text input field 57 with 'Мой ответ' on input[type='text'] >> nth=56
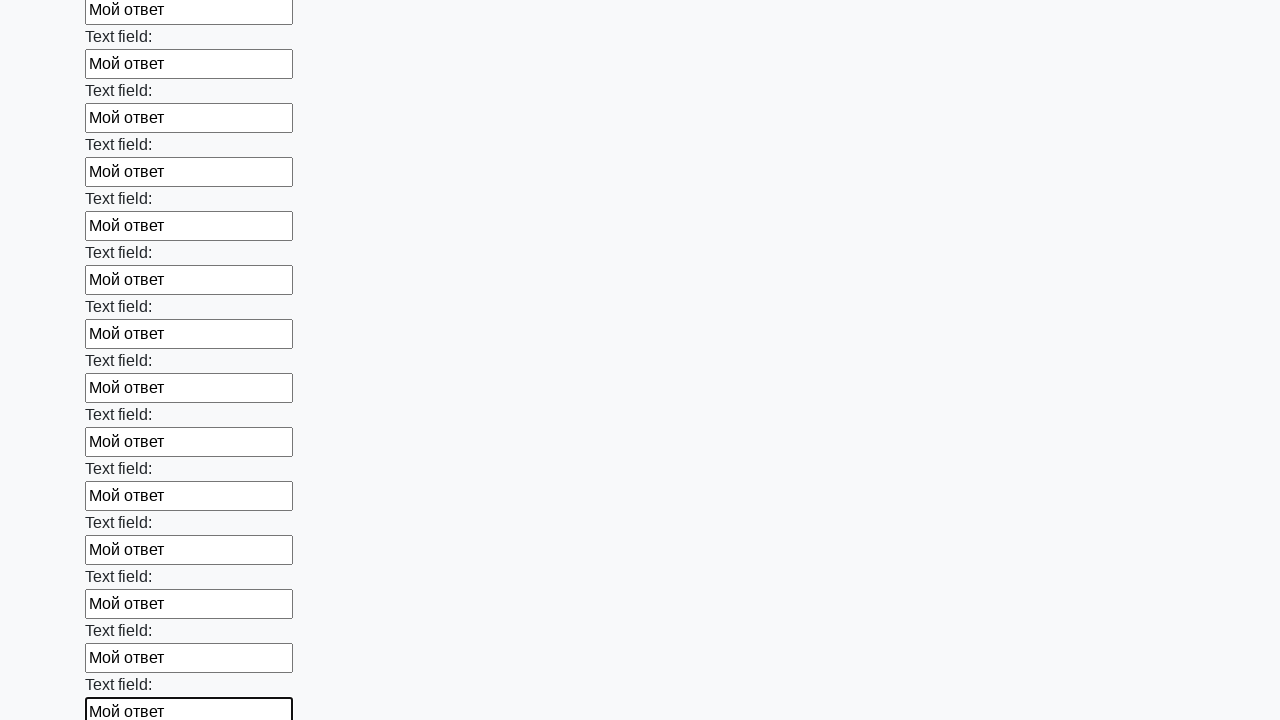

Filled text input field 58 with 'Мой ответ' on input[type='text'] >> nth=57
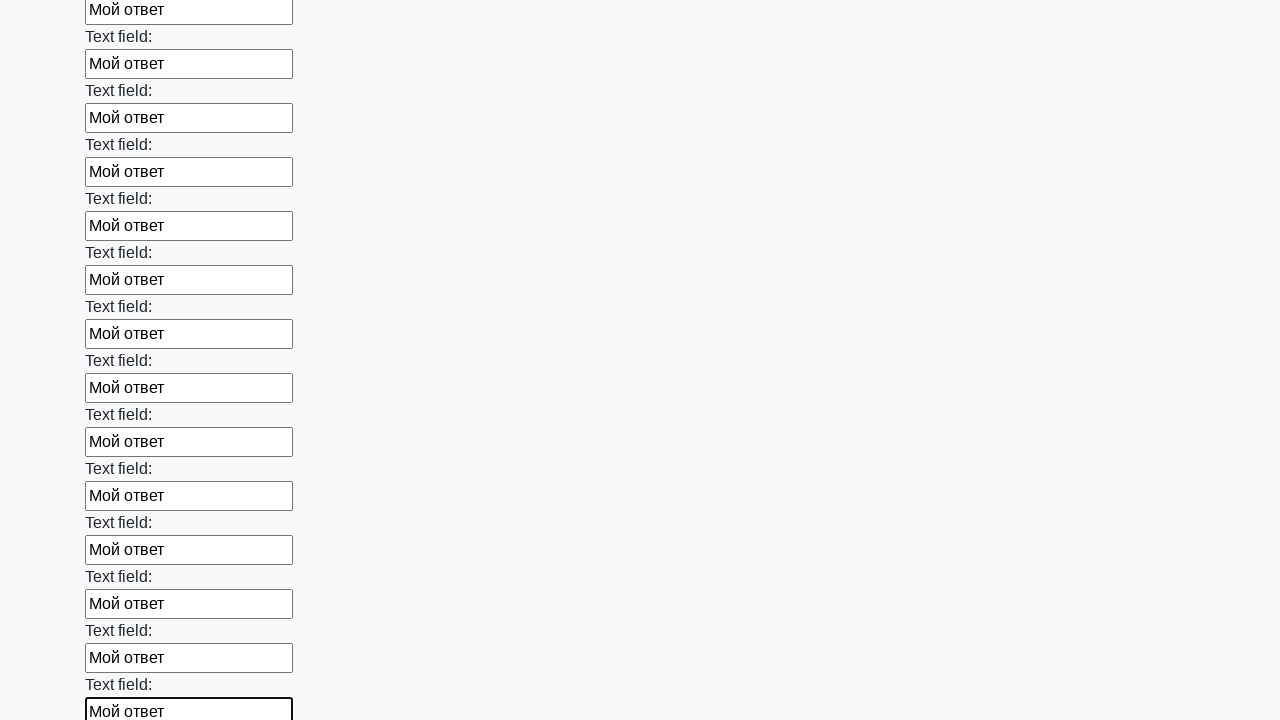

Filled text input field 59 with 'Мой ответ' on input[type='text'] >> nth=58
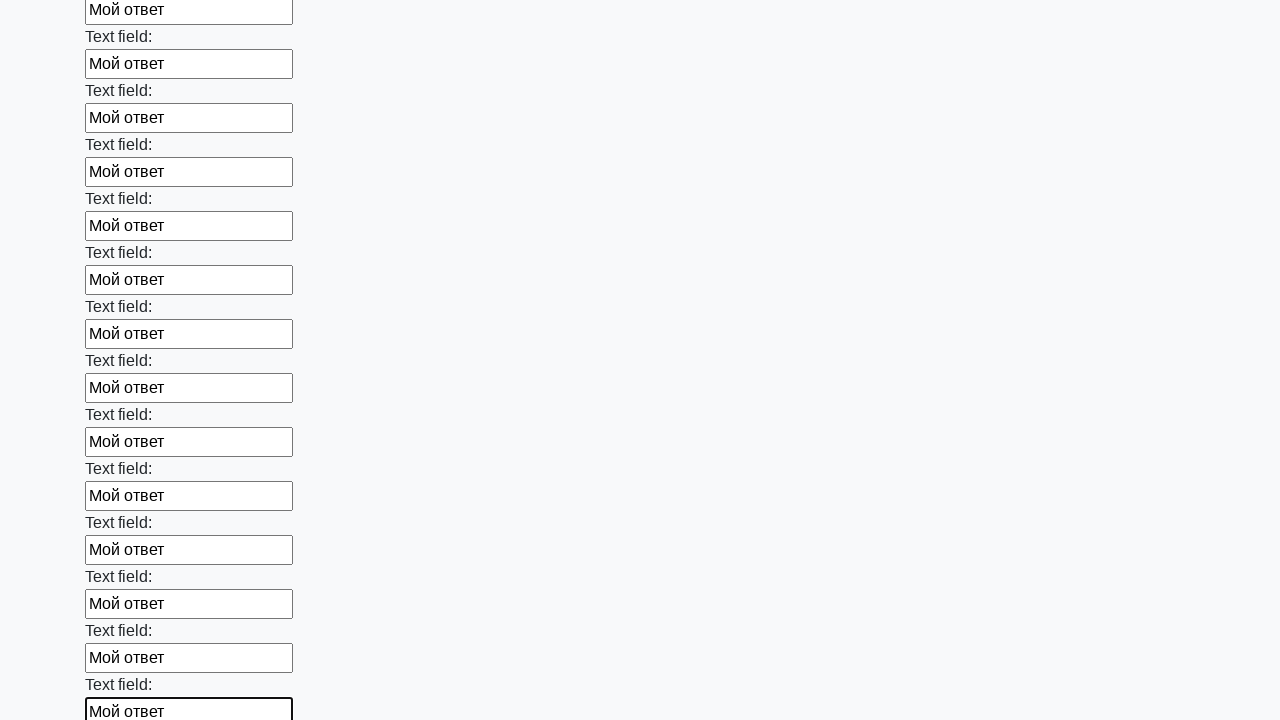

Filled text input field 60 with 'Мой ответ' on input[type='text'] >> nth=59
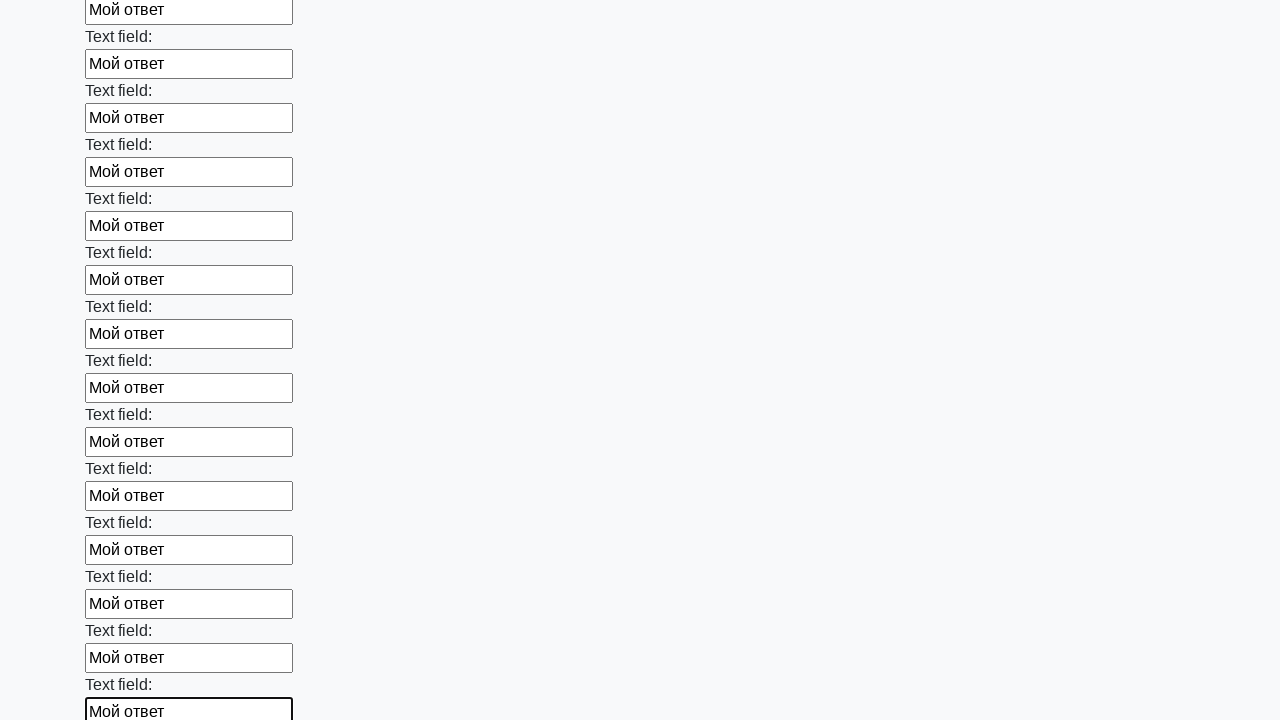

Filled text input field 61 with 'Мой ответ' on input[type='text'] >> nth=60
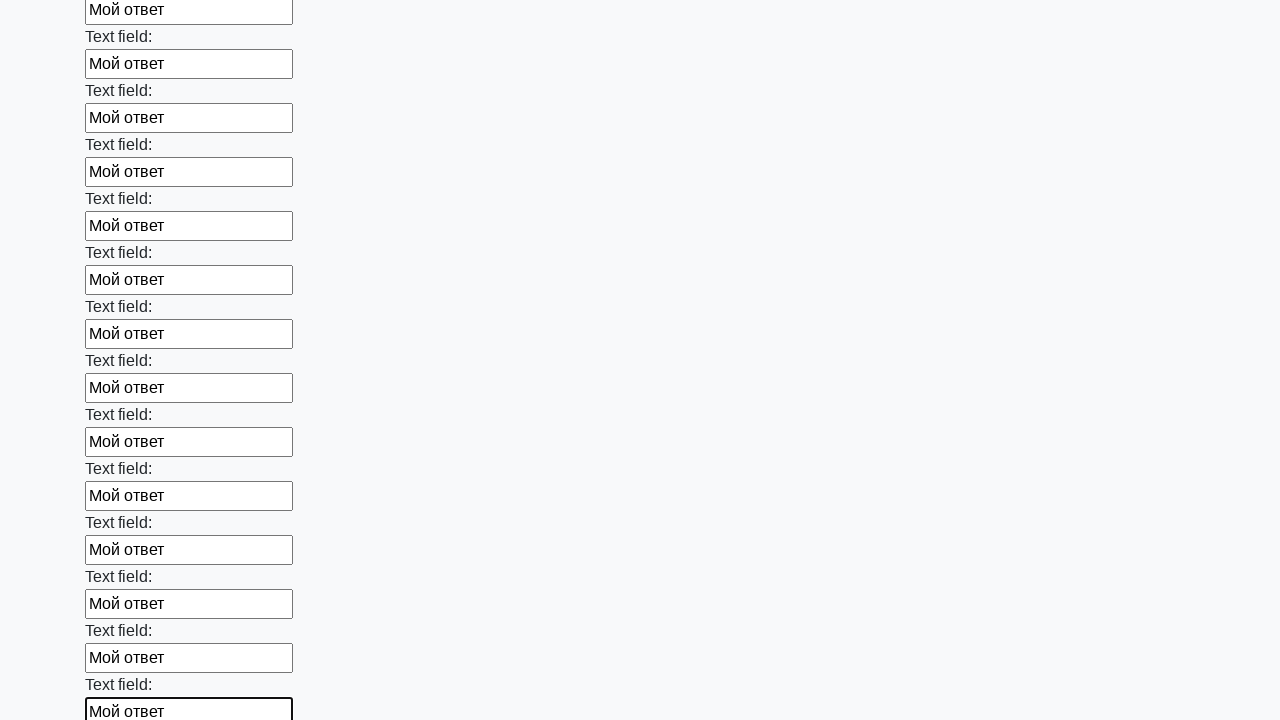

Filled text input field 62 with 'Мой ответ' on input[type='text'] >> nth=61
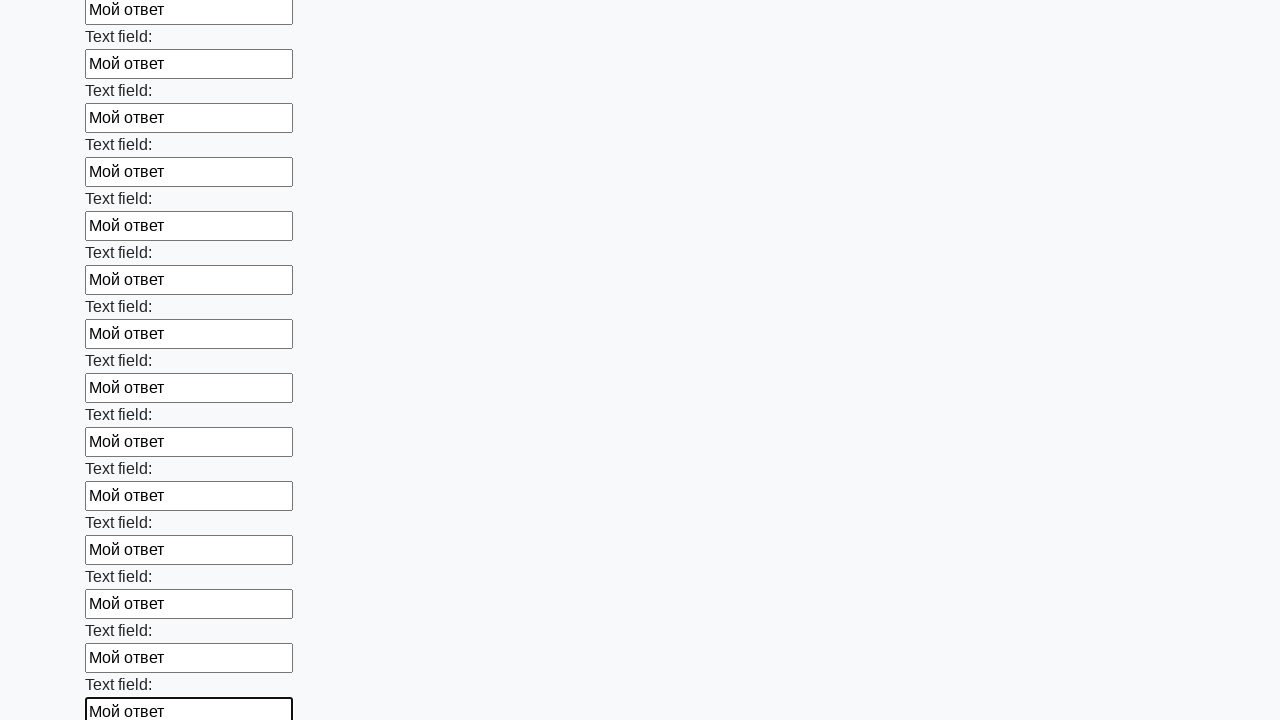

Filled text input field 63 with 'Мой ответ' on input[type='text'] >> nth=62
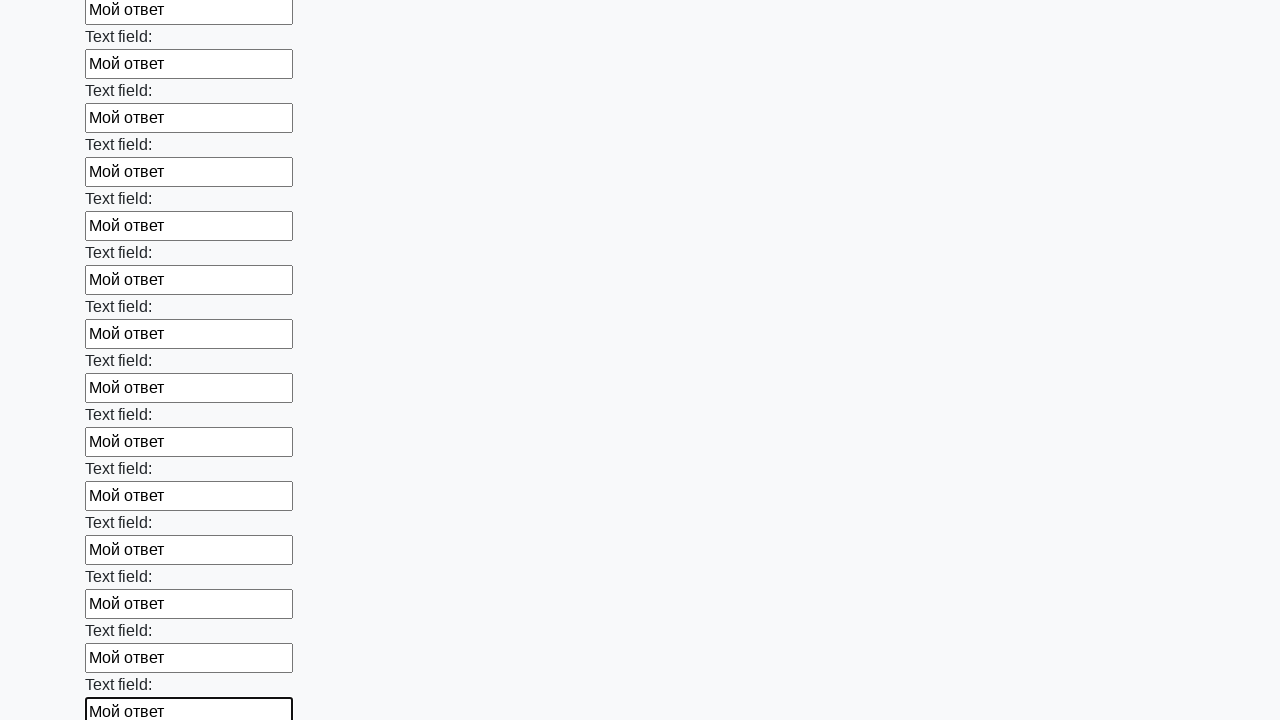

Filled text input field 64 with 'Мой ответ' on input[type='text'] >> nth=63
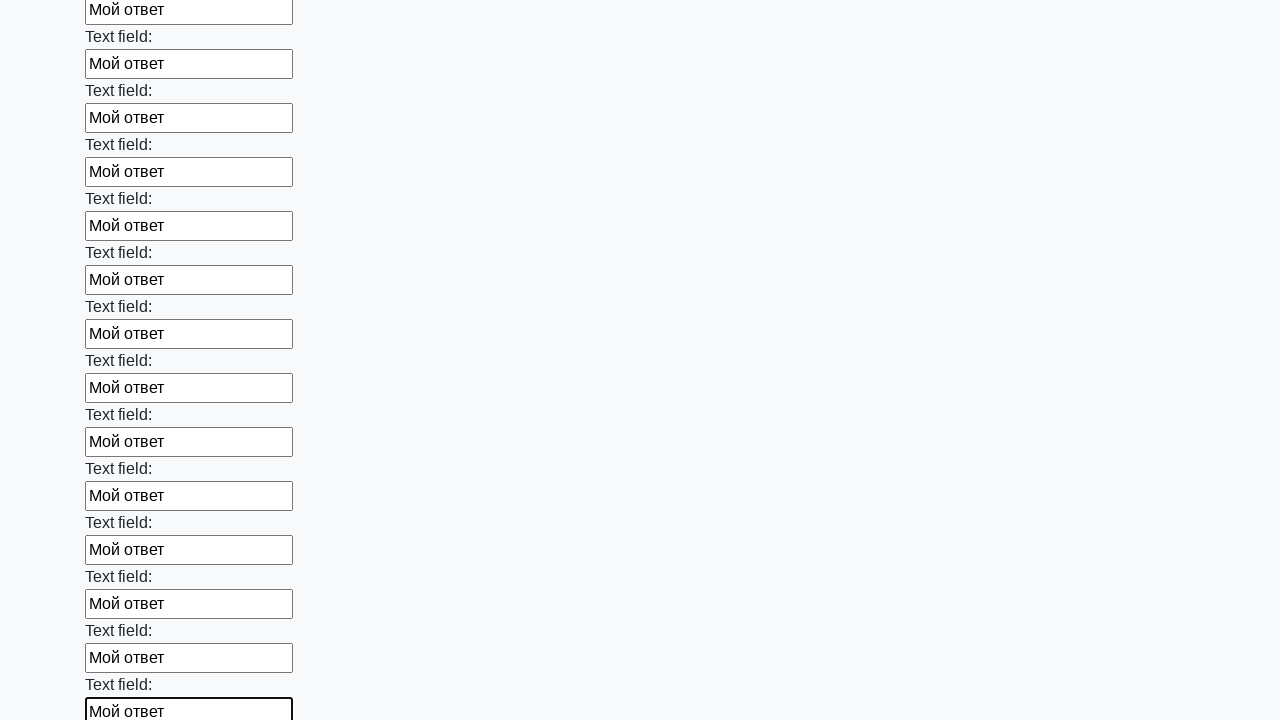

Filled text input field 65 with 'Мой ответ' on input[type='text'] >> nth=64
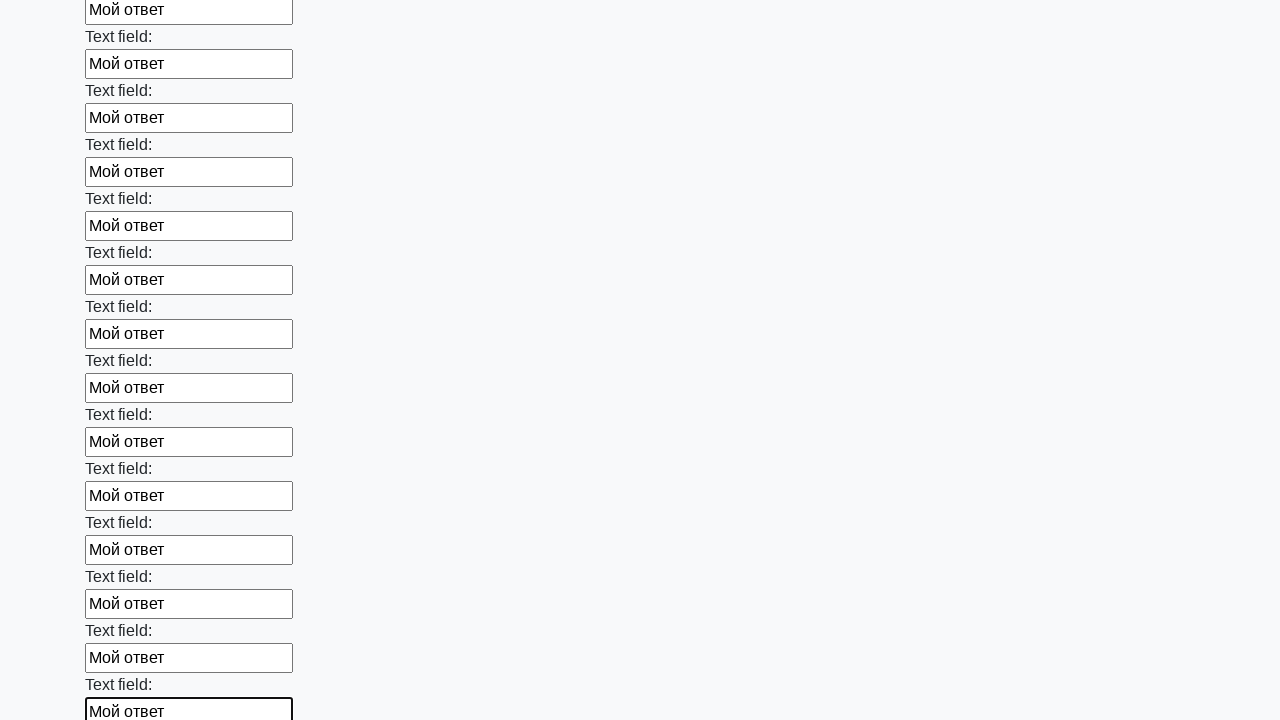

Filled text input field 66 with 'Мой ответ' on input[type='text'] >> nth=65
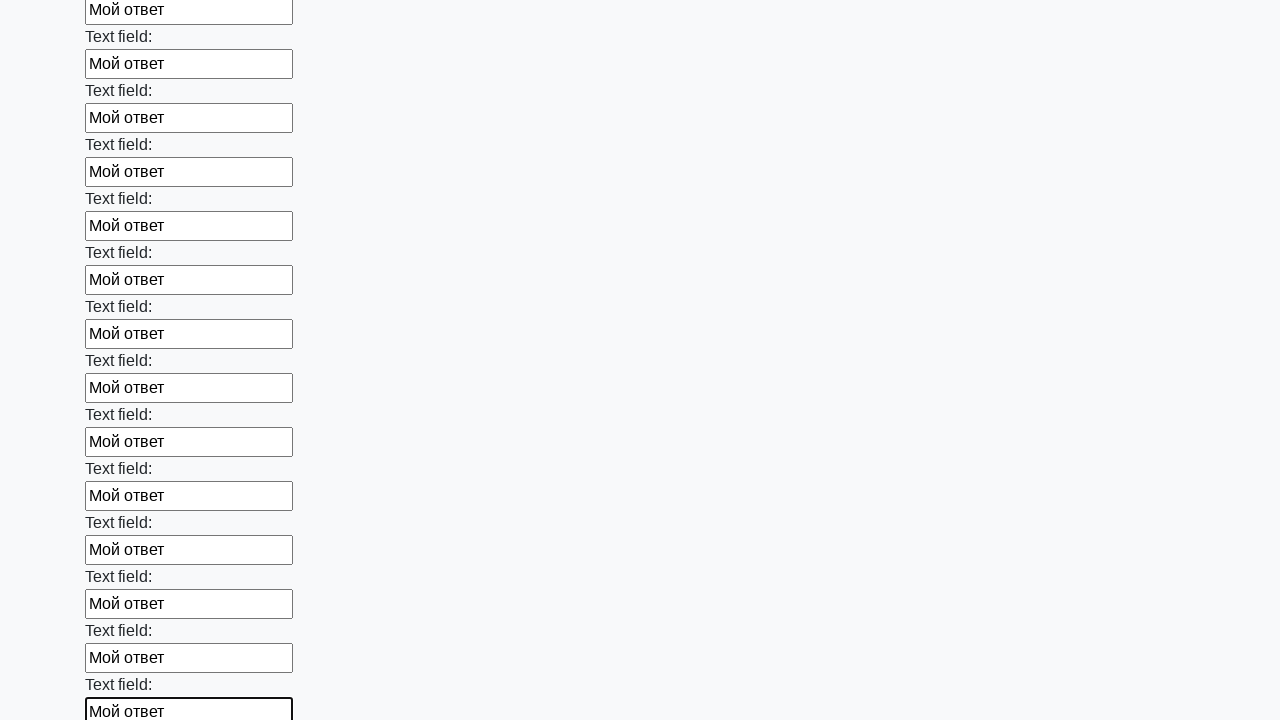

Filled text input field 67 with 'Мой ответ' on input[type='text'] >> nth=66
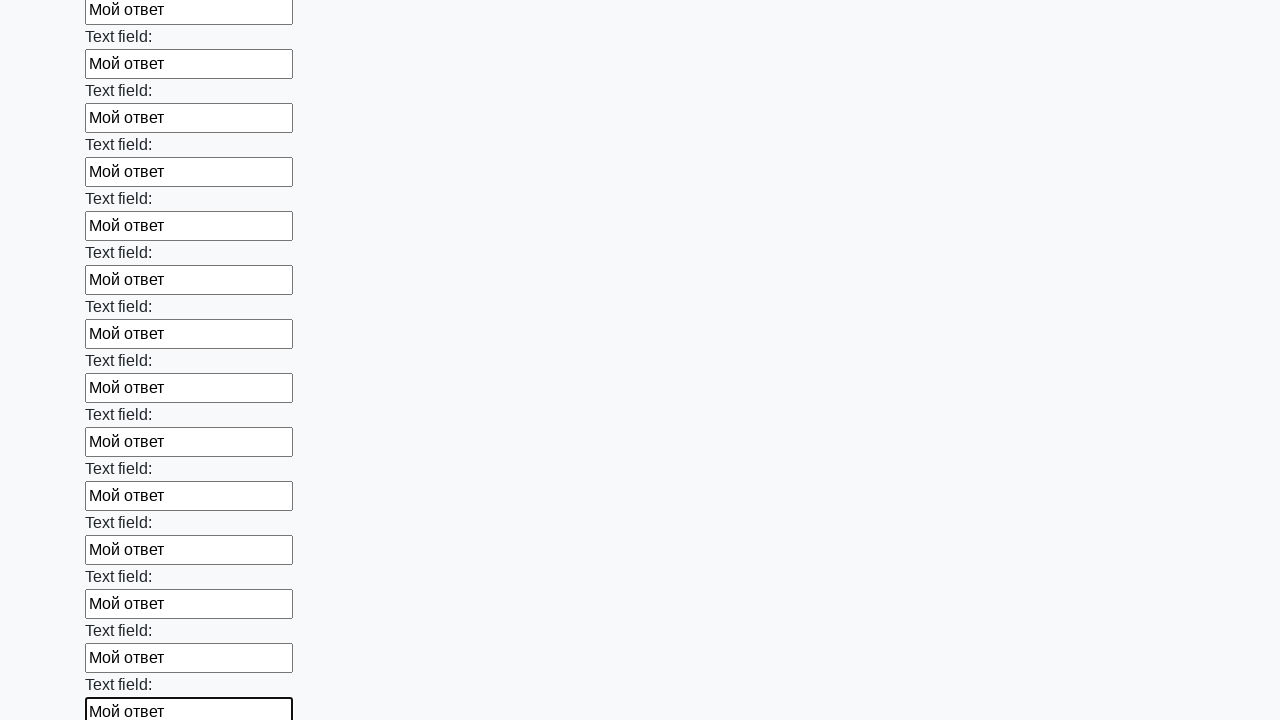

Filled text input field 68 with 'Мой ответ' on input[type='text'] >> nth=67
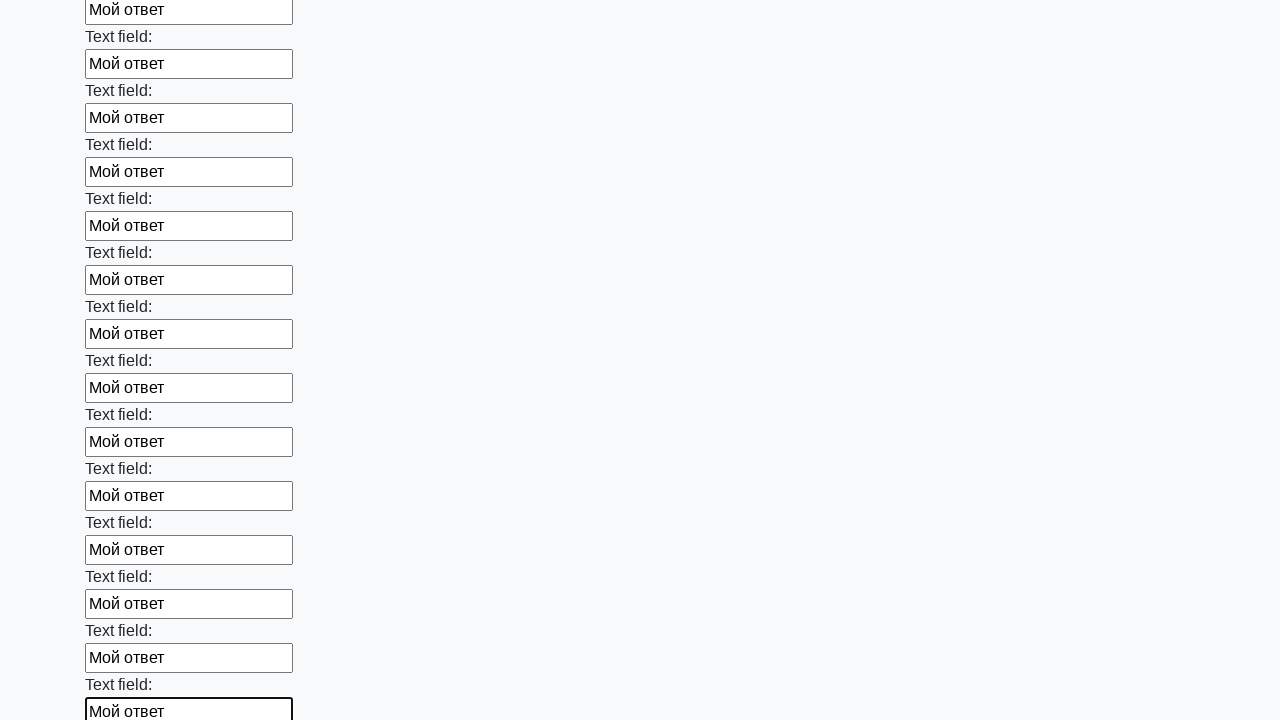

Filled text input field 69 with 'Мой ответ' on input[type='text'] >> nth=68
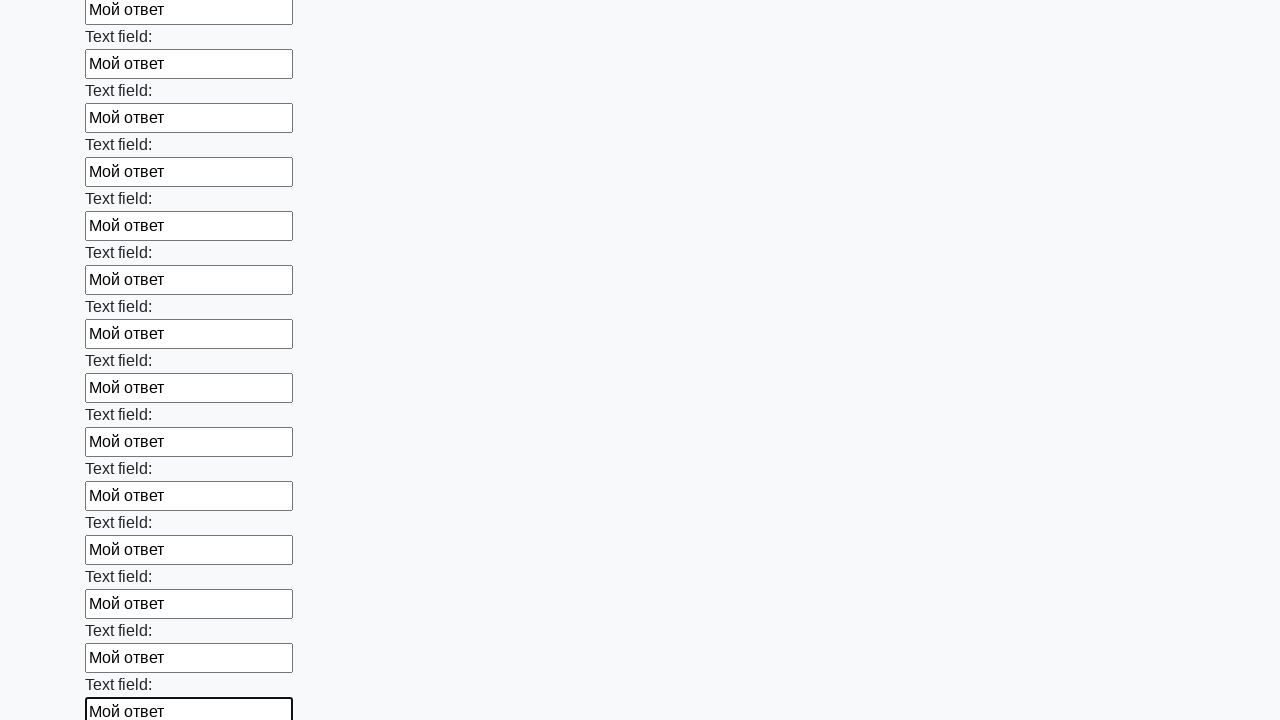

Filled text input field 70 with 'Мой ответ' on input[type='text'] >> nth=69
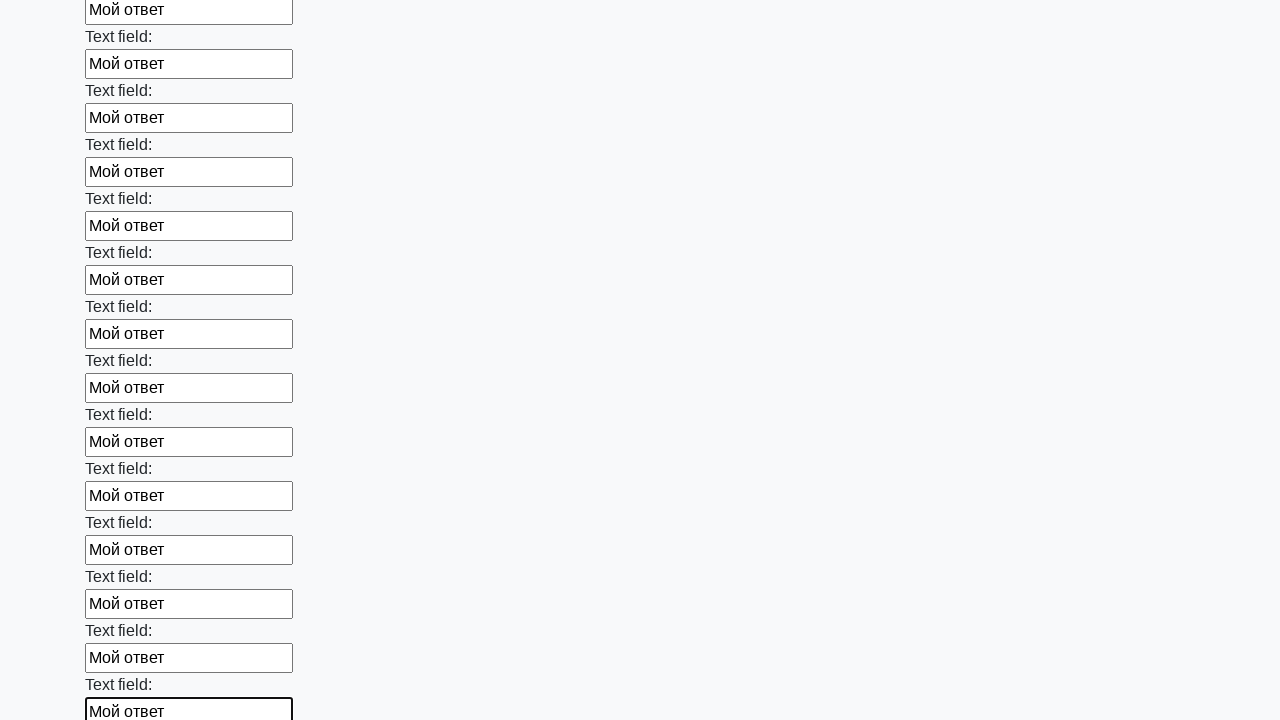

Filled text input field 71 with 'Мой ответ' on input[type='text'] >> nth=70
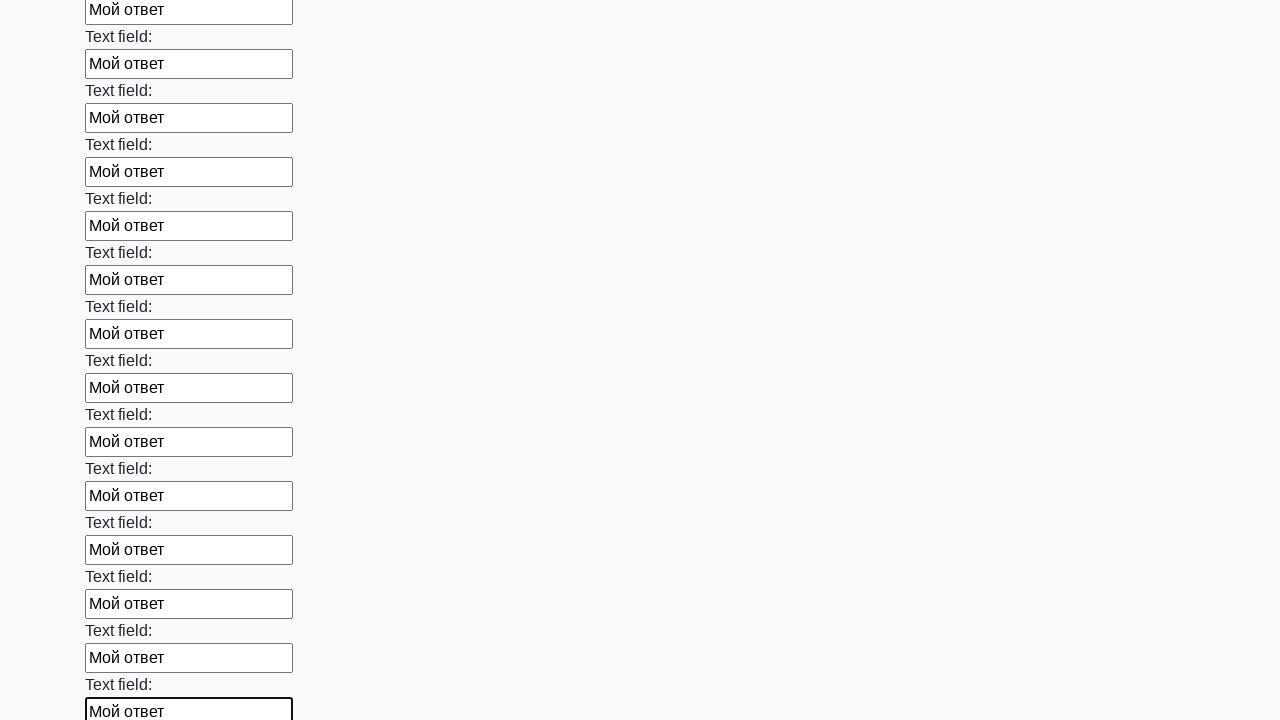

Filled text input field 72 with 'Мой ответ' on input[type='text'] >> nth=71
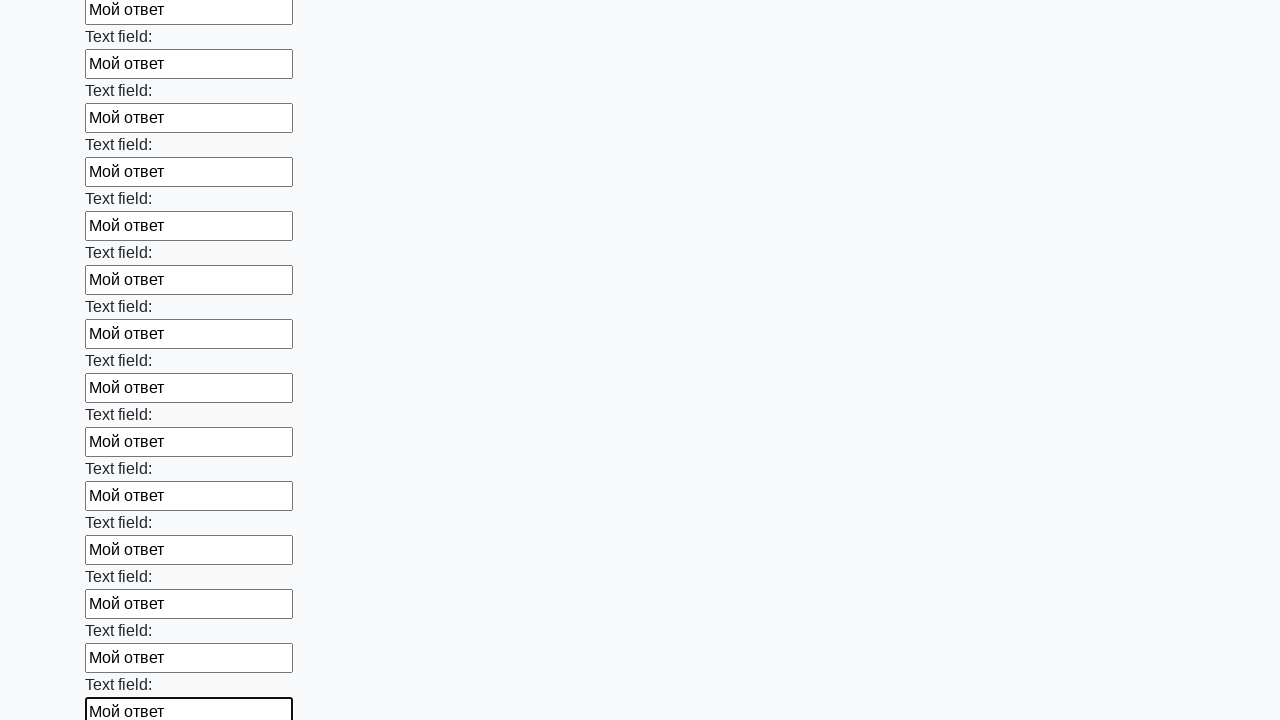

Filled text input field 73 with 'Мой ответ' on input[type='text'] >> nth=72
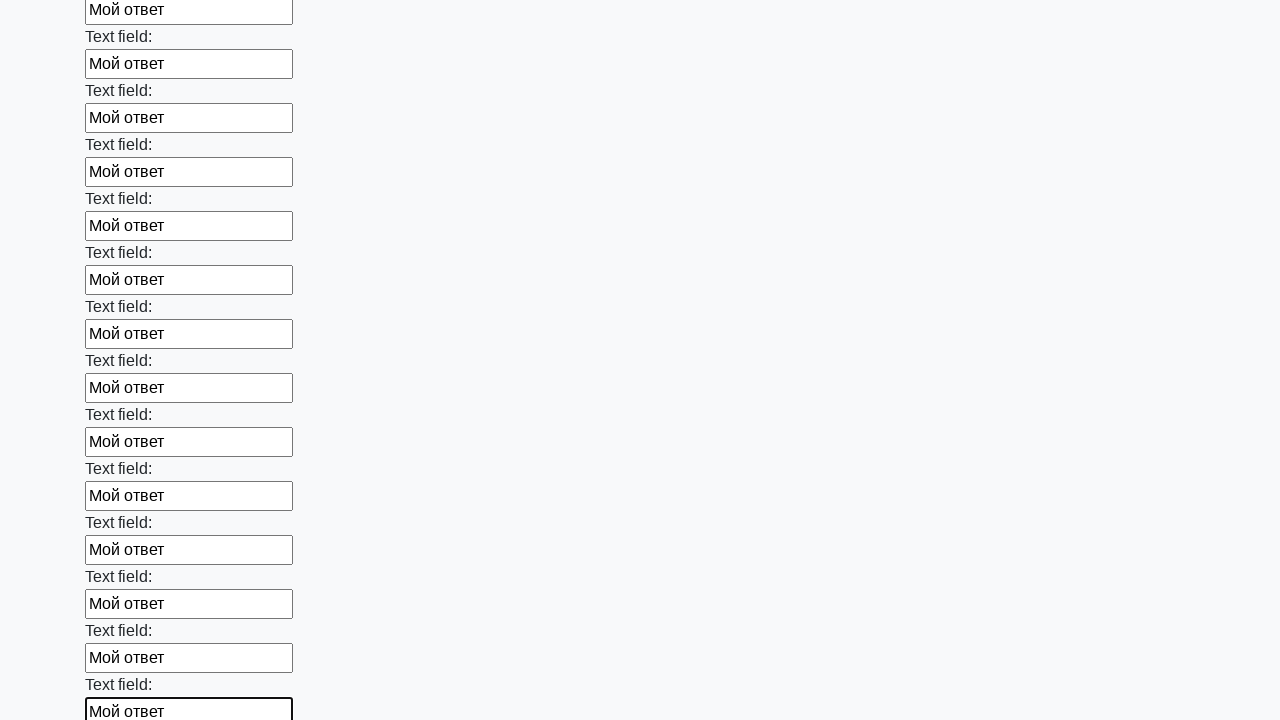

Filled text input field 74 with 'Мой ответ' on input[type='text'] >> nth=73
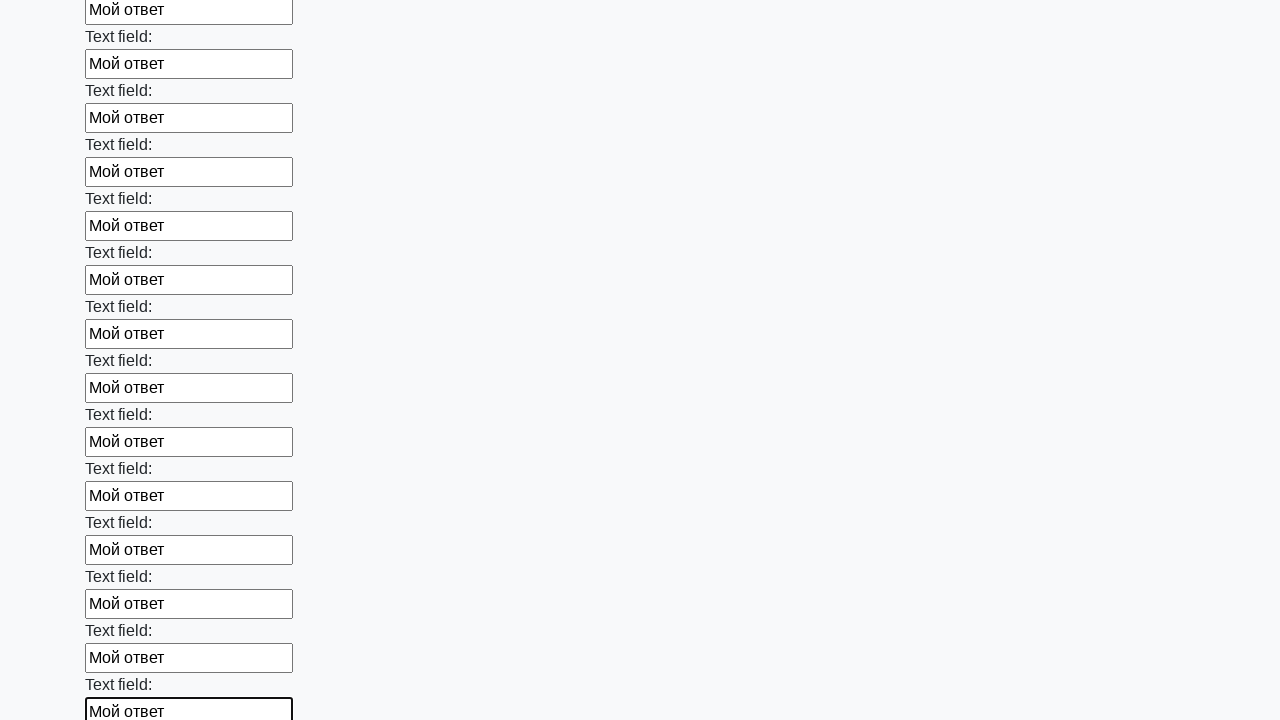

Filled text input field 75 with 'Мой ответ' on input[type='text'] >> nth=74
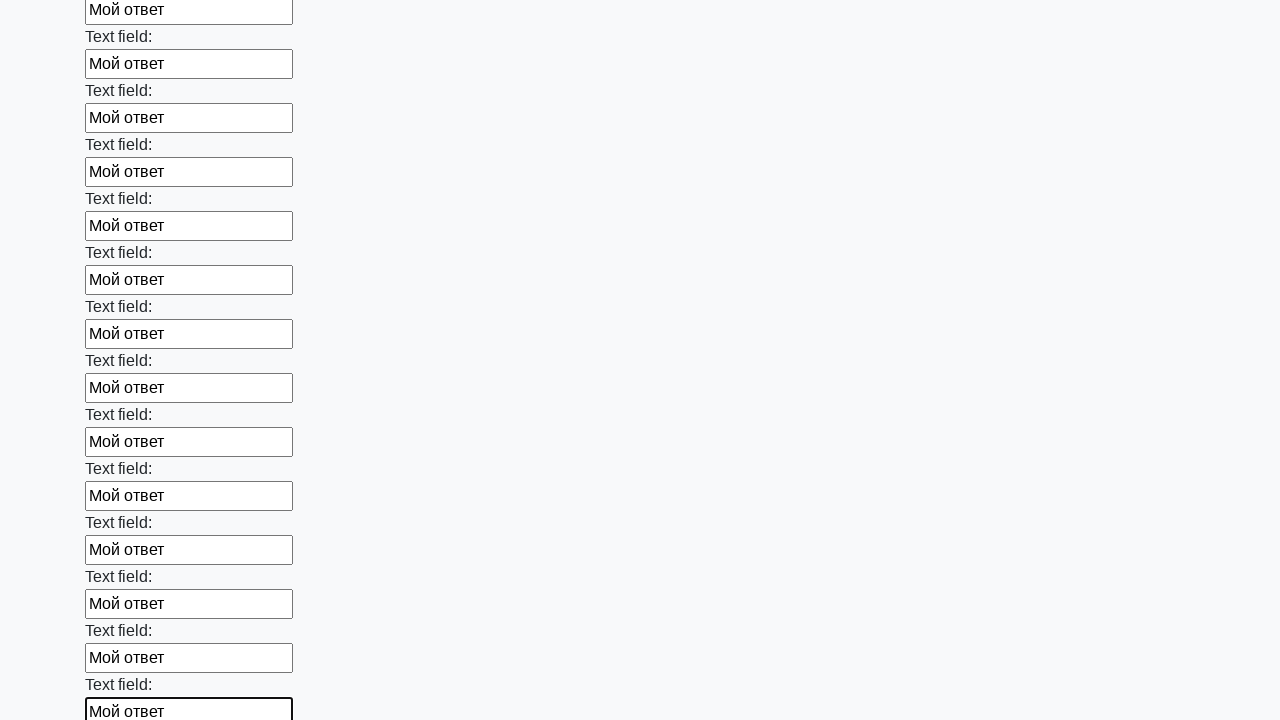

Filled text input field 76 with 'Мой ответ' on input[type='text'] >> nth=75
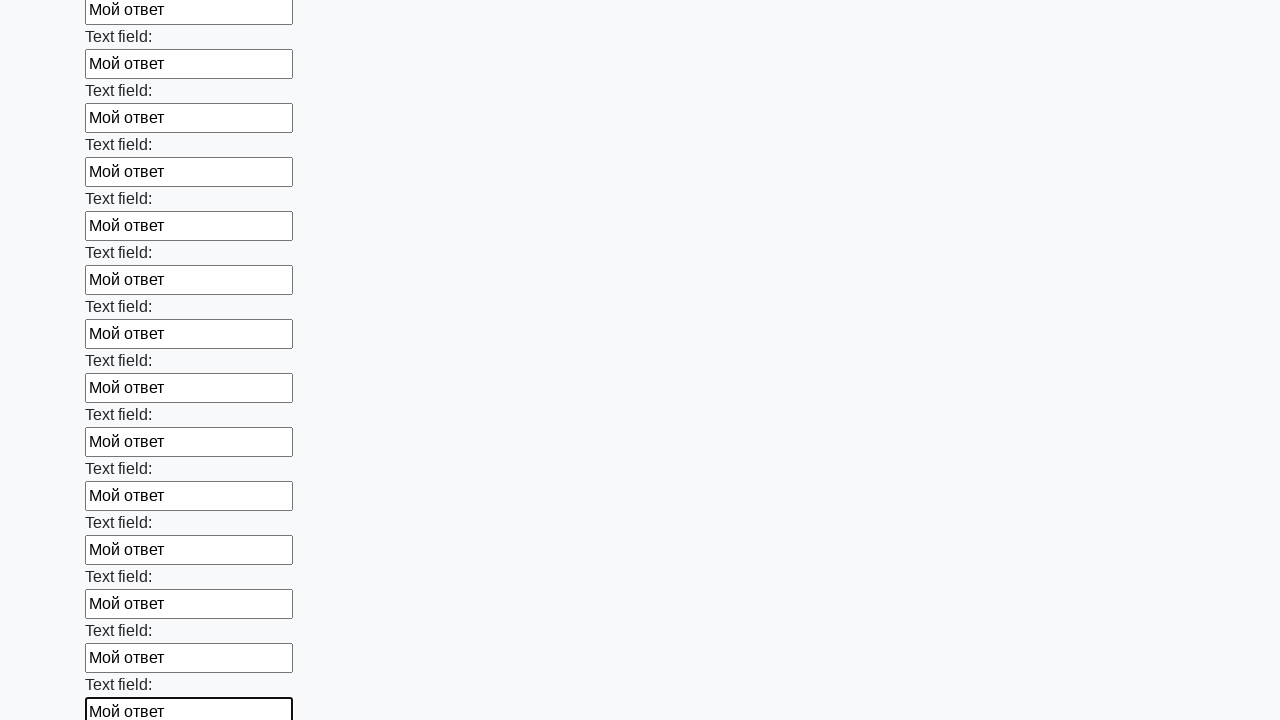

Filled text input field 77 with 'Мой ответ' on input[type='text'] >> nth=76
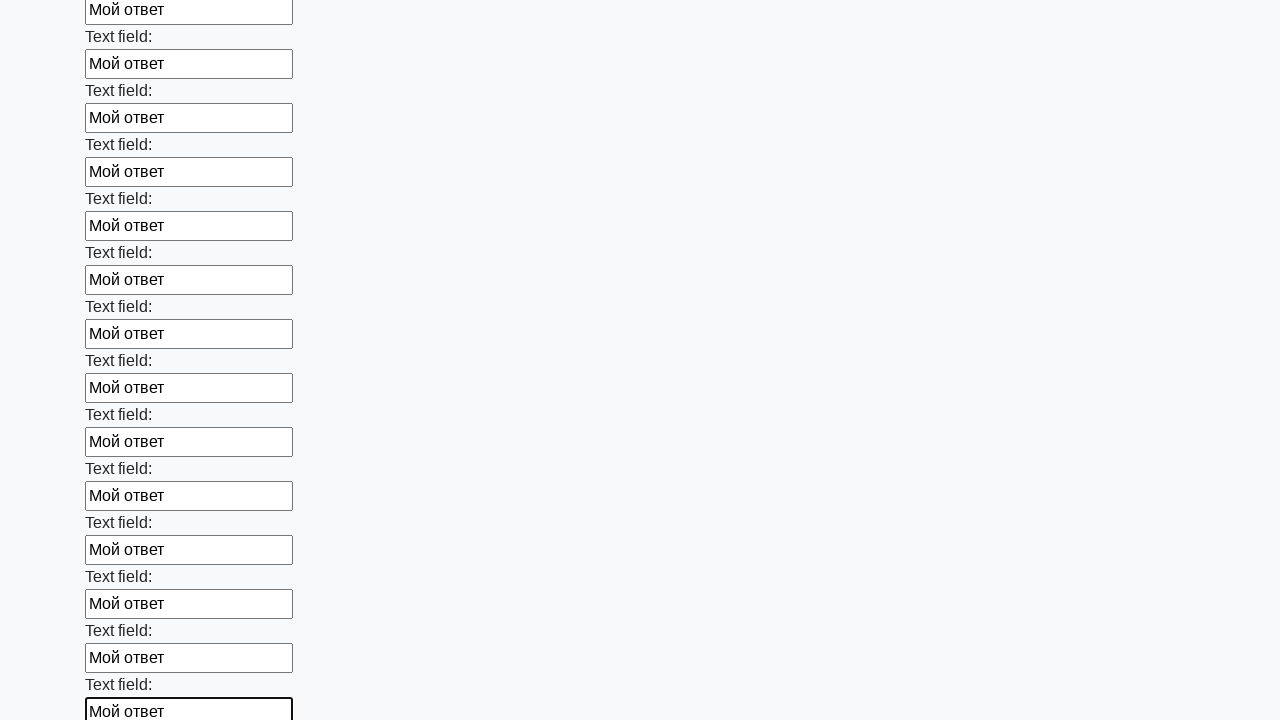

Filled text input field 78 with 'Мой ответ' on input[type='text'] >> nth=77
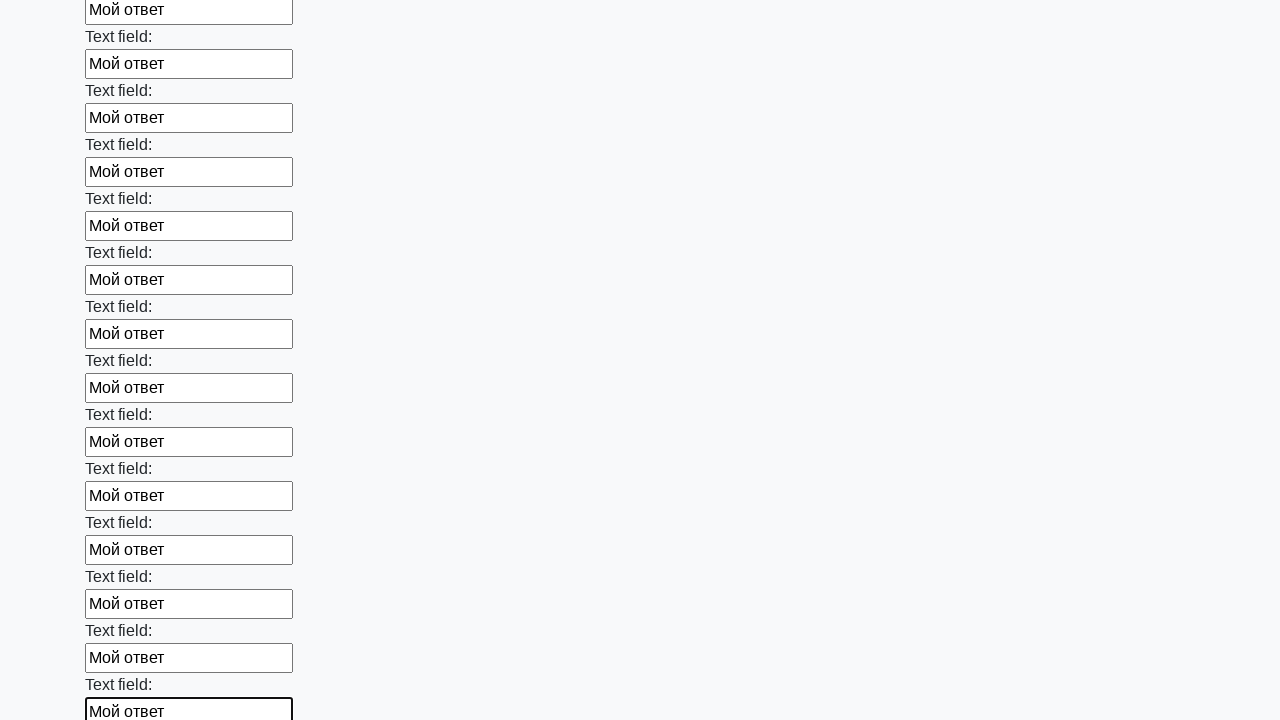

Filled text input field 79 with 'Мой ответ' on input[type='text'] >> nth=78
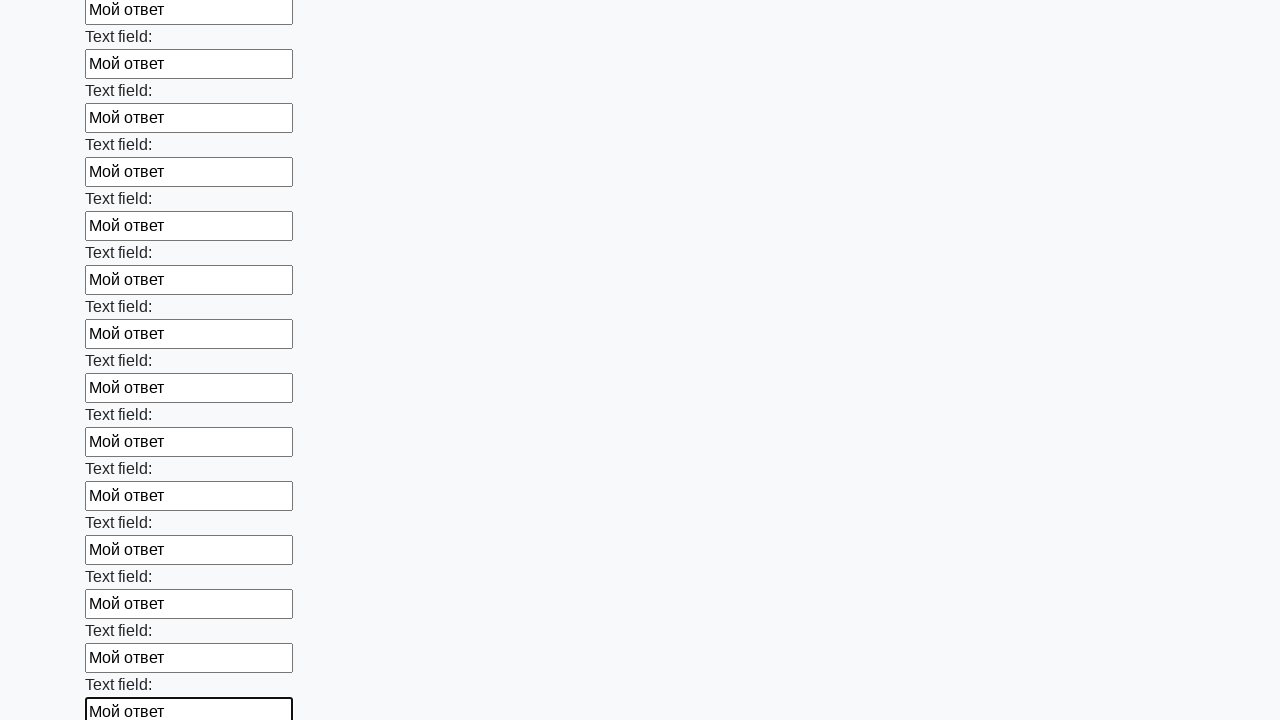

Filled text input field 80 with 'Мой ответ' on input[type='text'] >> nth=79
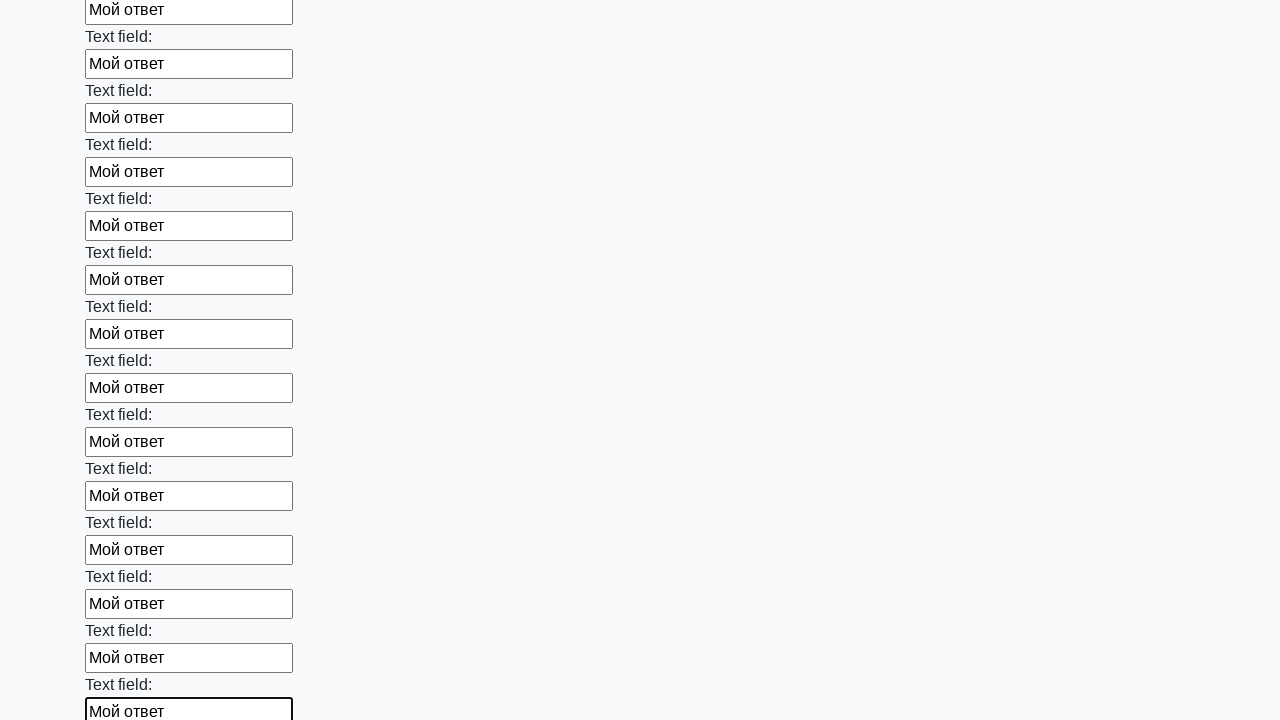

Filled text input field 81 with 'Мой ответ' on input[type='text'] >> nth=80
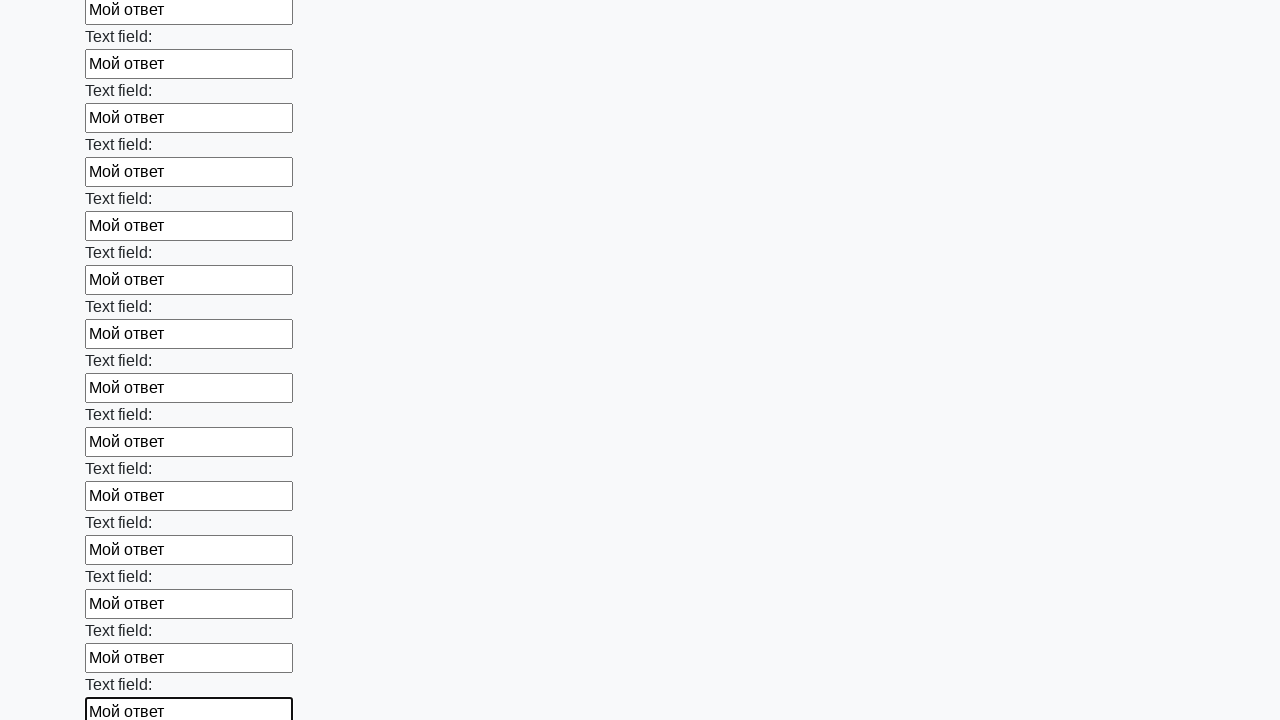

Filled text input field 82 with 'Мой ответ' on input[type='text'] >> nth=81
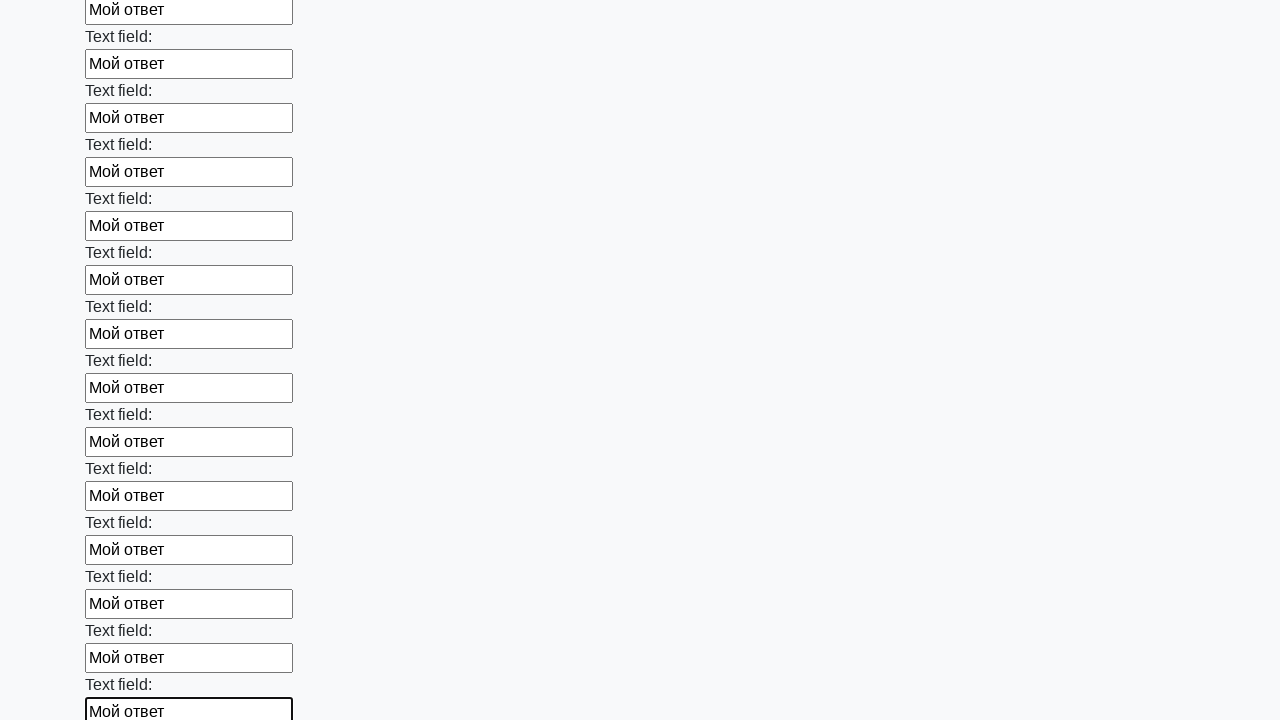

Filled text input field 83 with 'Мой ответ' on input[type='text'] >> nth=82
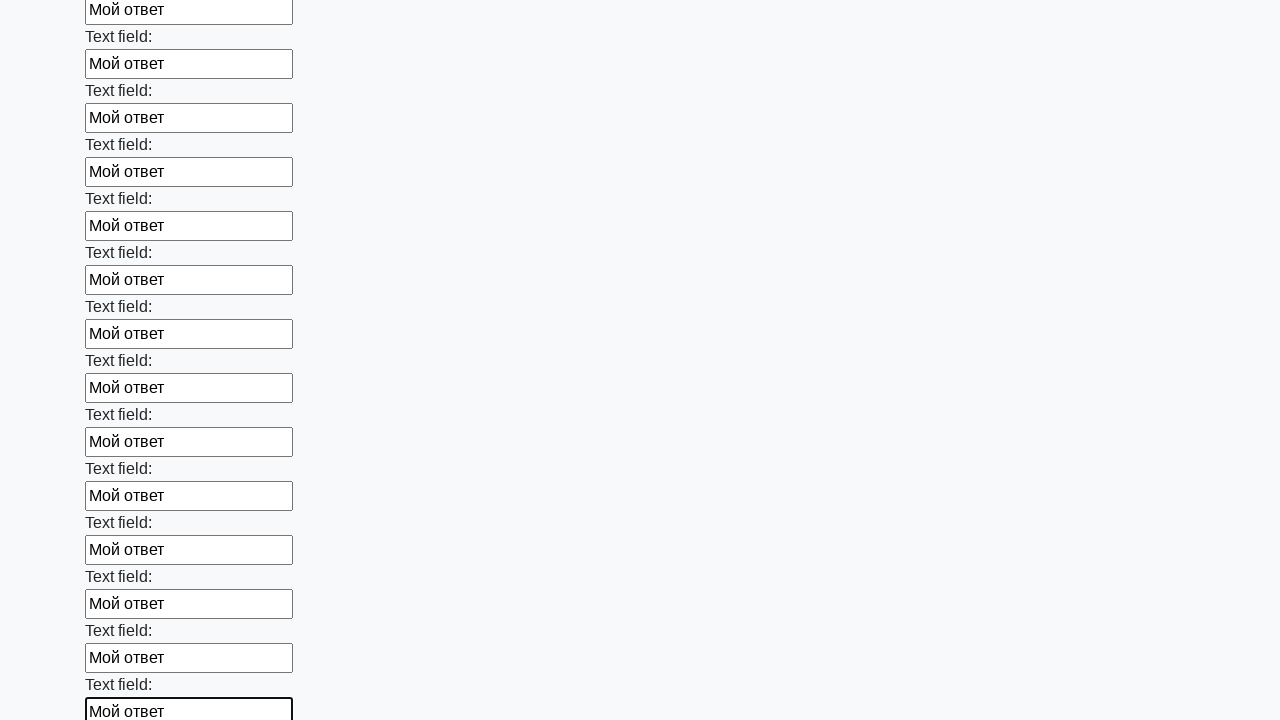

Filled text input field 84 with 'Мой ответ' on input[type='text'] >> nth=83
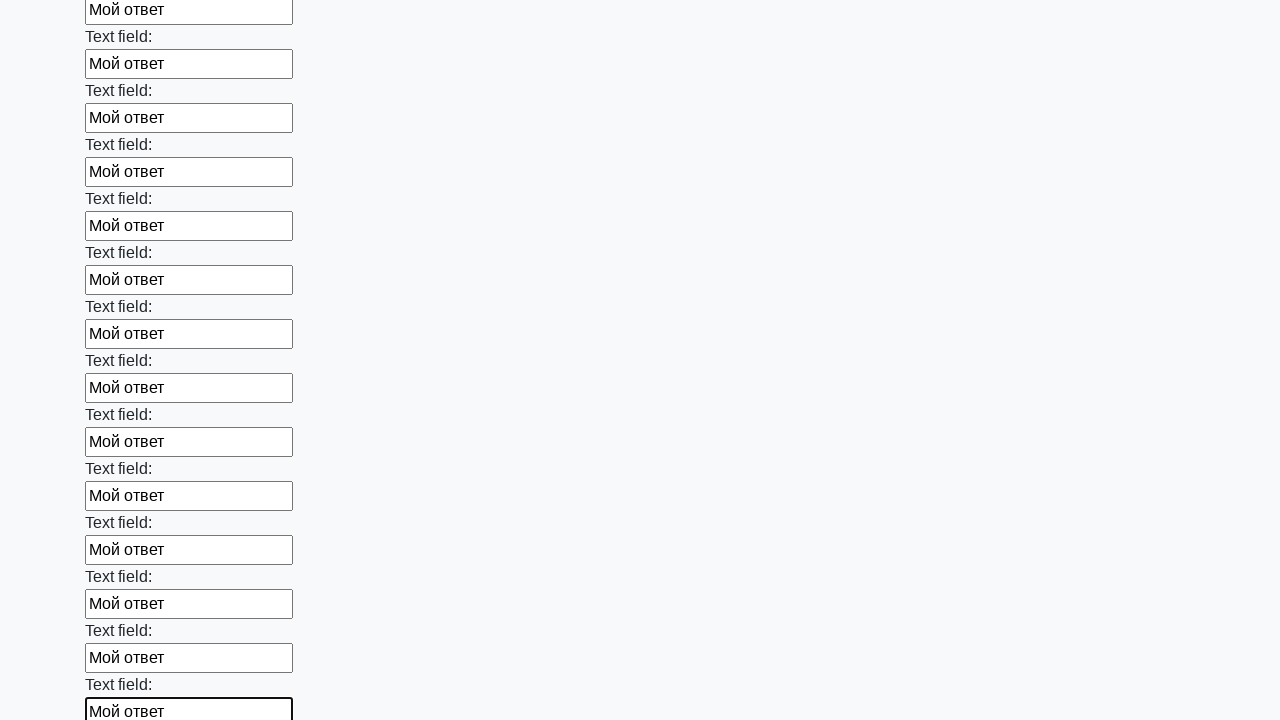

Filled text input field 85 with 'Мой ответ' on input[type='text'] >> nth=84
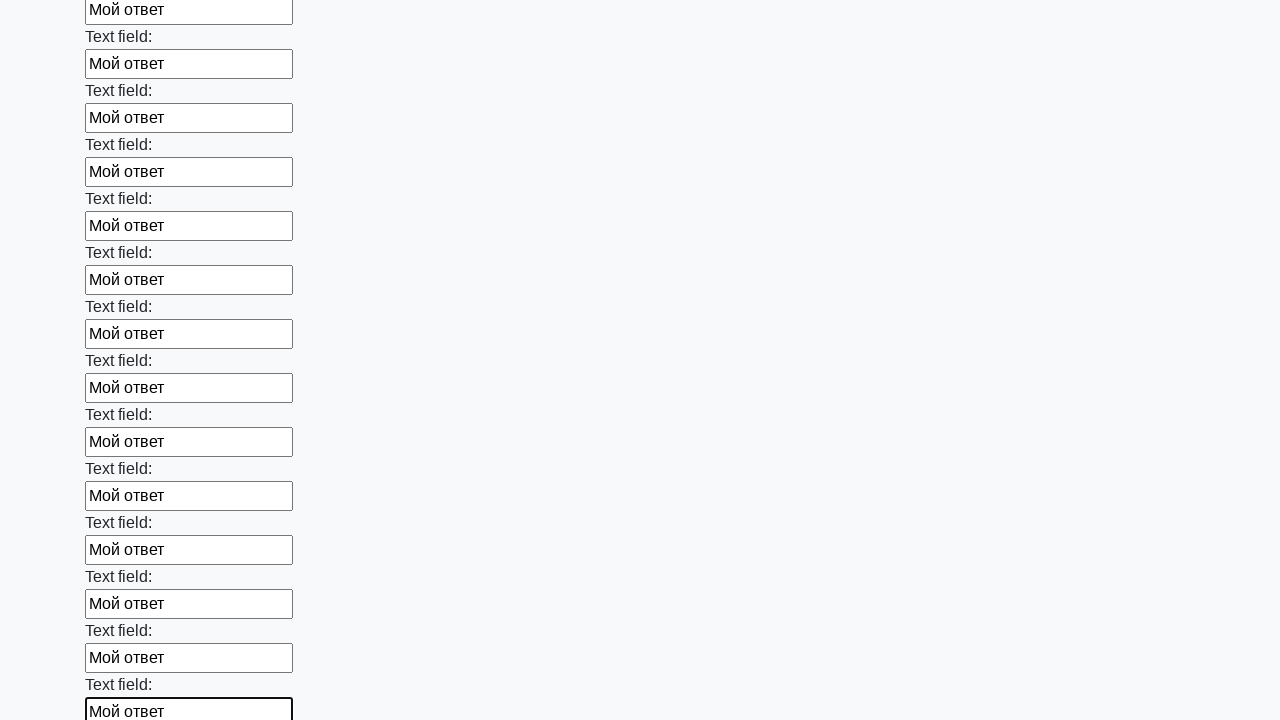

Filled text input field 86 with 'Мой ответ' on input[type='text'] >> nth=85
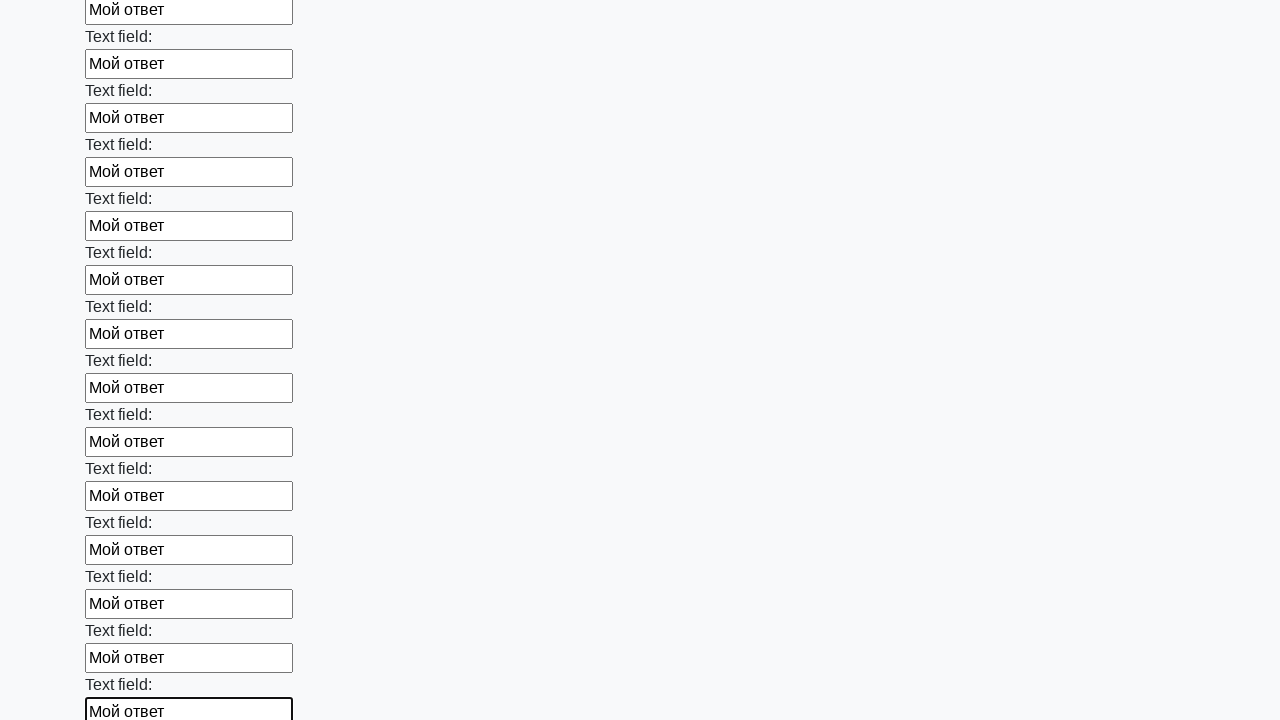

Filled text input field 87 with 'Мой ответ' on input[type='text'] >> nth=86
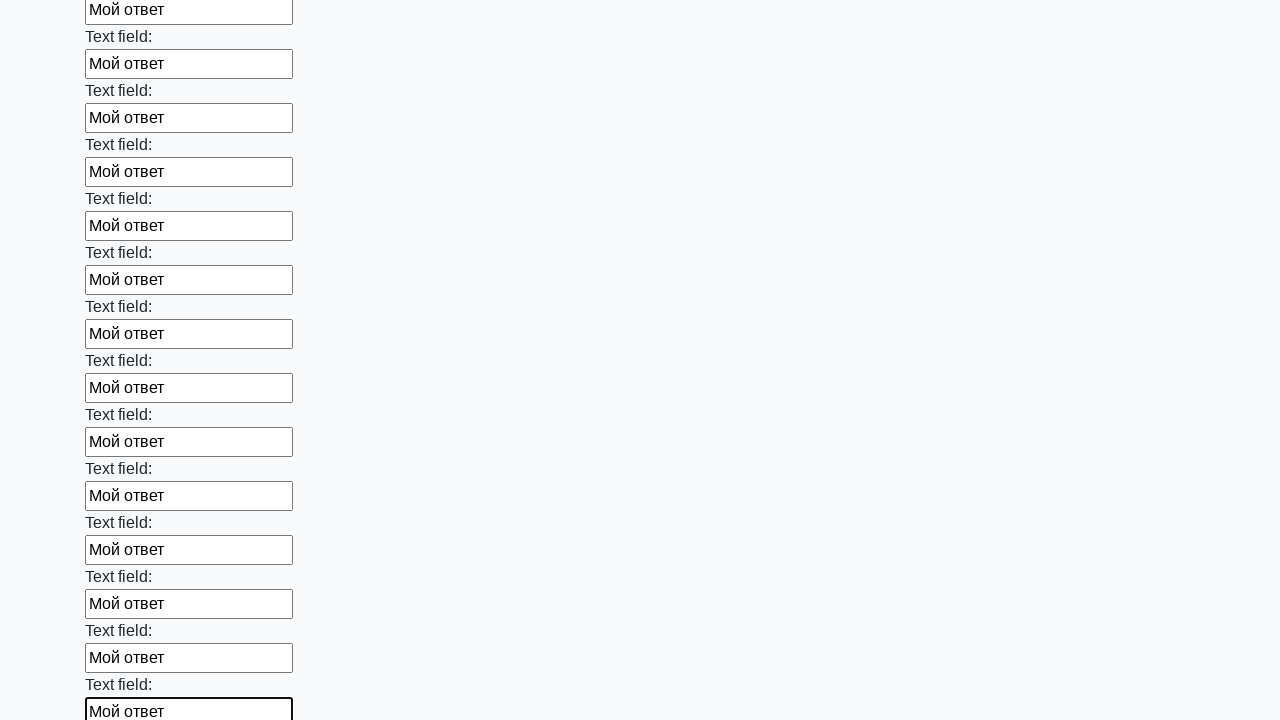

Filled text input field 88 with 'Мой ответ' on input[type='text'] >> nth=87
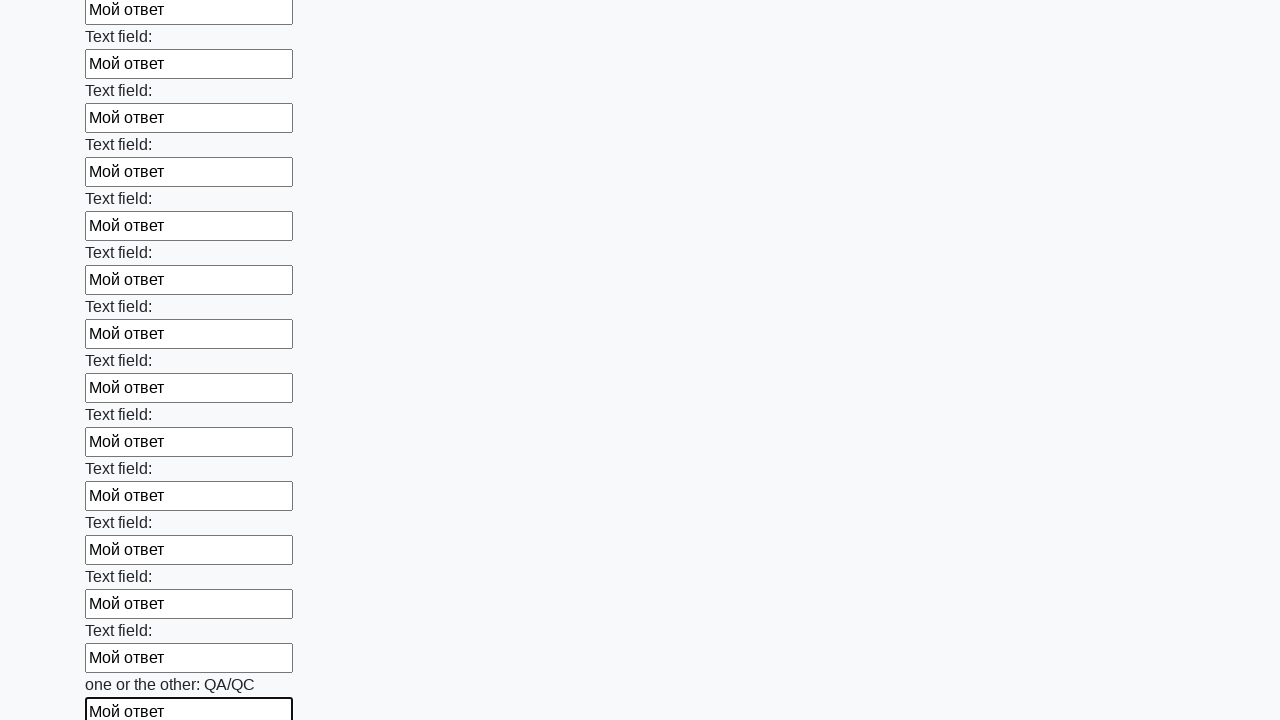

Filled text input field 89 with 'Мой ответ' on input[type='text'] >> nth=88
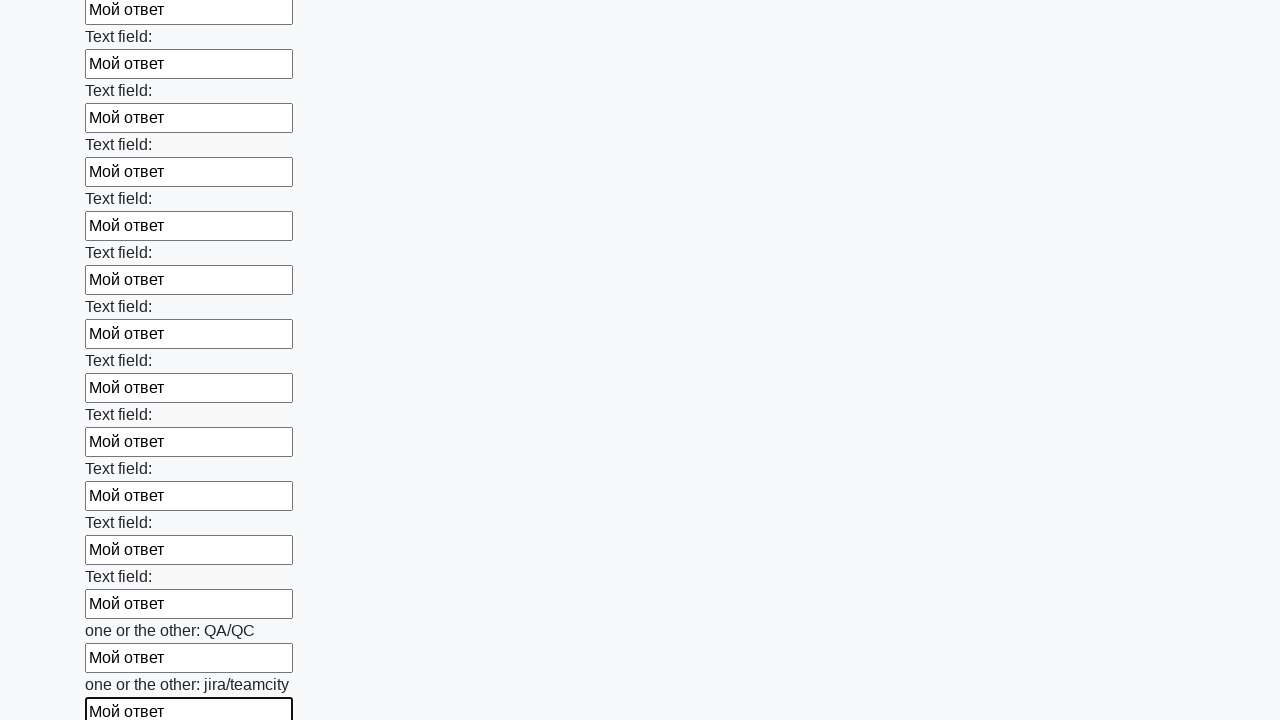

Filled text input field 90 with 'Мой ответ' on input[type='text'] >> nth=89
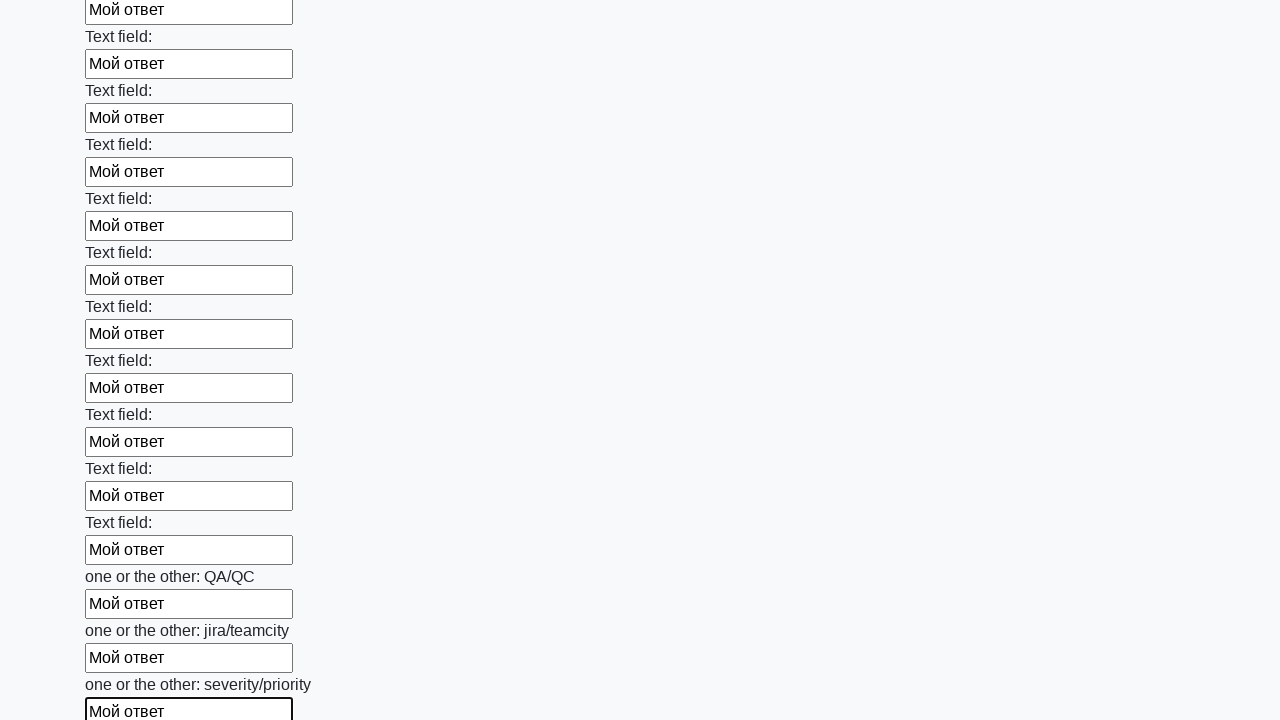

Filled text input field 91 with 'Мой ответ' on input[type='text'] >> nth=90
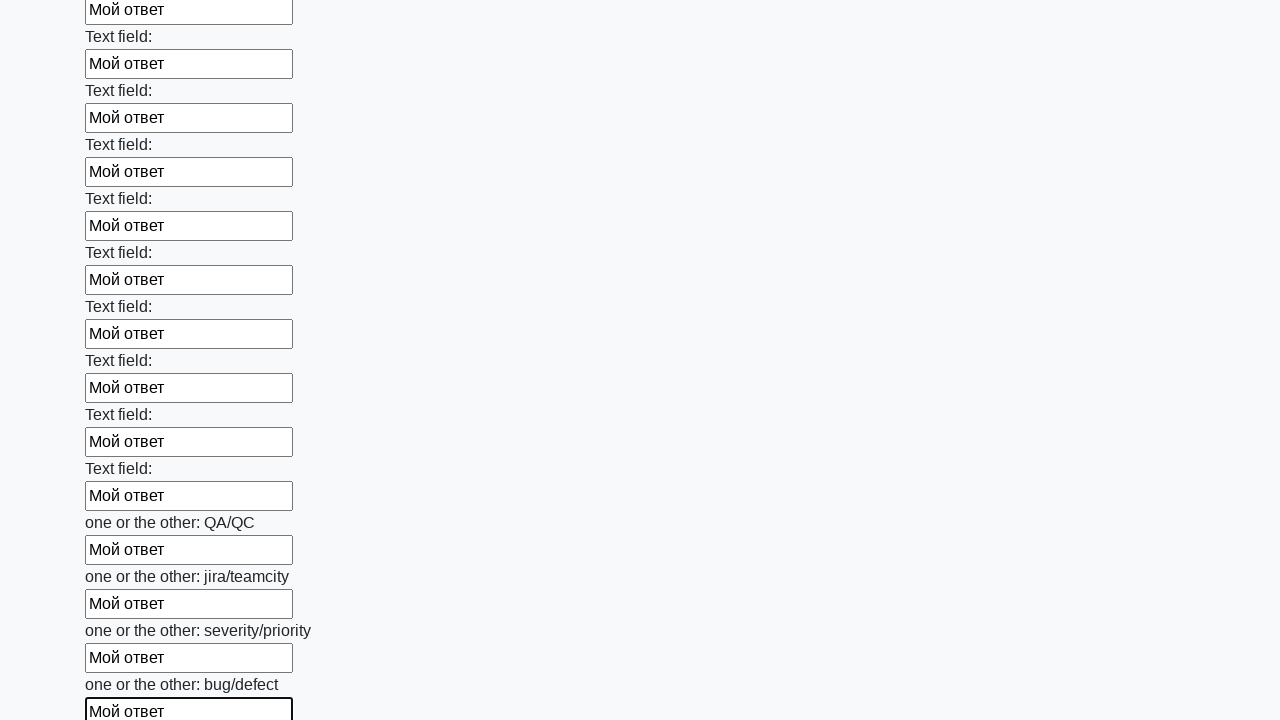

Filled text input field 92 with 'Мой ответ' on input[type='text'] >> nth=91
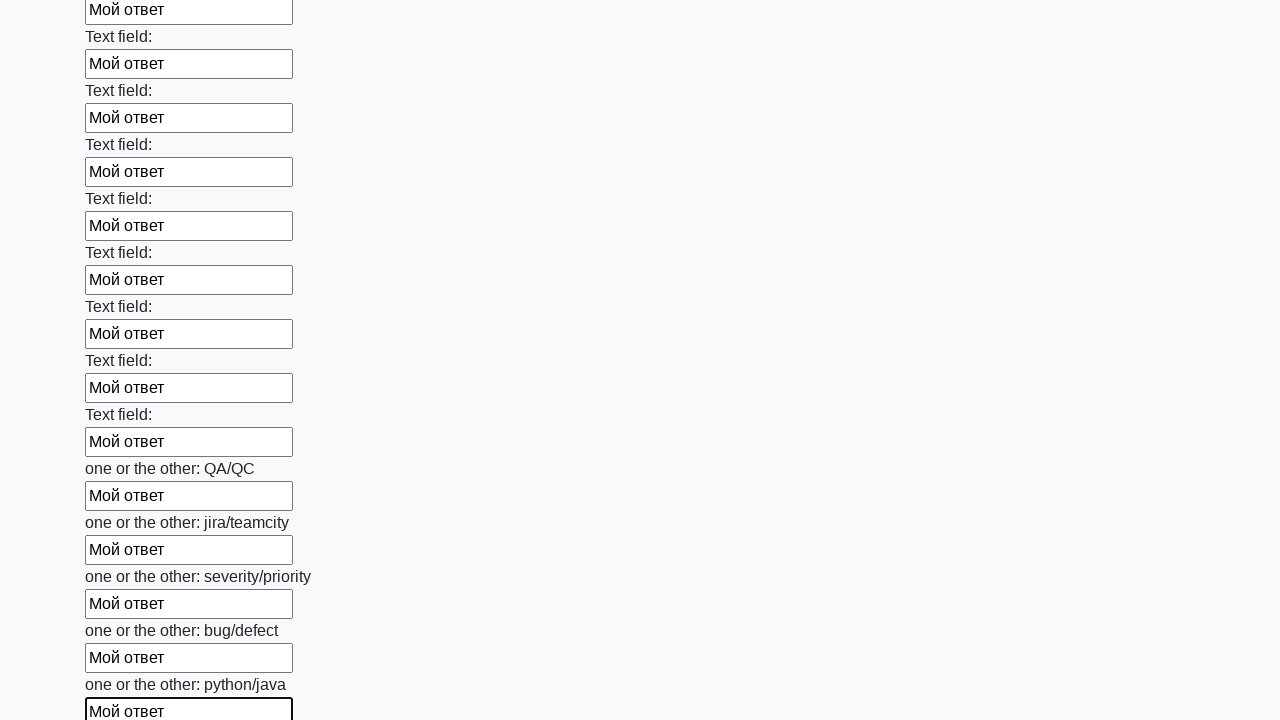

Filled text input field 93 with 'Мой ответ' on input[type='text'] >> nth=92
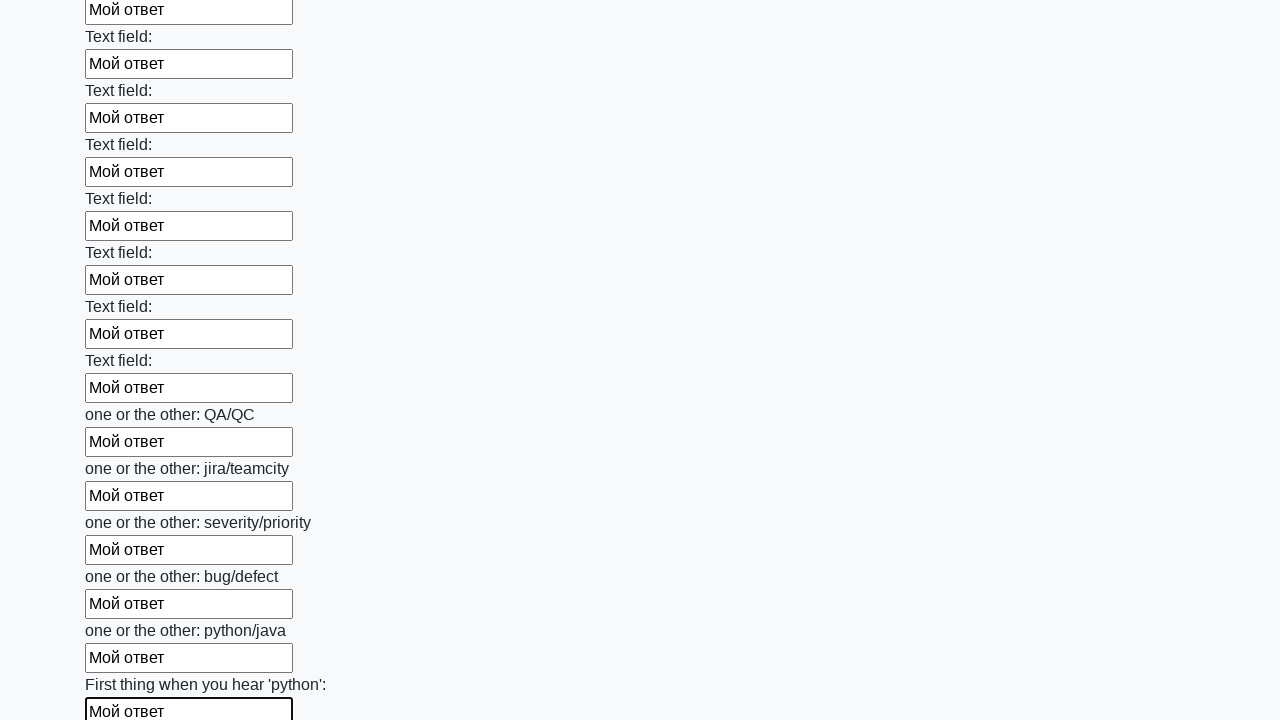

Filled text input field 94 with 'Мой ответ' on input[type='text'] >> nth=93
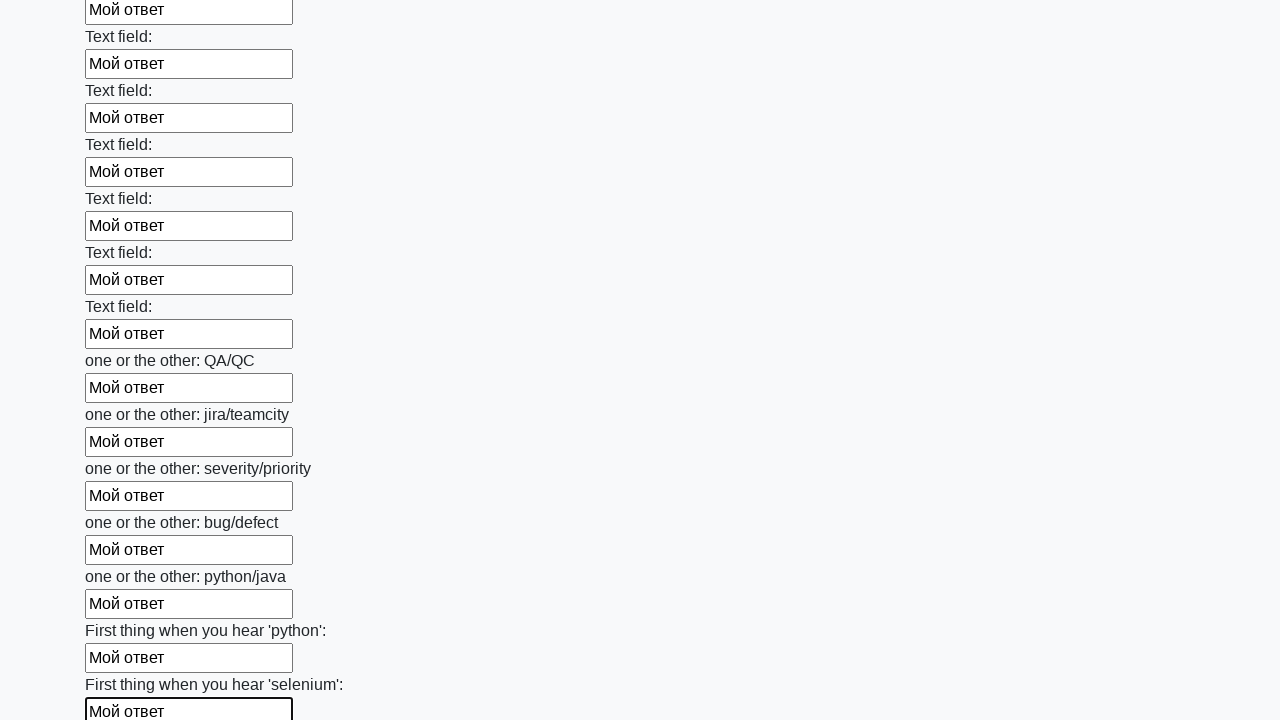

Filled text input field 95 with 'Мой ответ' on input[type='text'] >> nth=94
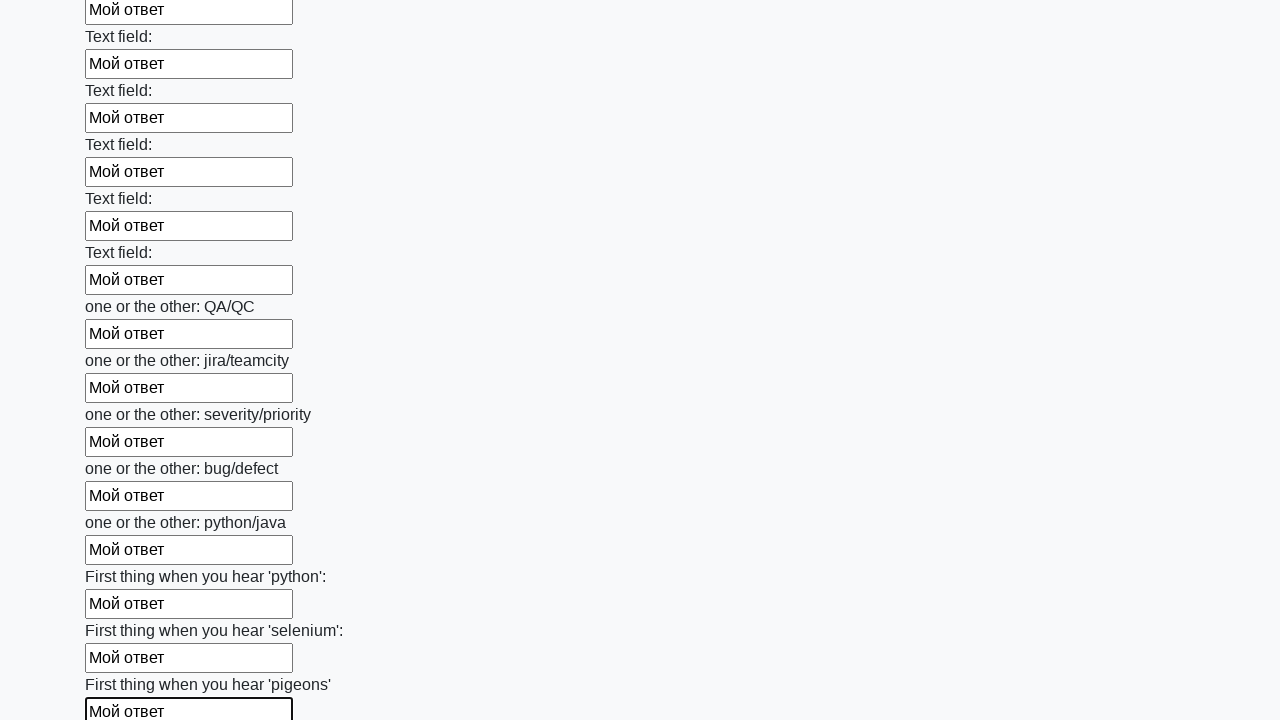

Filled text input field 96 with 'Мой ответ' on input[type='text'] >> nth=95
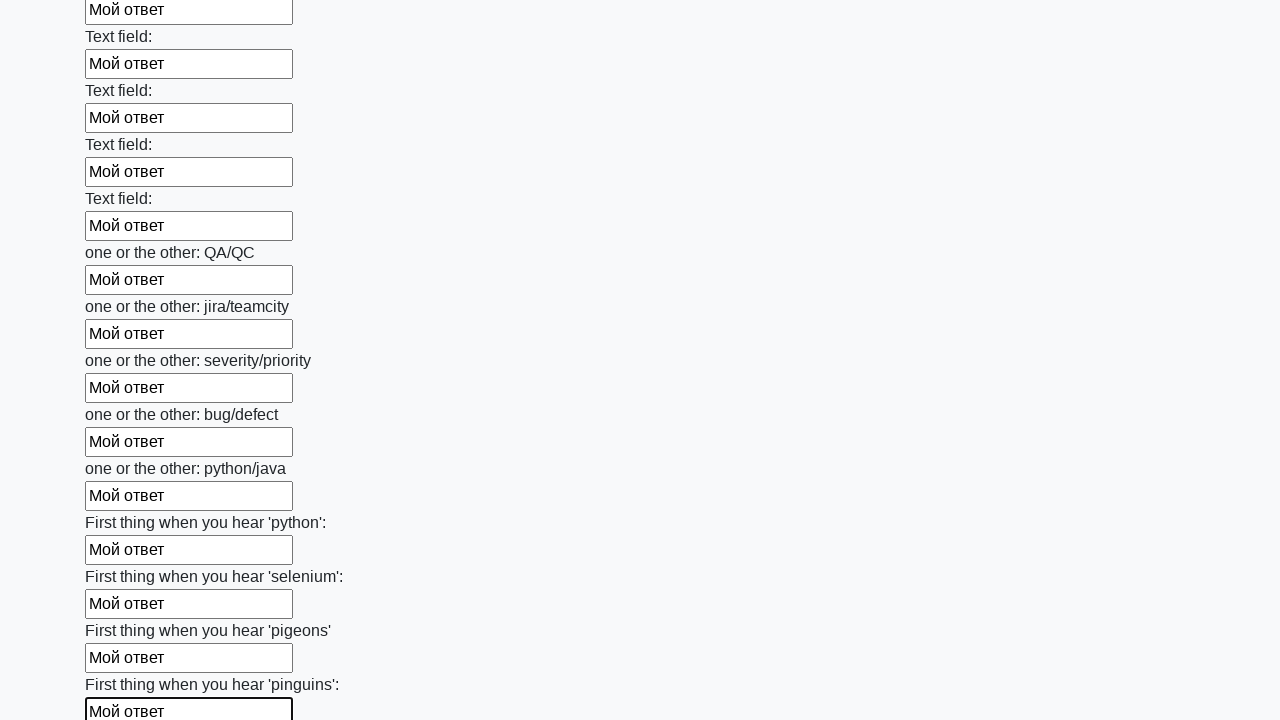

Filled text input field 97 with 'Мой ответ' on input[type='text'] >> nth=96
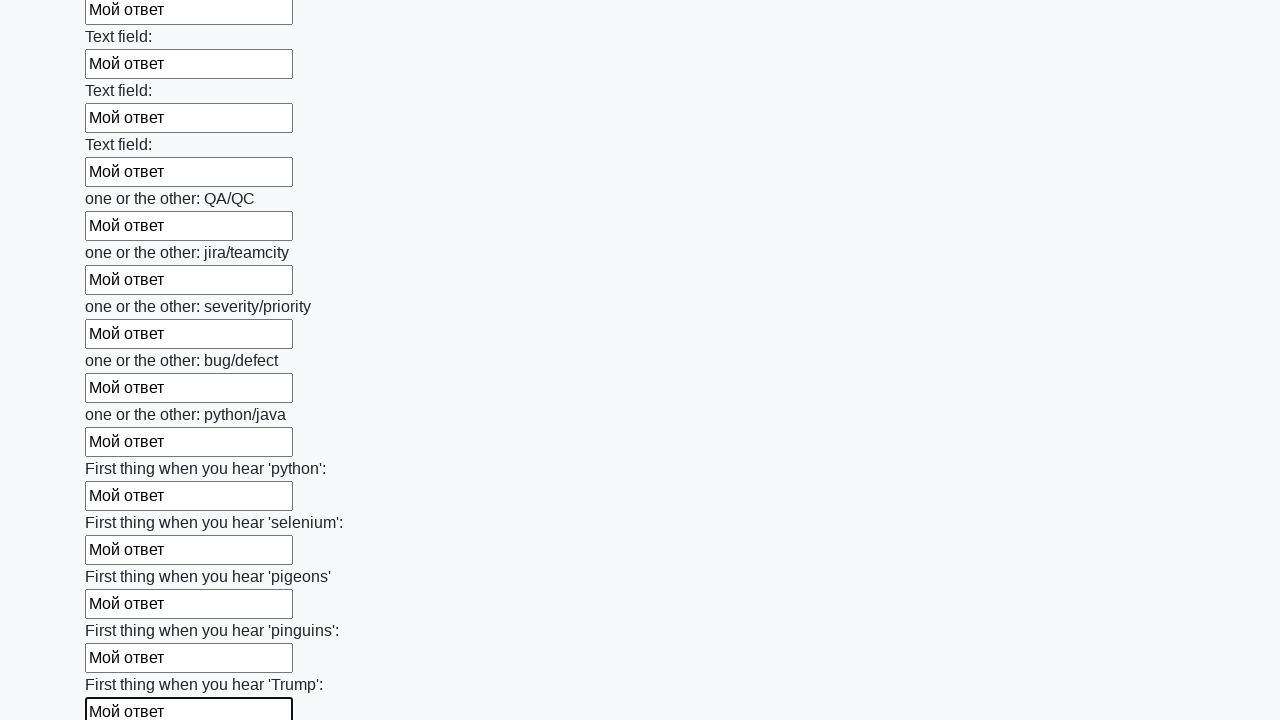

Filled text input field 98 with 'Мой ответ' on input[type='text'] >> nth=97
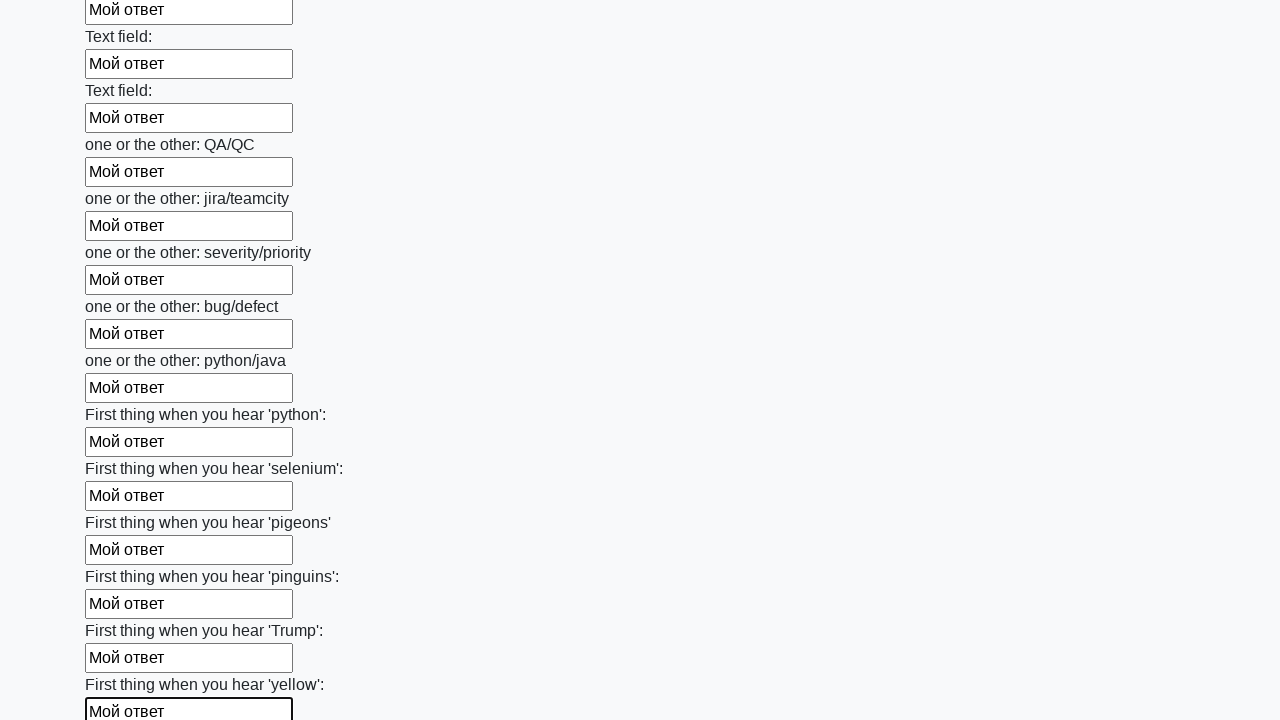

Filled text input field 99 with 'Мой ответ' on input[type='text'] >> nth=98
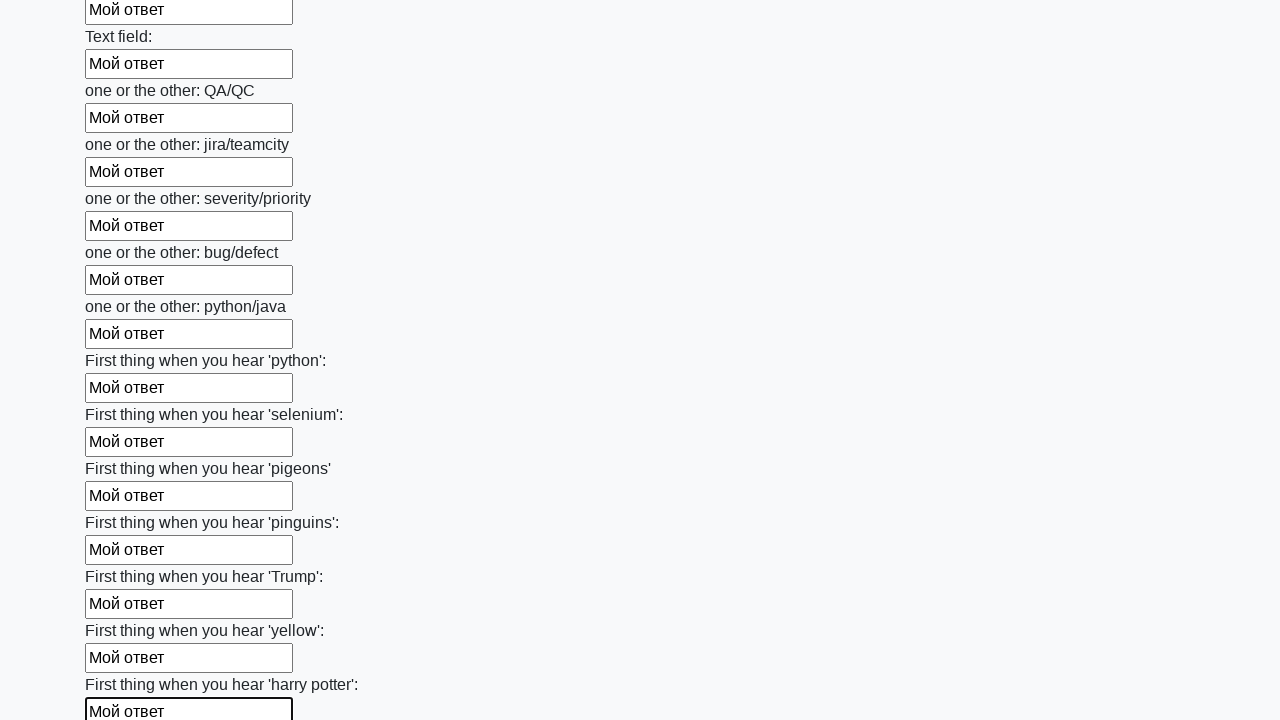

Filled text input field 100 with 'Мой ответ' on input[type='text'] >> nth=99
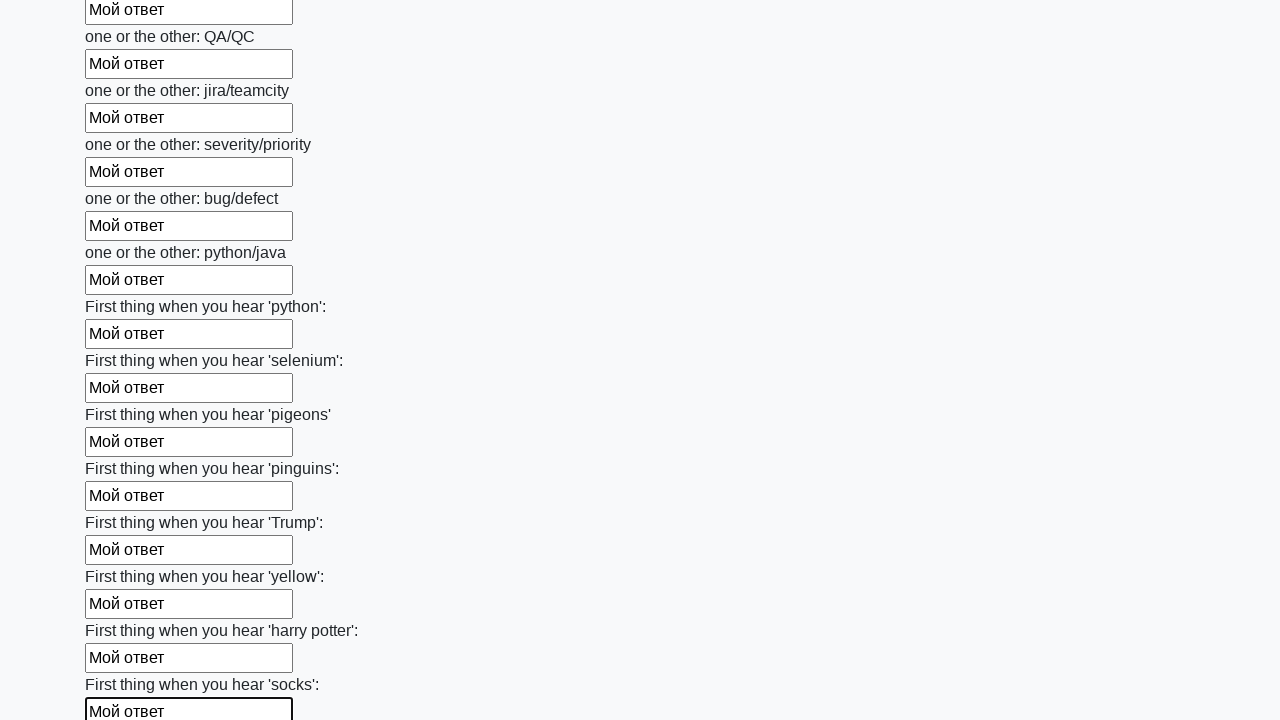

Clicked the submit button to submit the form at (123, 611) on button.btn
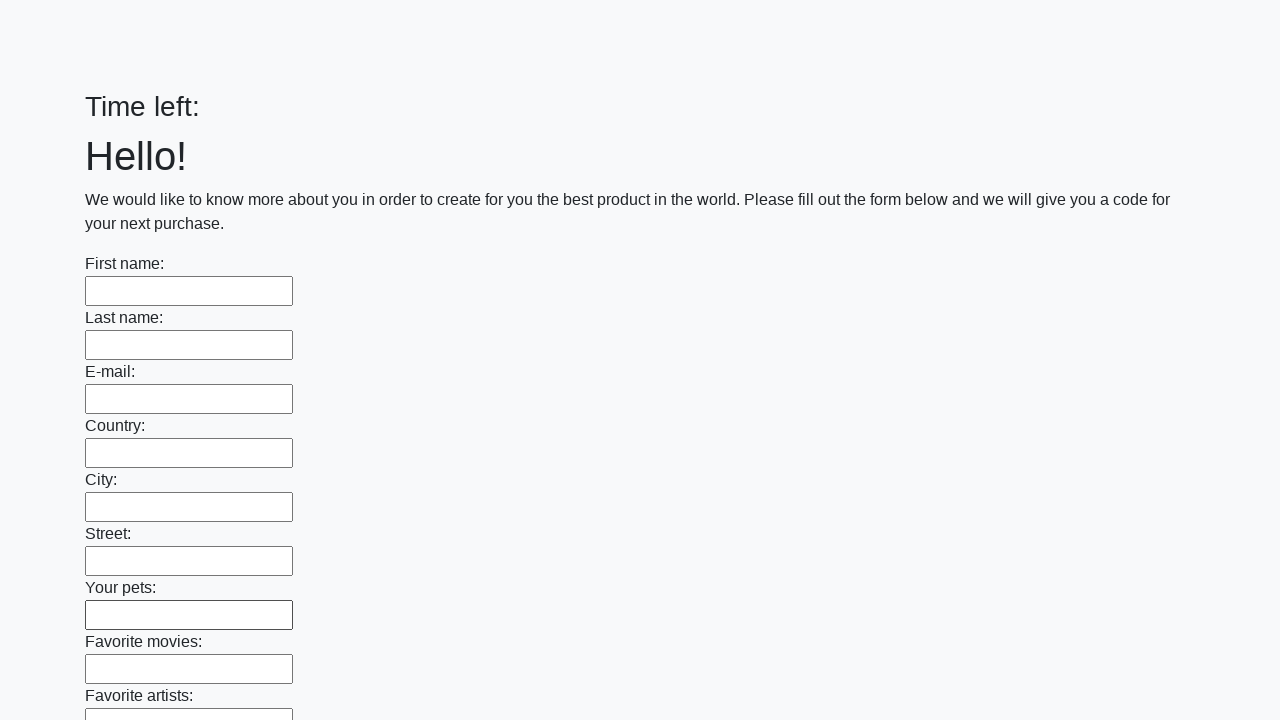

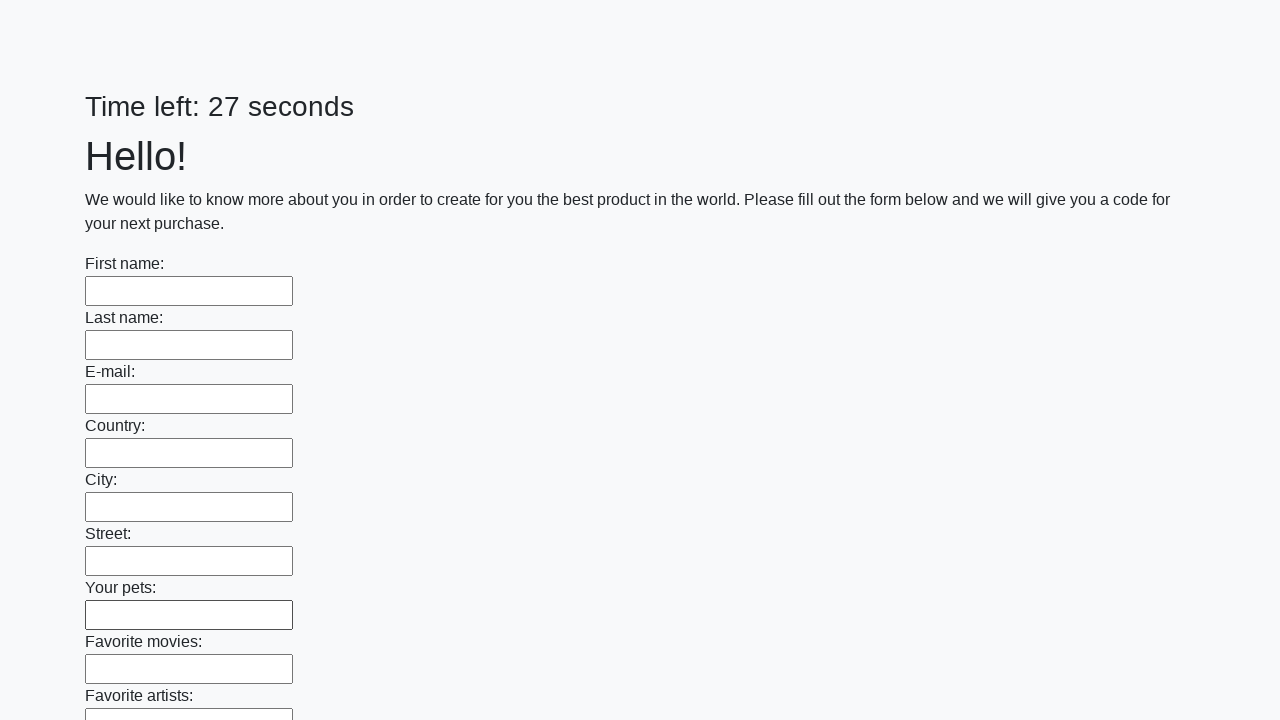